Tests the add/remove elements functionality by clicking the "Add Element" button 100 times to create delete buttons, then clicking 20 delete buttons and validating the correct number remain.

Starting URL: http://the-internet.herokuapp.com/add_remove_elements/

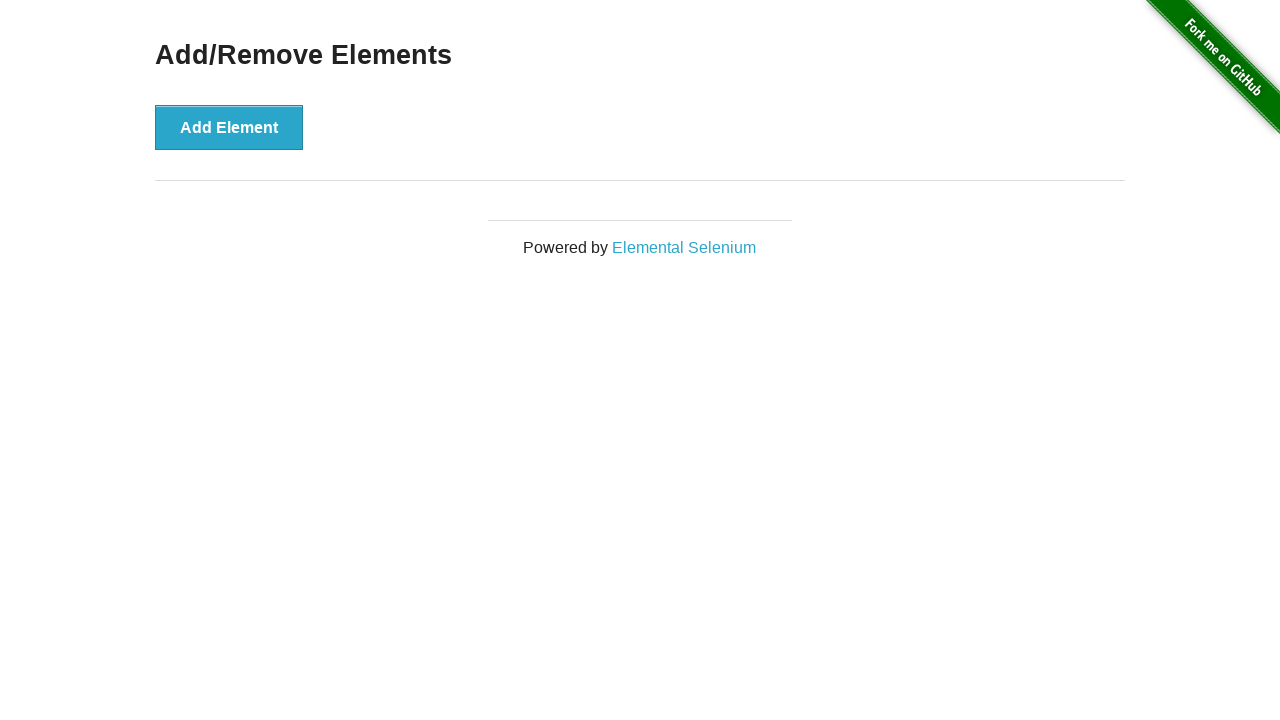

Navigated to add/remove elements page
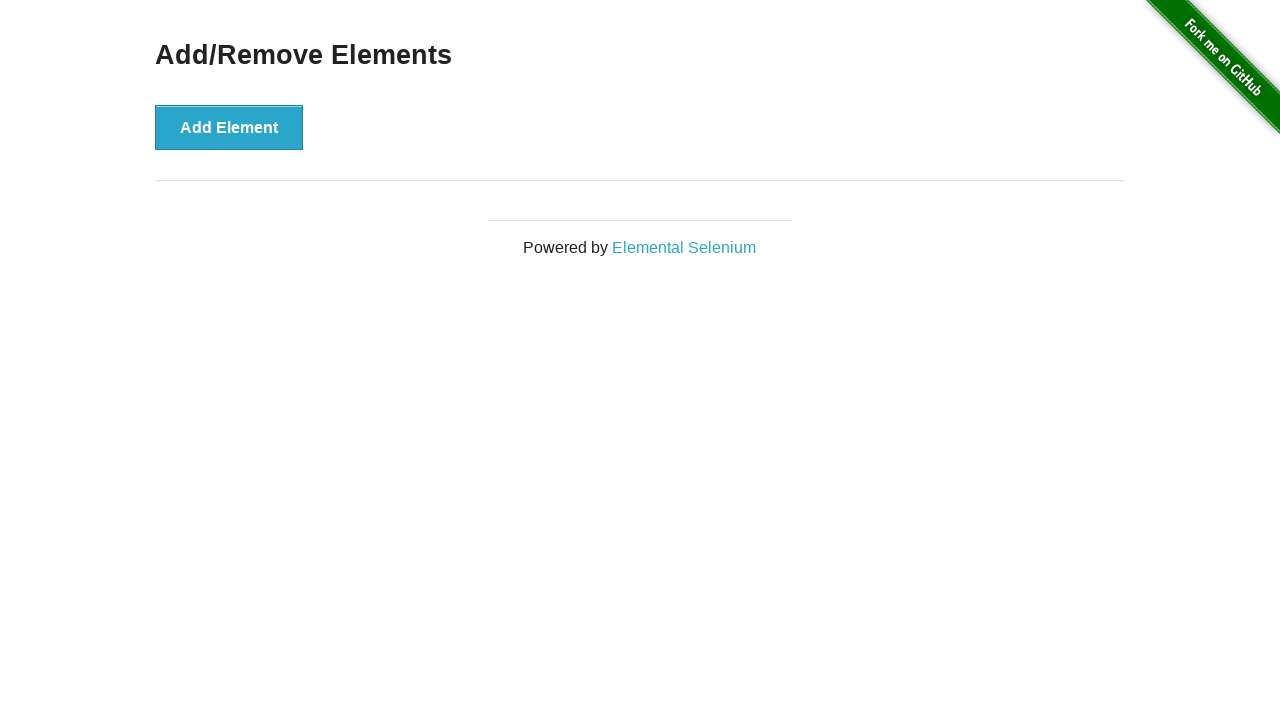

Clicked 'Add Element' button (iteration 1/100) at (229, 127) on xpath=//div[@id='content']/div/button
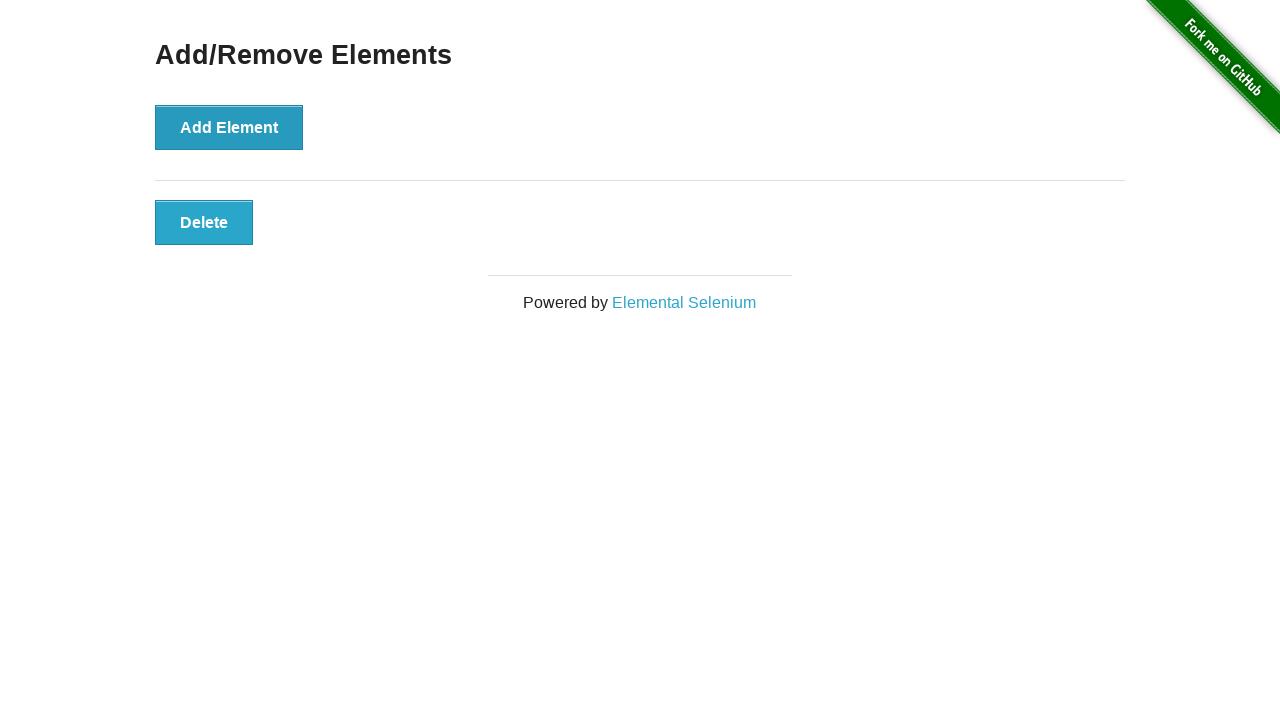

Clicked 'Add Element' button (iteration 2/100) at (229, 127) on xpath=//div[@id='content']/div/button
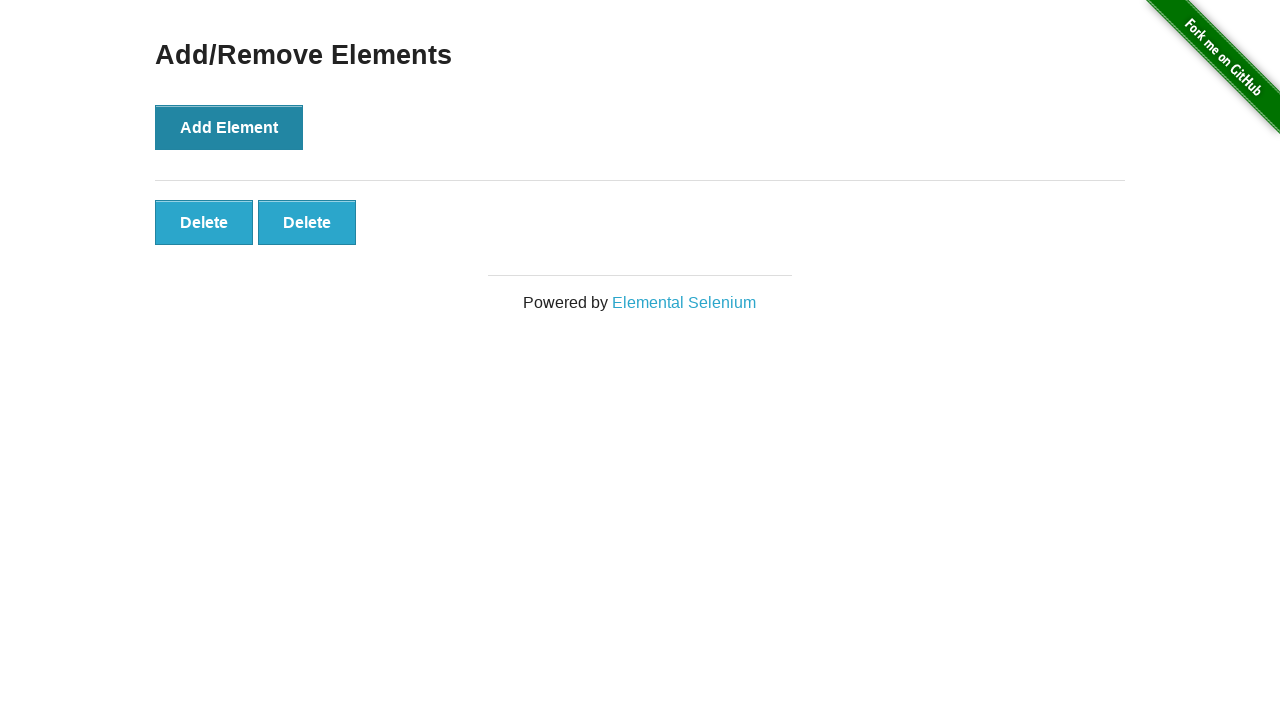

Clicked 'Add Element' button (iteration 3/100) at (229, 127) on xpath=//div[@id='content']/div/button
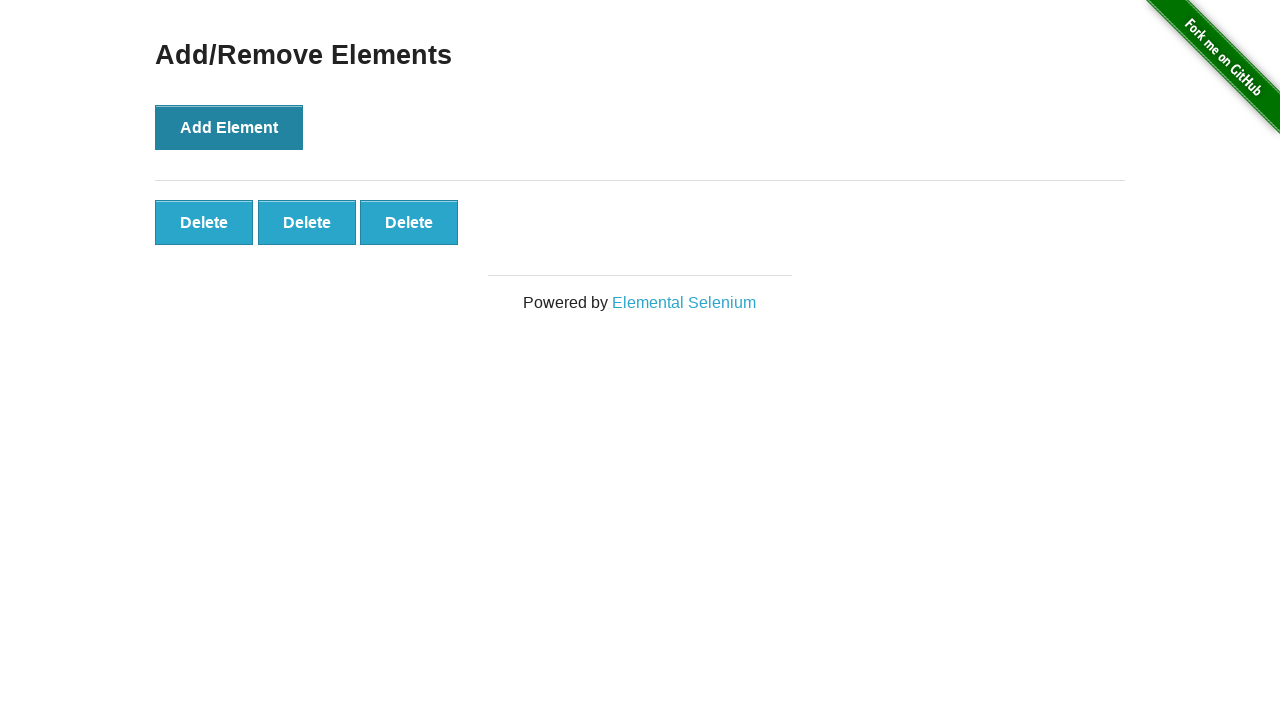

Clicked 'Add Element' button (iteration 4/100) at (229, 127) on xpath=//div[@id='content']/div/button
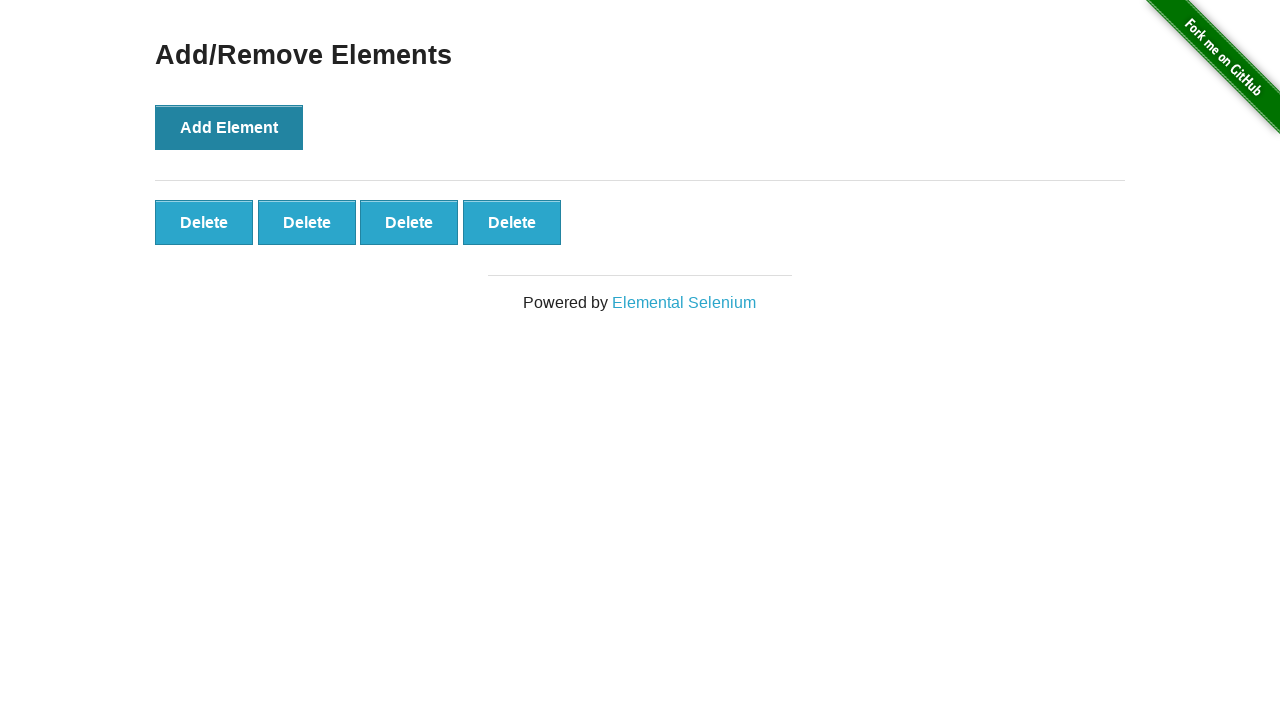

Clicked 'Add Element' button (iteration 5/100) at (229, 127) on xpath=//div[@id='content']/div/button
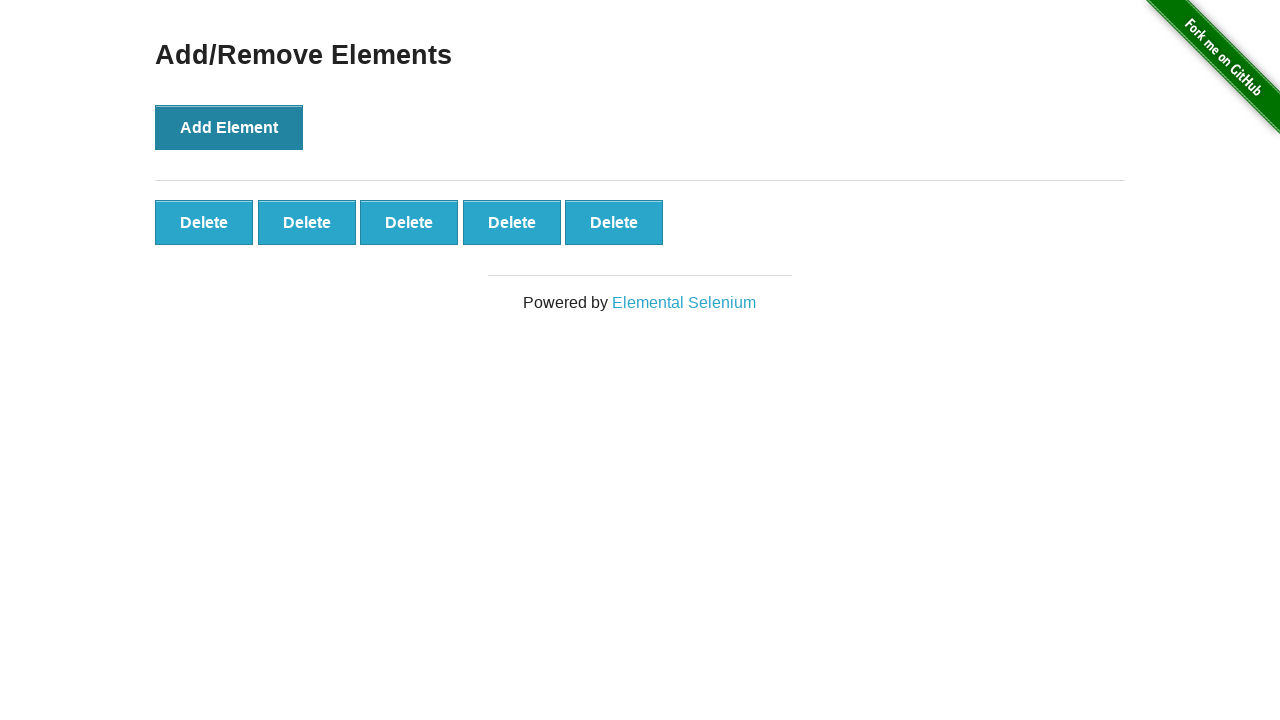

Clicked 'Add Element' button (iteration 6/100) at (229, 127) on xpath=//div[@id='content']/div/button
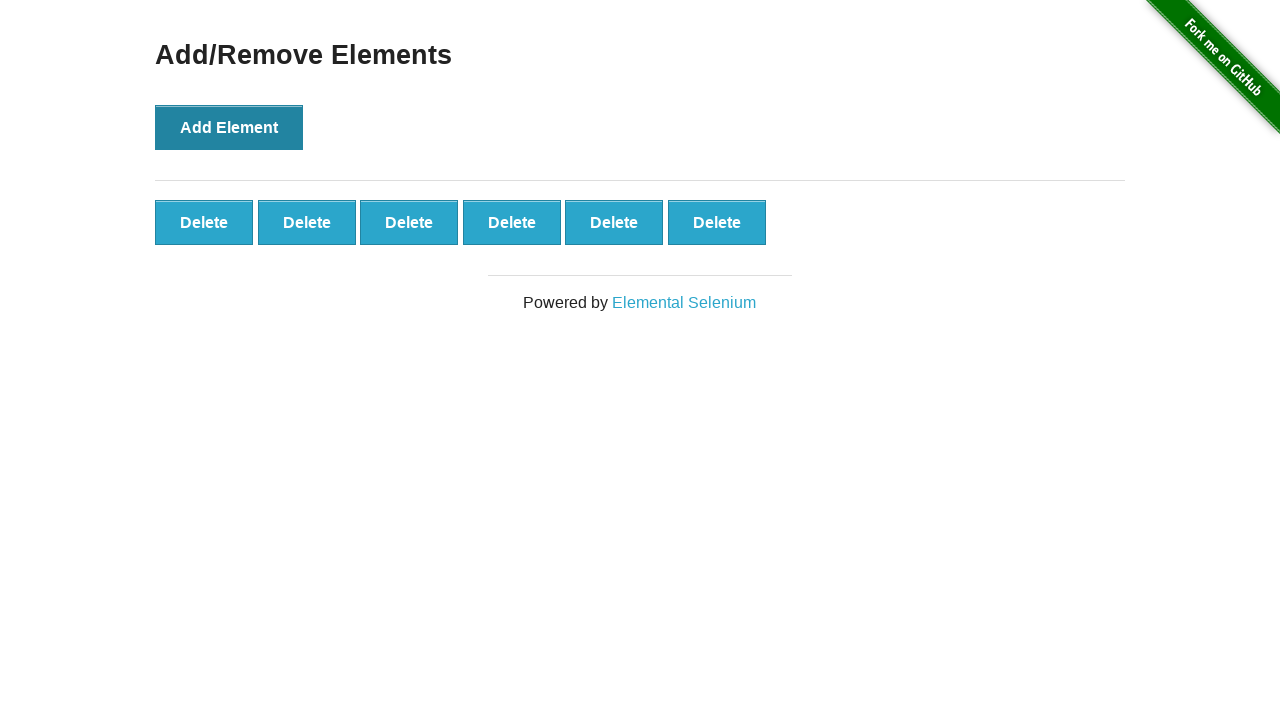

Clicked 'Add Element' button (iteration 7/100) at (229, 127) on xpath=//div[@id='content']/div/button
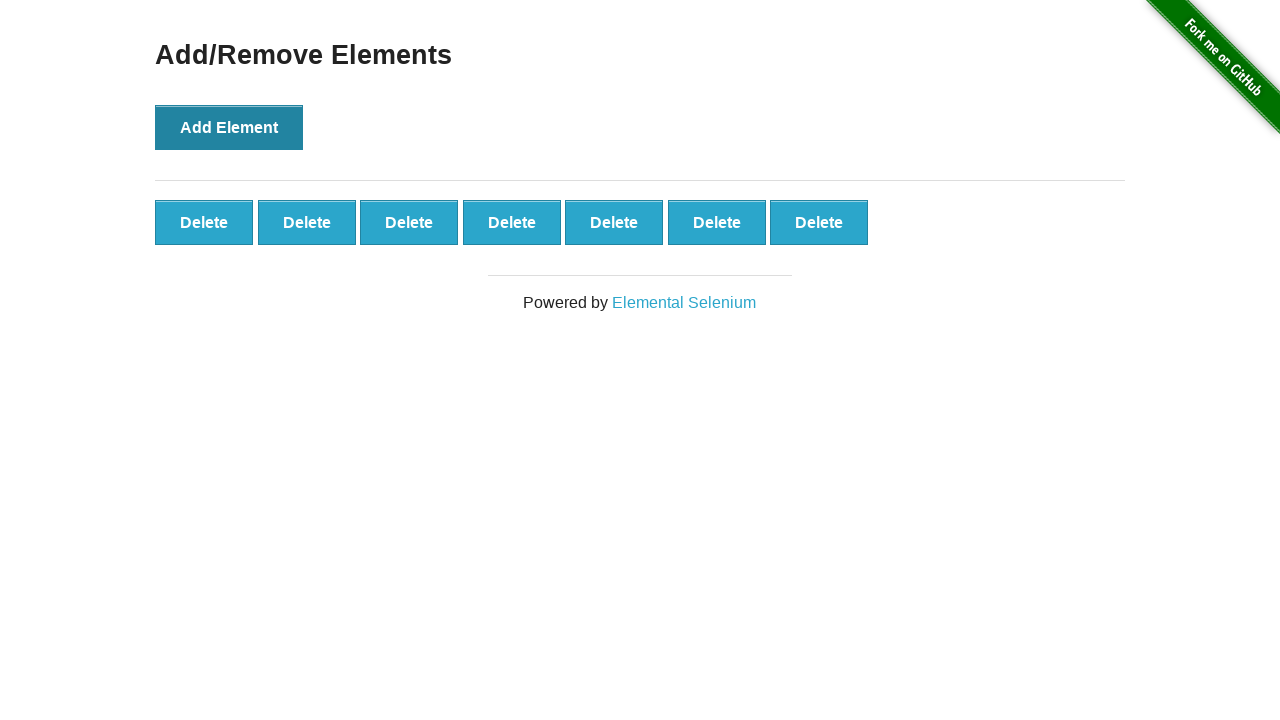

Clicked 'Add Element' button (iteration 8/100) at (229, 127) on xpath=//div[@id='content']/div/button
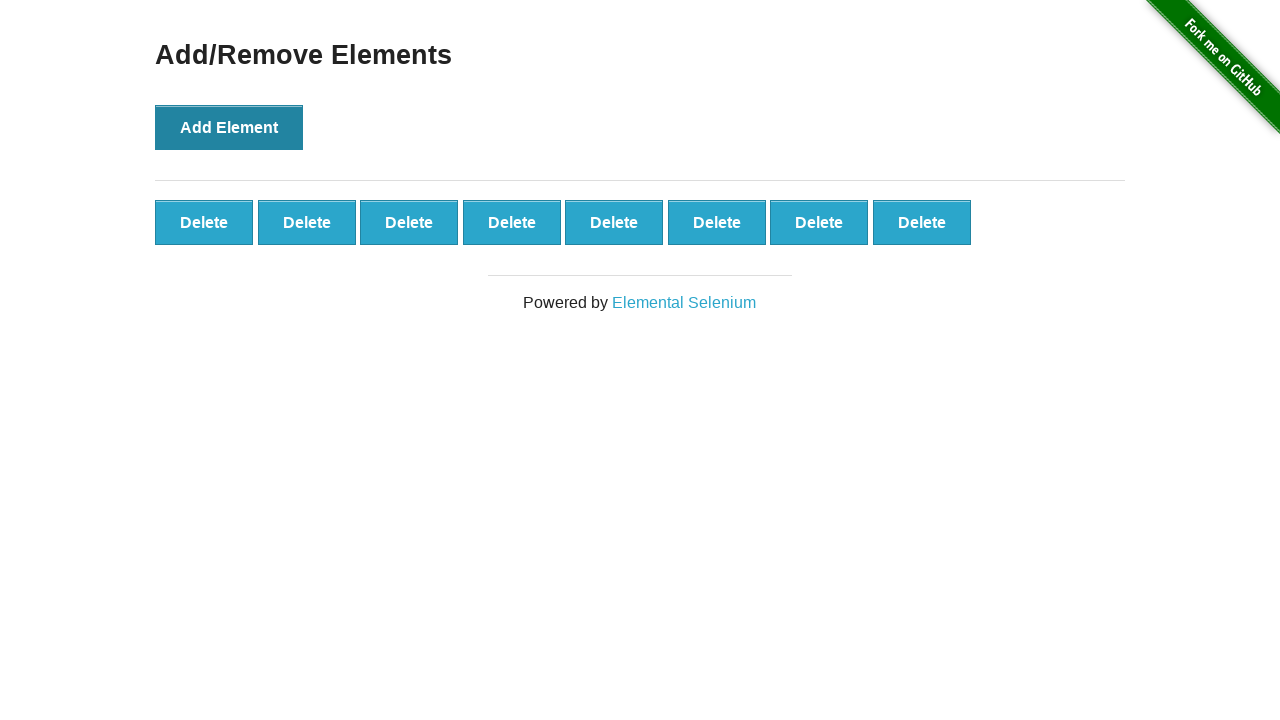

Clicked 'Add Element' button (iteration 9/100) at (229, 127) on xpath=//div[@id='content']/div/button
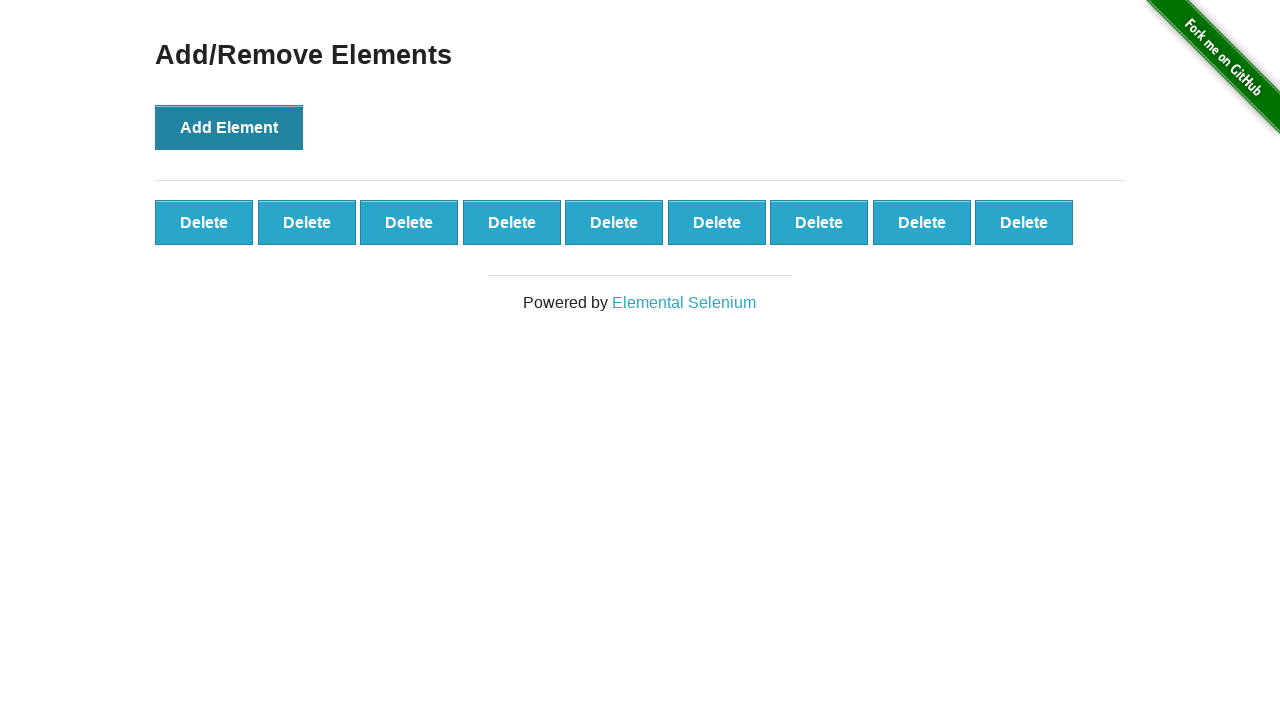

Clicked 'Add Element' button (iteration 10/100) at (229, 127) on xpath=//div[@id='content']/div/button
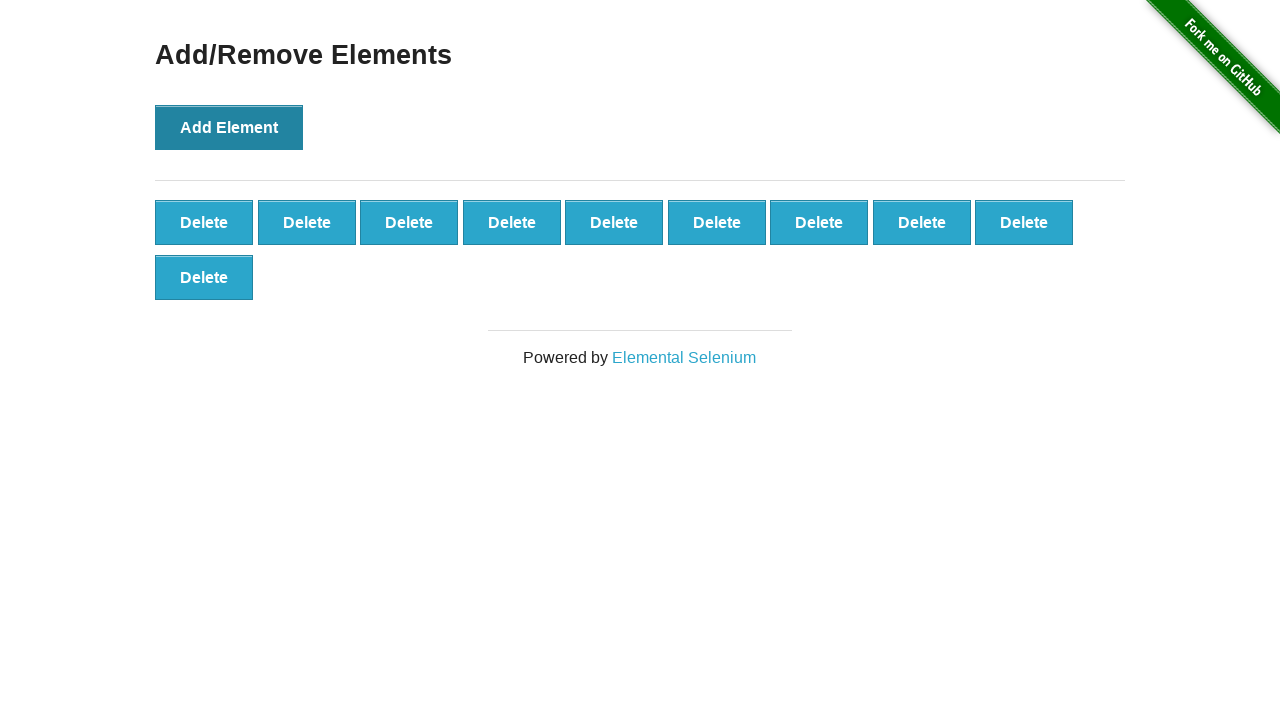

Clicked 'Add Element' button (iteration 11/100) at (229, 127) on xpath=//div[@id='content']/div/button
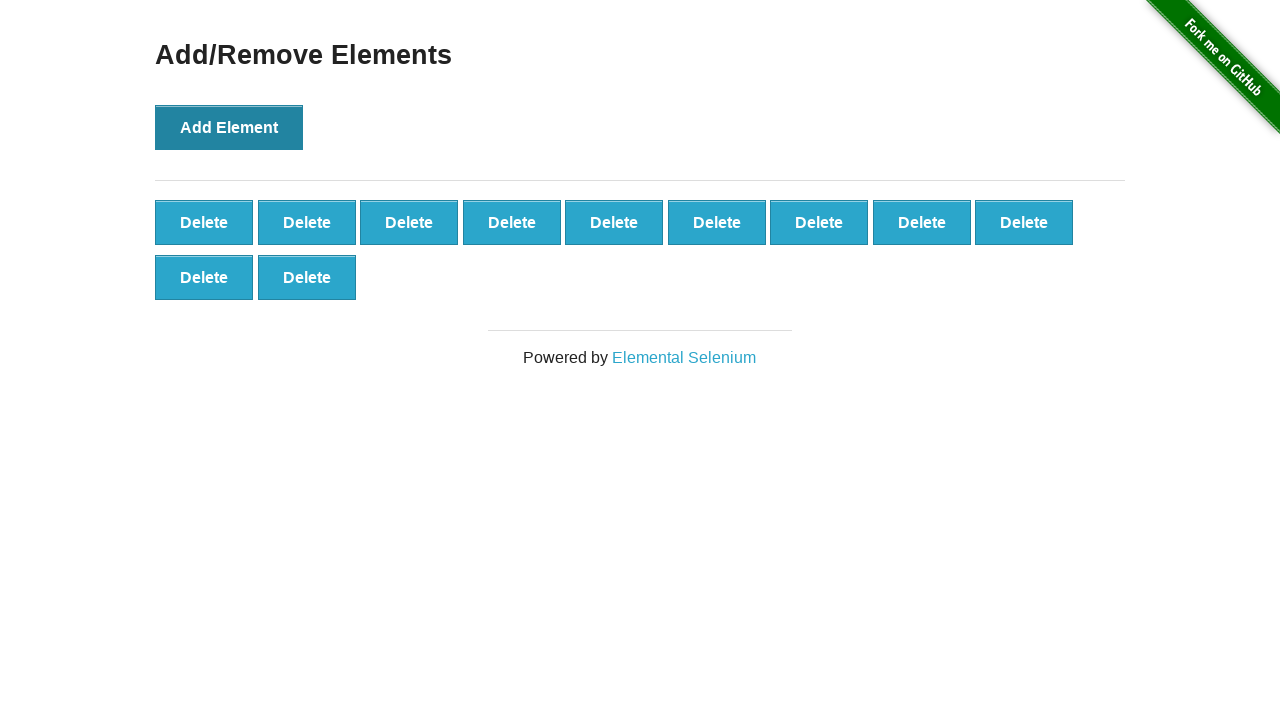

Clicked 'Add Element' button (iteration 12/100) at (229, 127) on xpath=//div[@id='content']/div/button
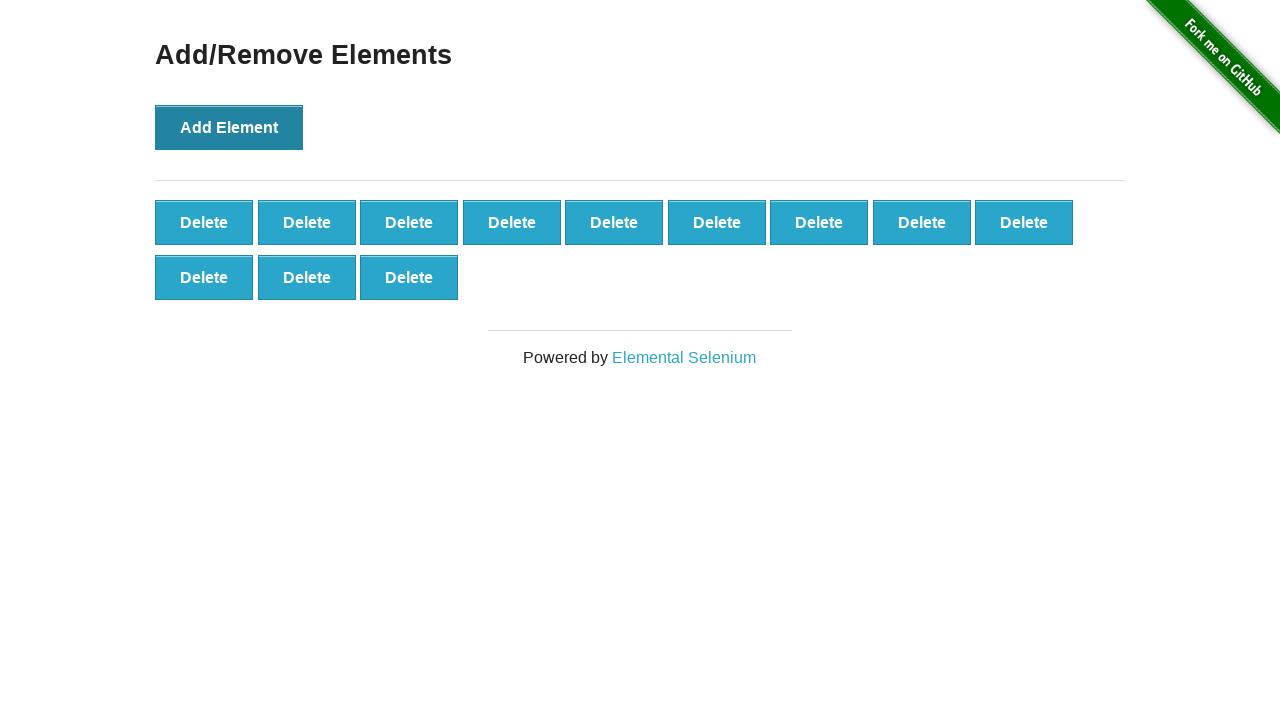

Clicked 'Add Element' button (iteration 13/100) at (229, 127) on xpath=//div[@id='content']/div/button
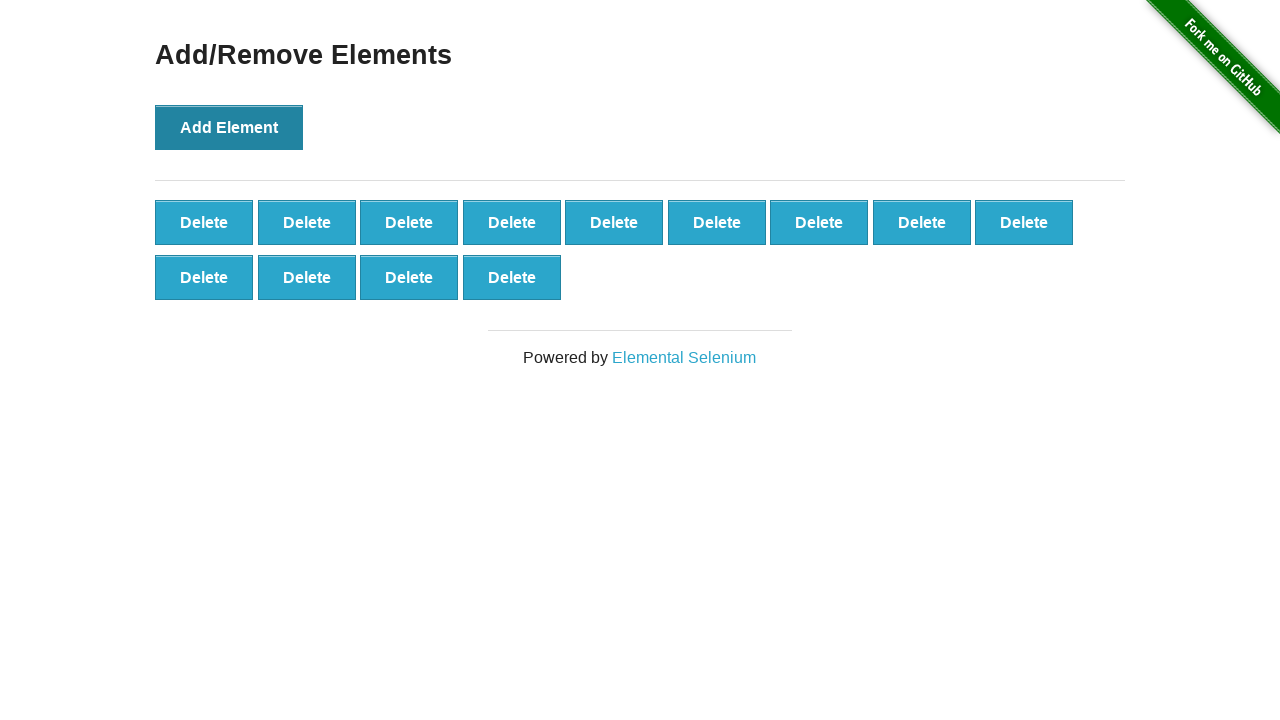

Clicked 'Add Element' button (iteration 14/100) at (229, 127) on xpath=//div[@id='content']/div/button
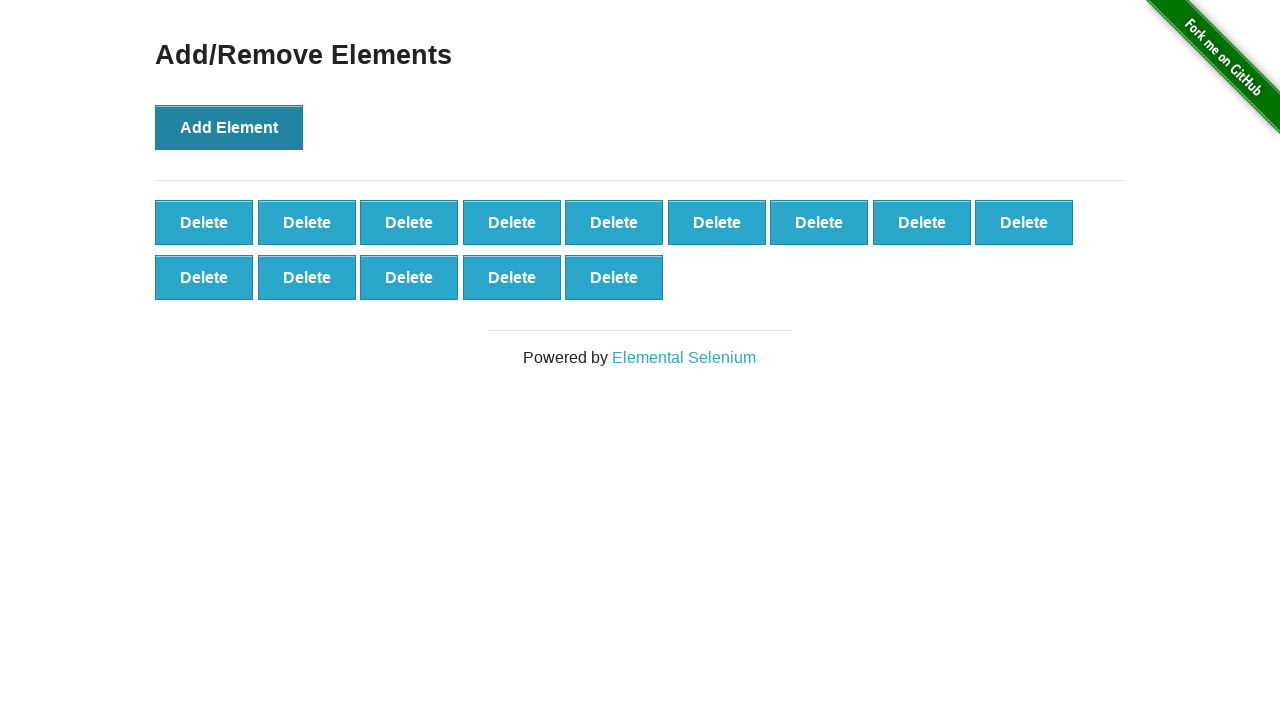

Clicked 'Add Element' button (iteration 15/100) at (229, 127) on xpath=//div[@id='content']/div/button
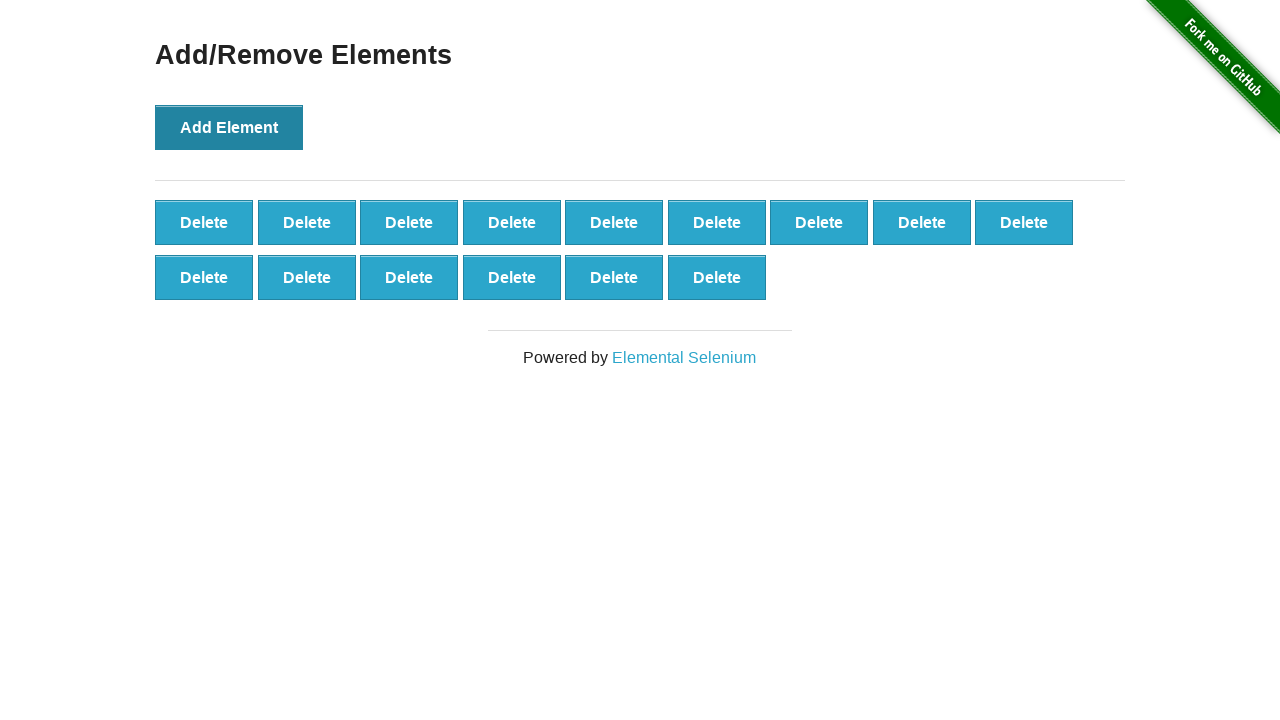

Clicked 'Add Element' button (iteration 16/100) at (229, 127) on xpath=//div[@id='content']/div/button
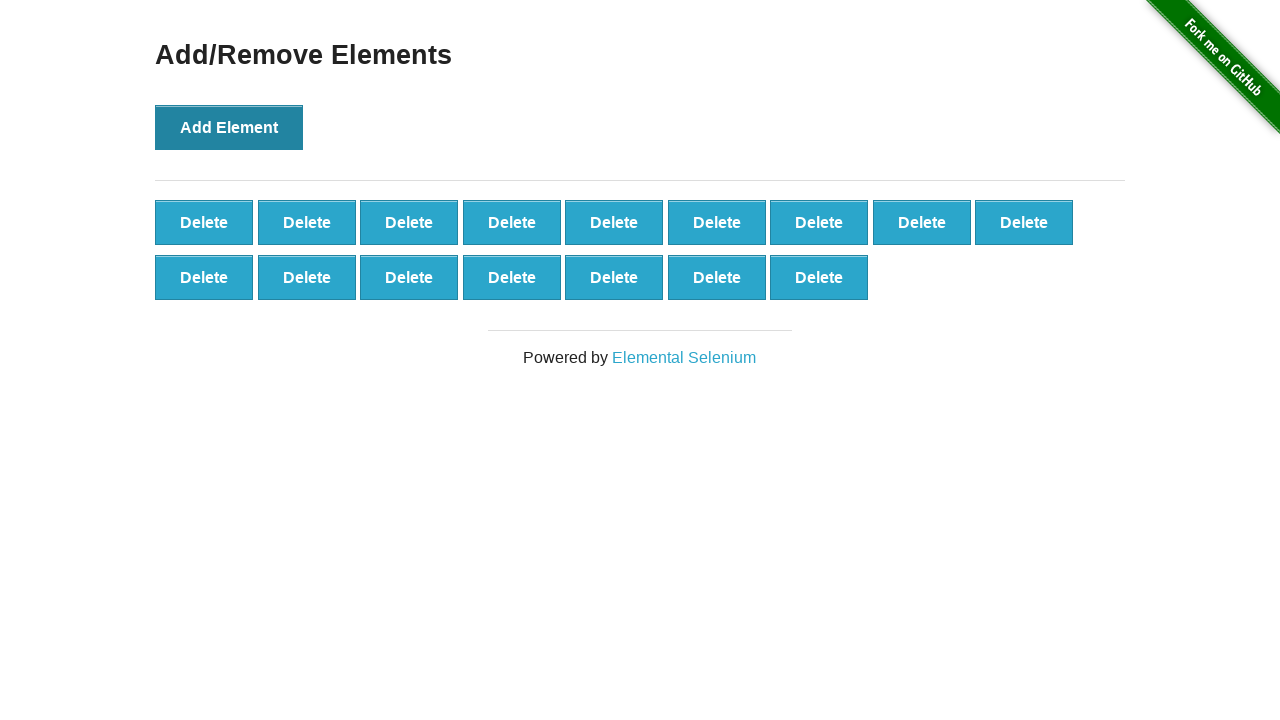

Clicked 'Add Element' button (iteration 17/100) at (229, 127) on xpath=//div[@id='content']/div/button
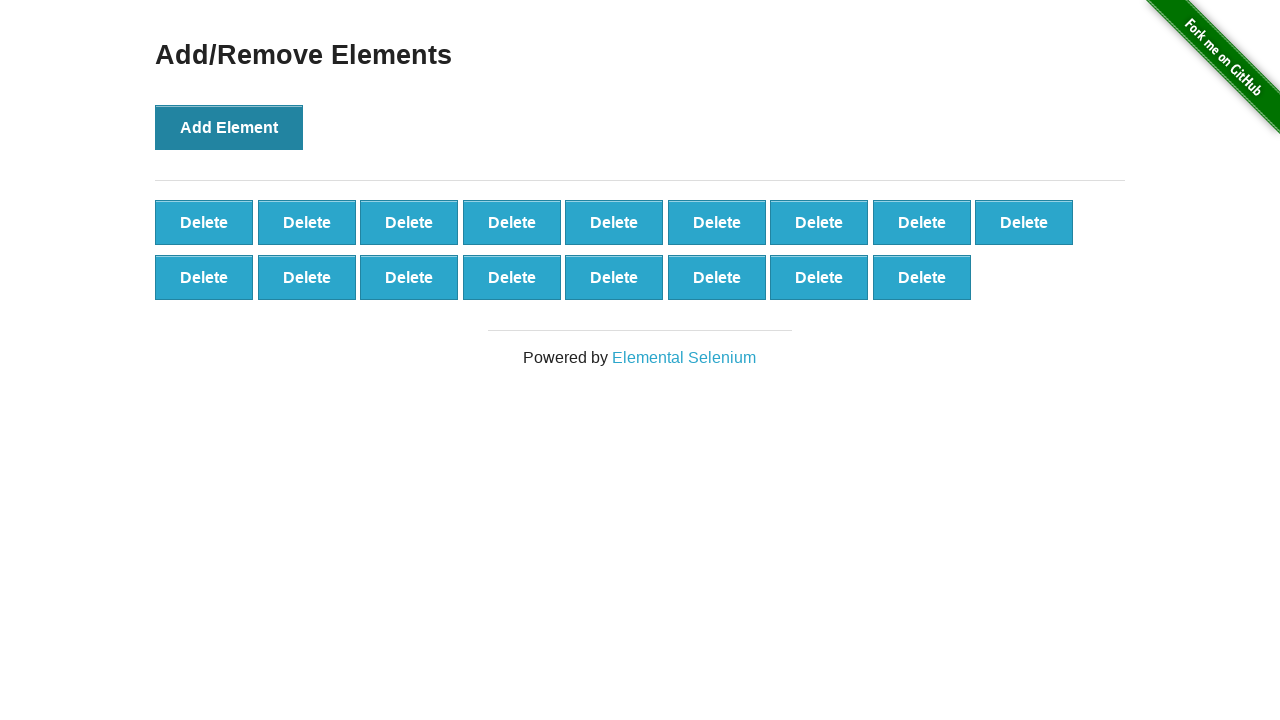

Clicked 'Add Element' button (iteration 18/100) at (229, 127) on xpath=//div[@id='content']/div/button
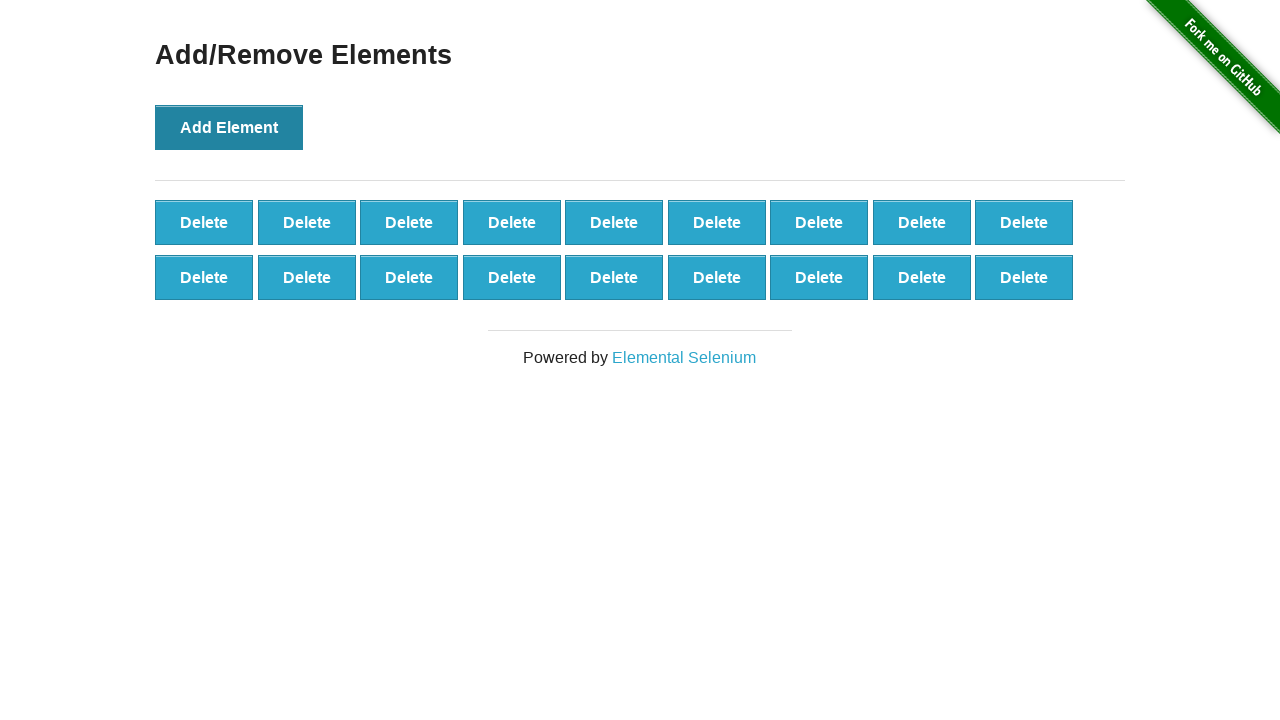

Clicked 'Add Element' button (iteration 19/100) at (229, 127) on xpath=//div[@id='content']/div/button
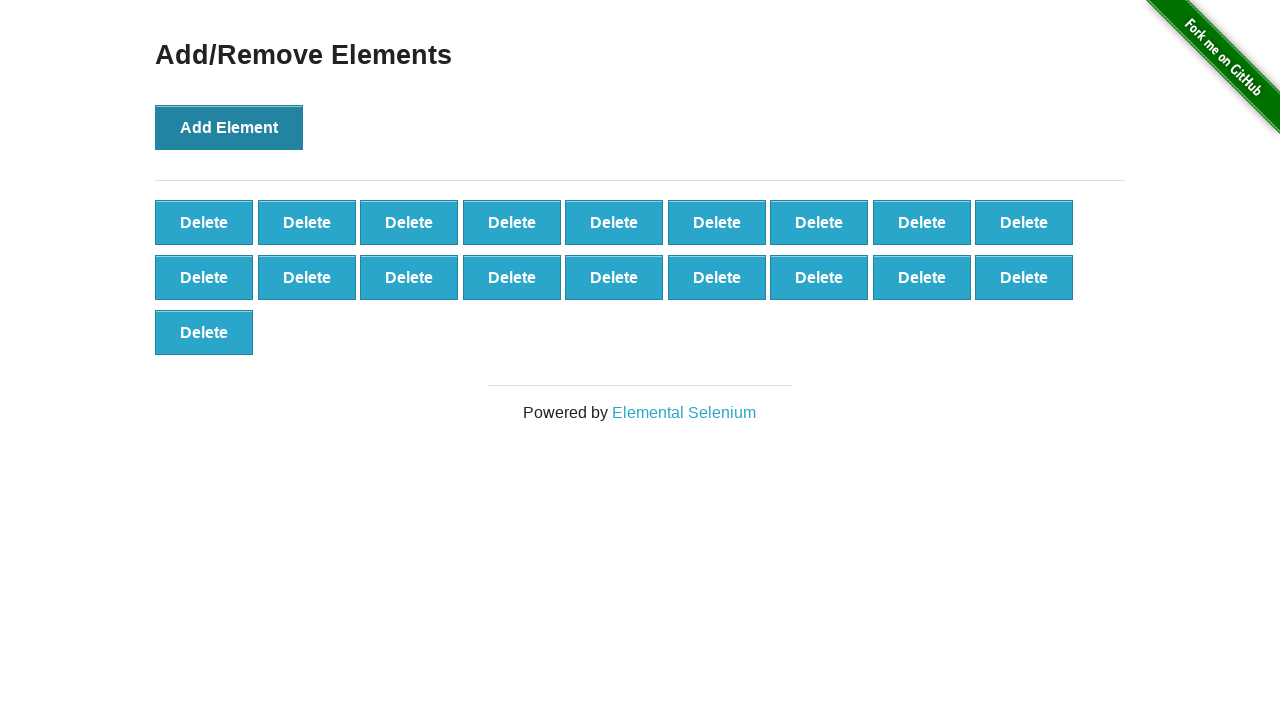

Clicked 'Add Element' button (iteration 20/100) at (229, 127) on xpath=//div[@id='content']/div/button
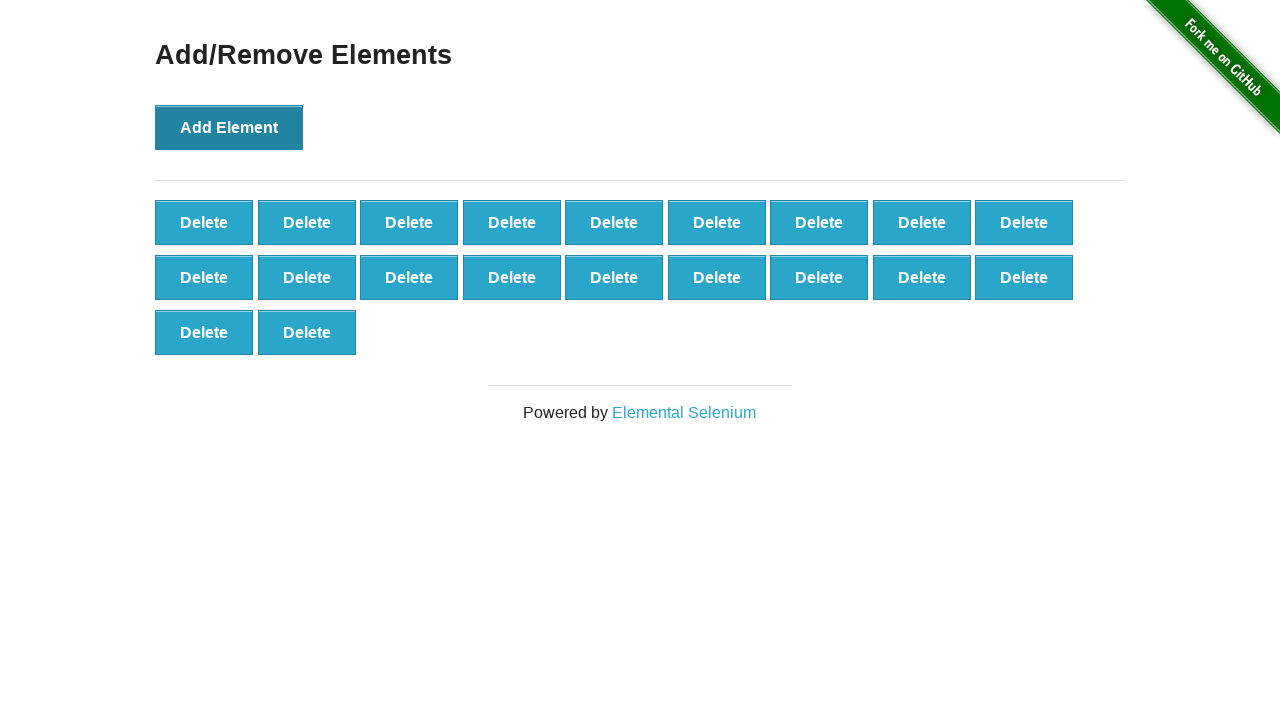

Clicked 'Add Element' button (iteration 21/100) at (229, 127) on xpath=//div[@id='content']/div/button
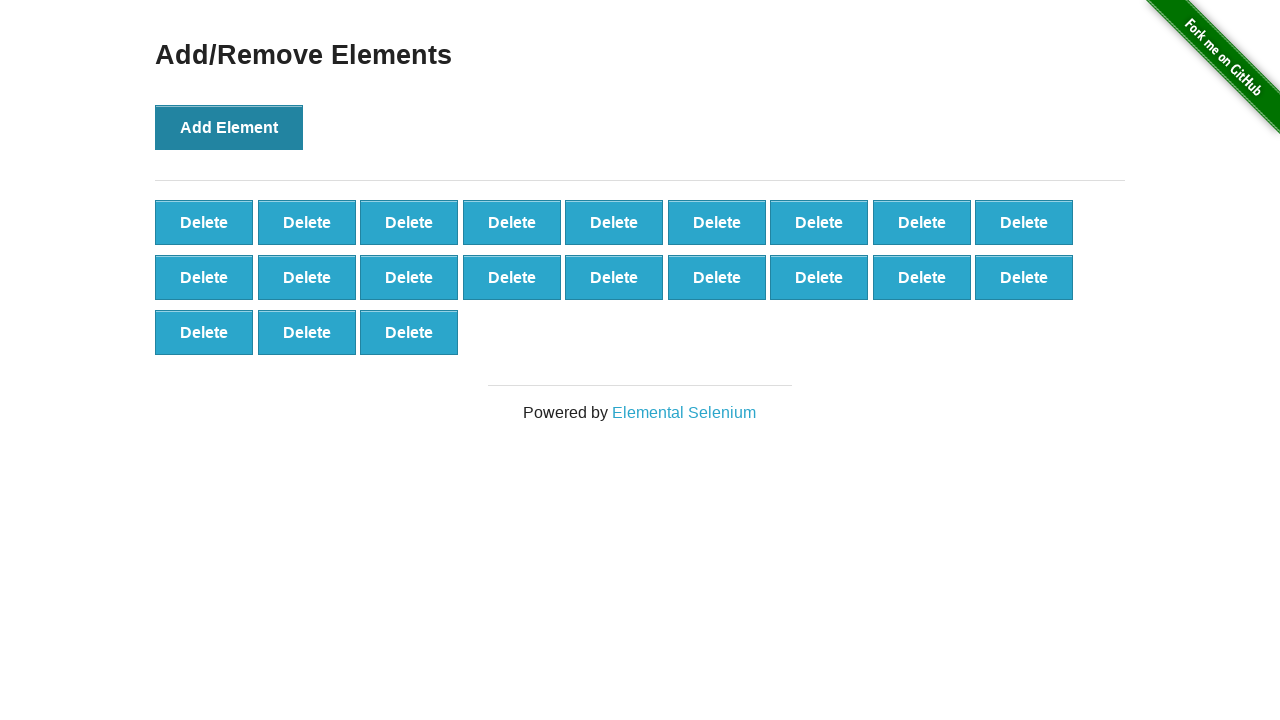

Clicked 'Add Element' button (iteration 22/100) at (229, 127) on xpath=//div[@id='content']/div/button
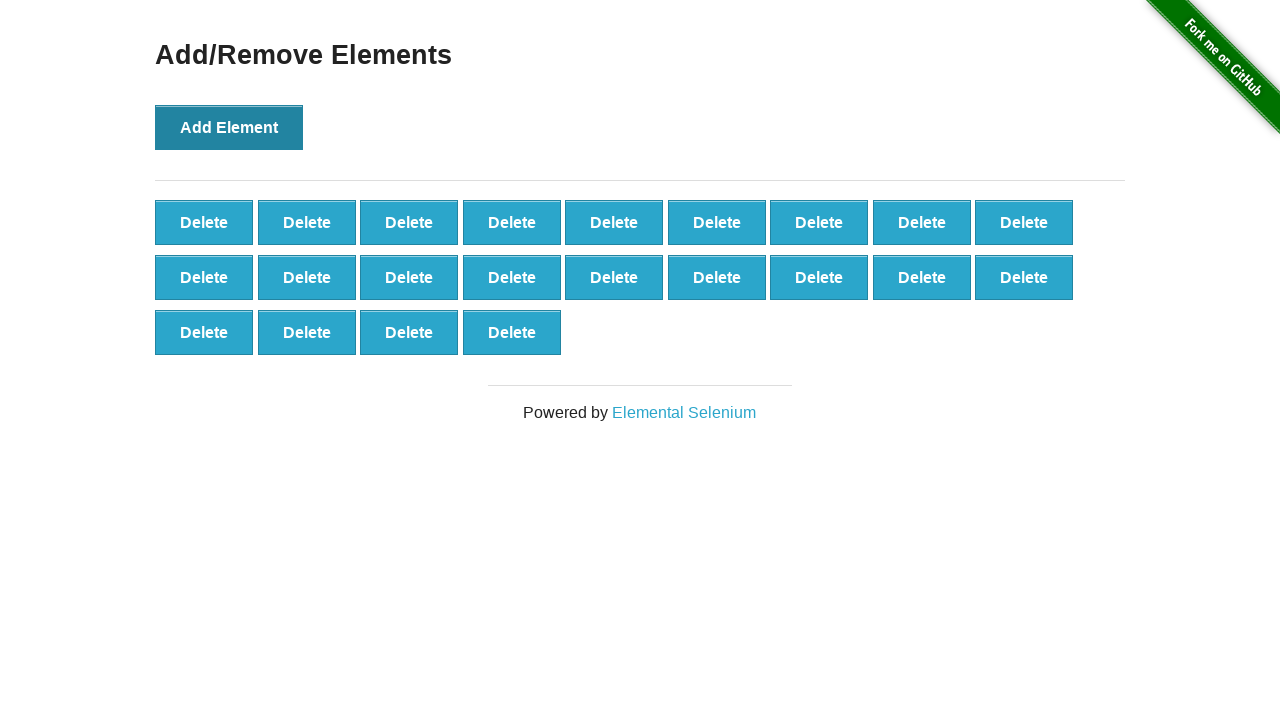

Clicked 'Add Element' button (iteration 23/100) at (229, 127) on xpath=//div[@id='content']/div/button
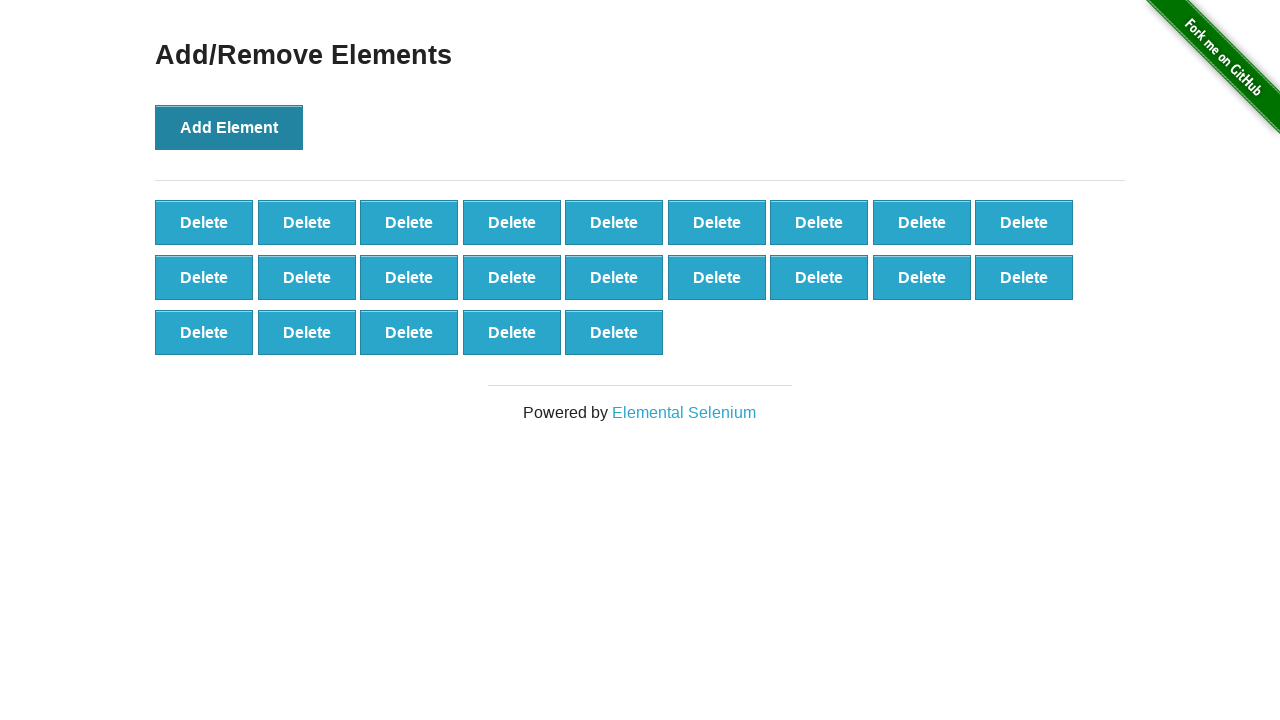

Clicked 'Add Element' button (iteration 24/100) at (229, 127) on xpath=//div[@id='content']/div/button
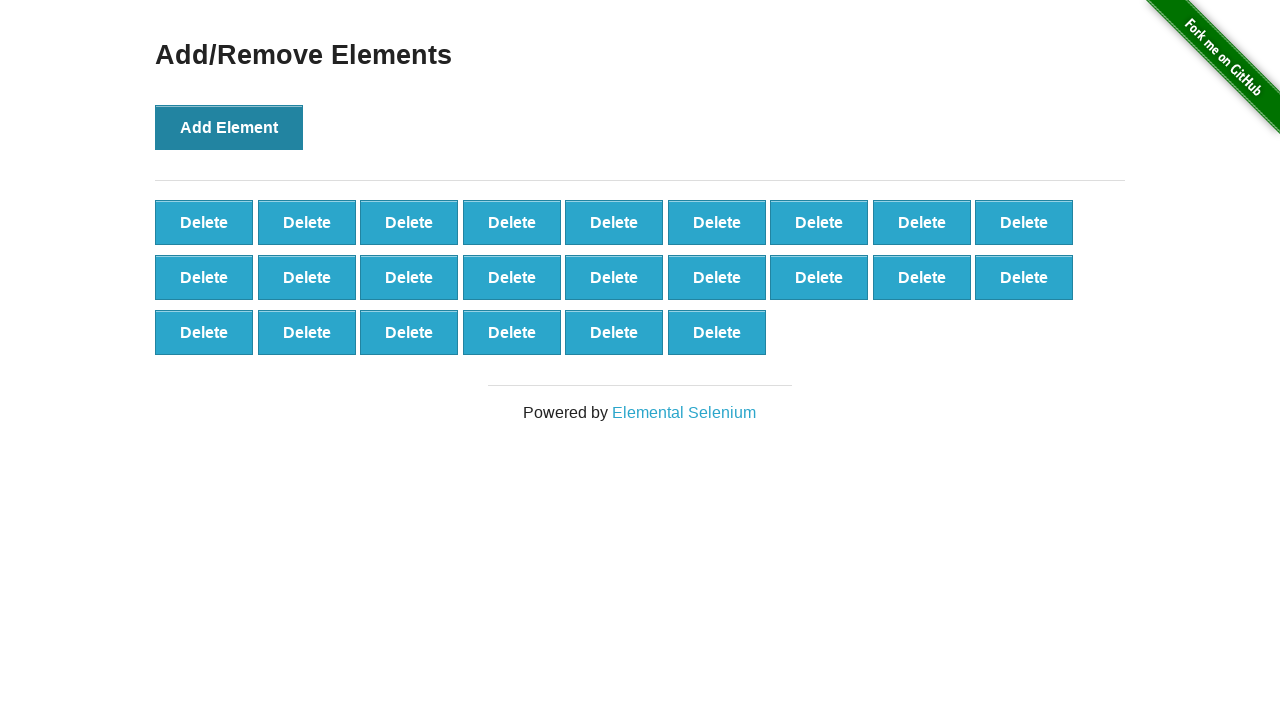

Clicked 'Add Element' button (iteration 25/100) at (229, 127) on xpath=//div[@id='content']/div/button
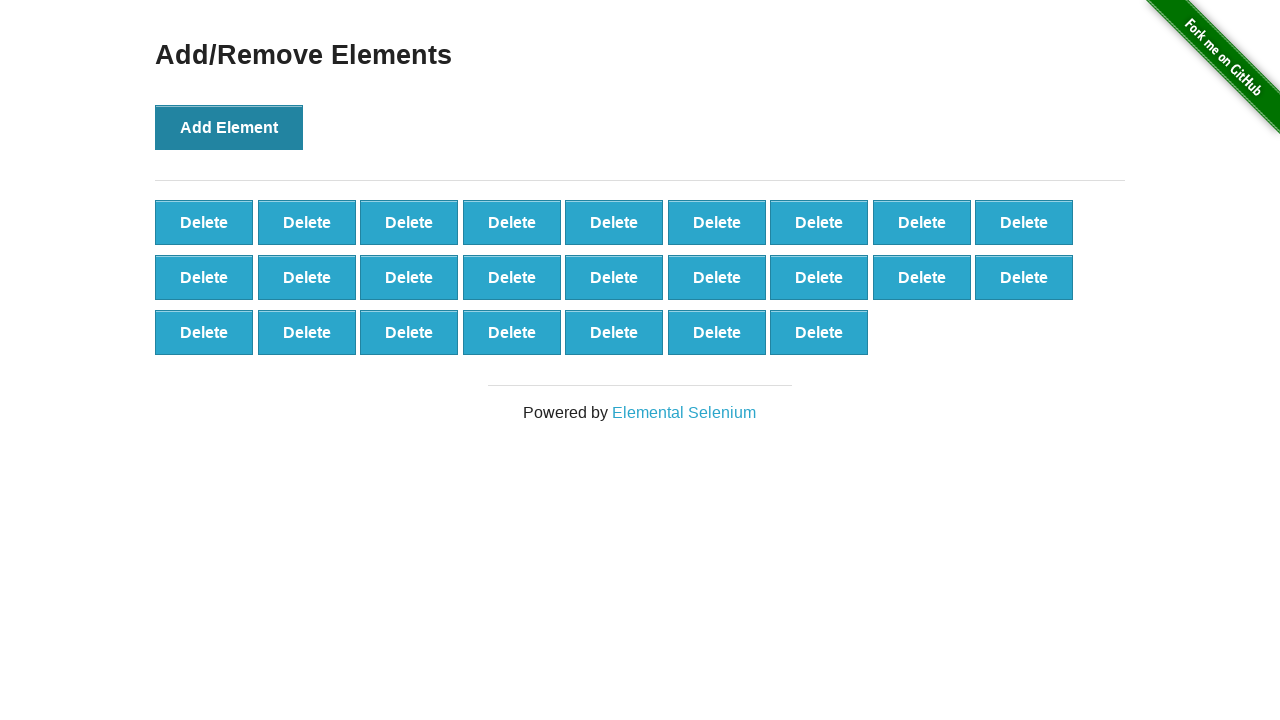

Clicked 'Add Element' button (iteration 26/100) at (229, 127) on xpath=//div[@id='content']/div/button
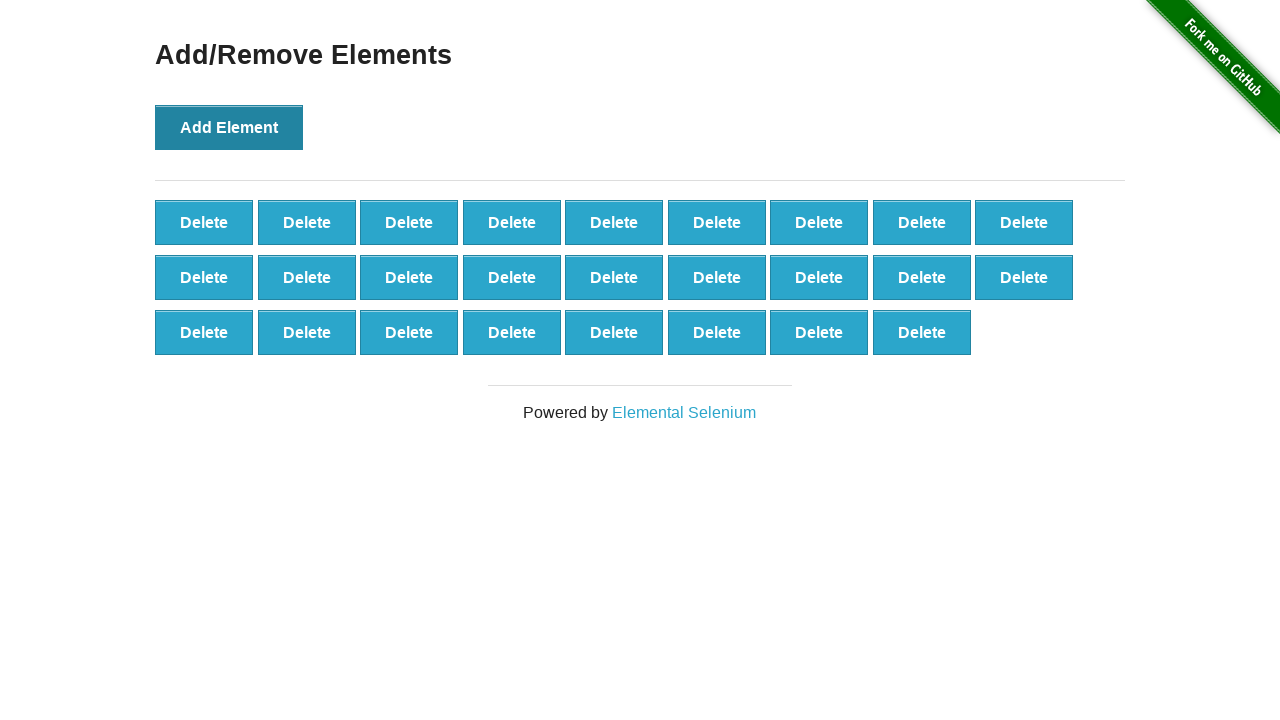

Clicked 'Add Element' button (iteration 27/100) at (229, 127) on xpath=//div[@id='content']/div/button
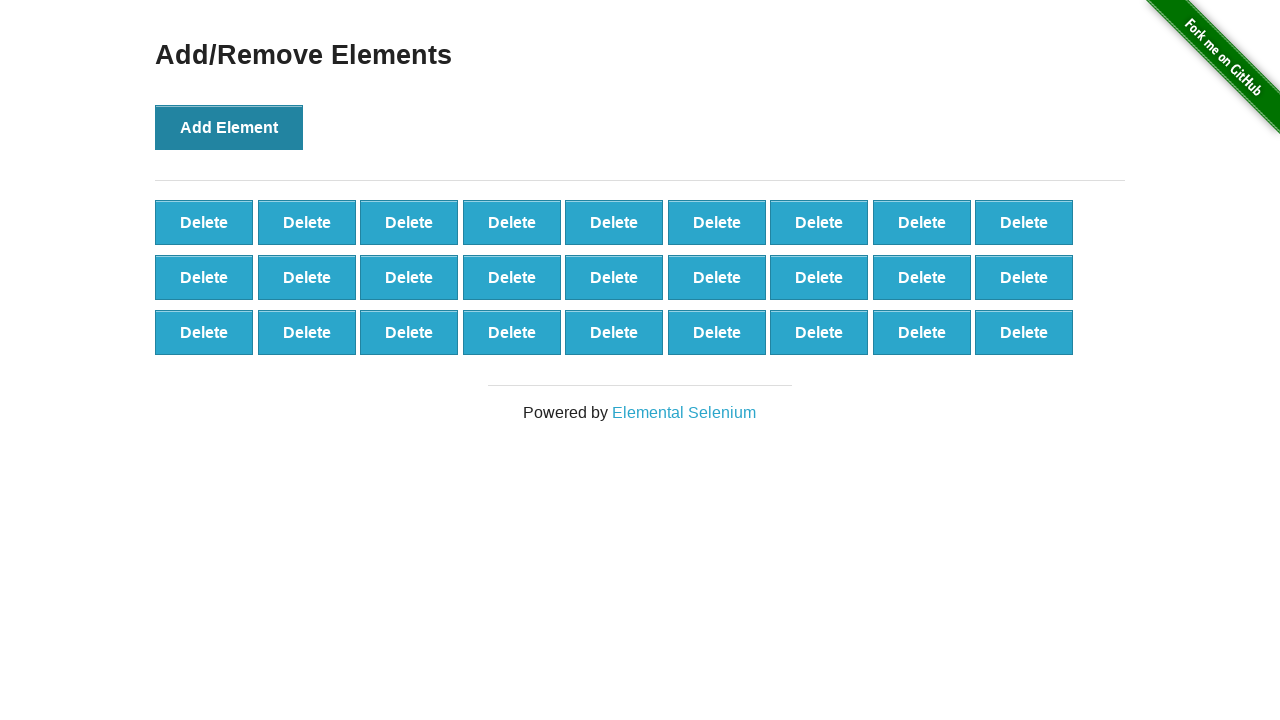

Clicked 'Add Element' button (iteration 28/100) at (229, 127) on xpath=//div[@id='content']/div/button
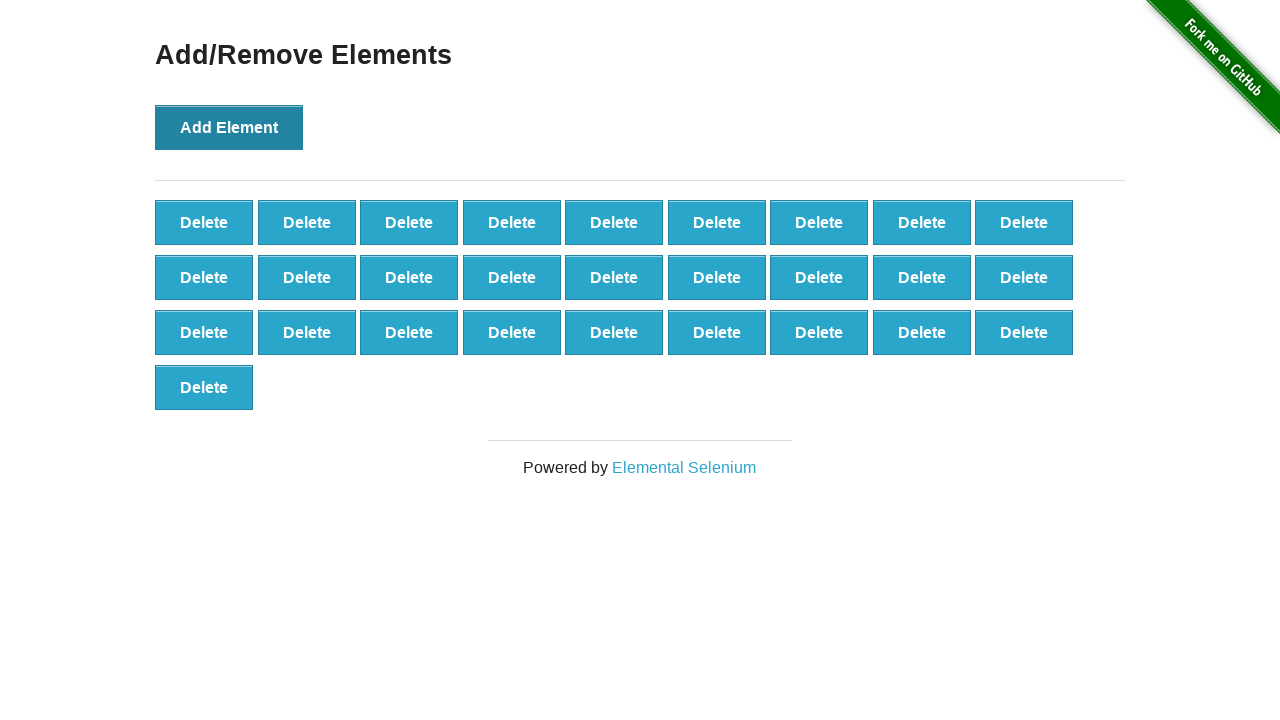

Clicked 'Add Element' button (iteration 29/100) at (229, 127) on xpath=//div[@id='content']/div/button
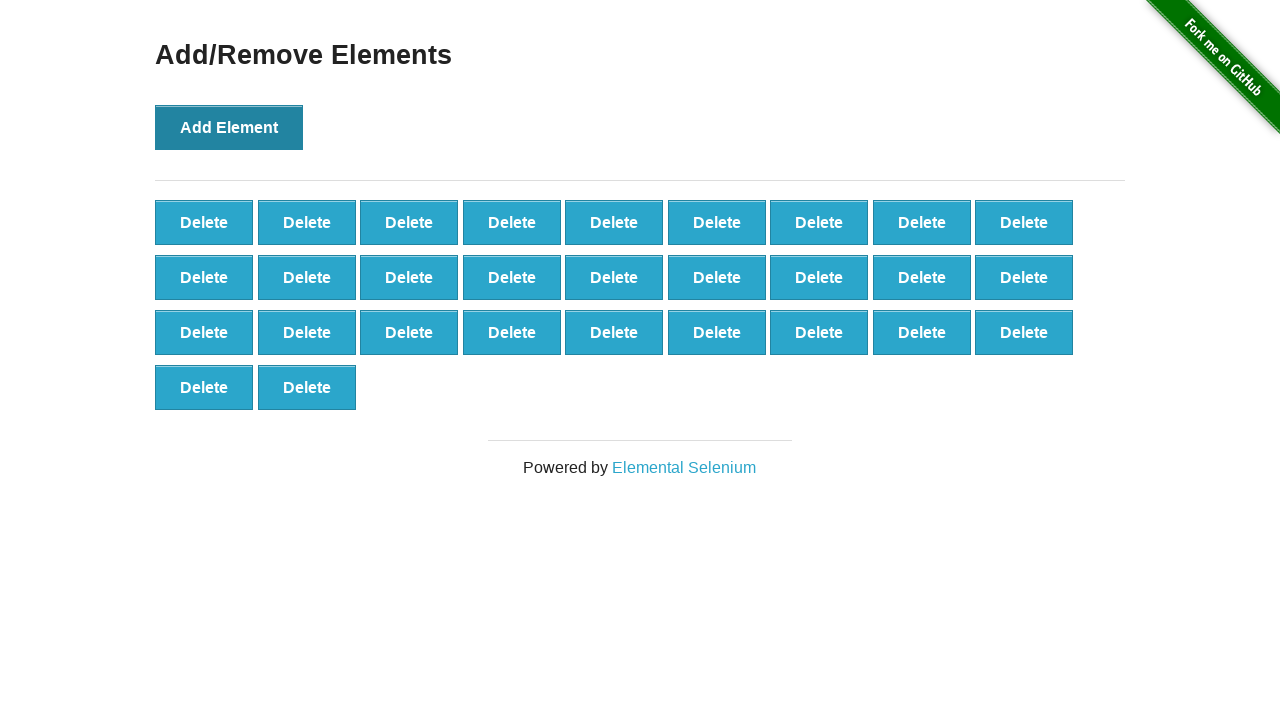

Clicked 'Add Element' button (iteration 30/100) at (229, 127) on xpath=//div[@id='content']/div/button
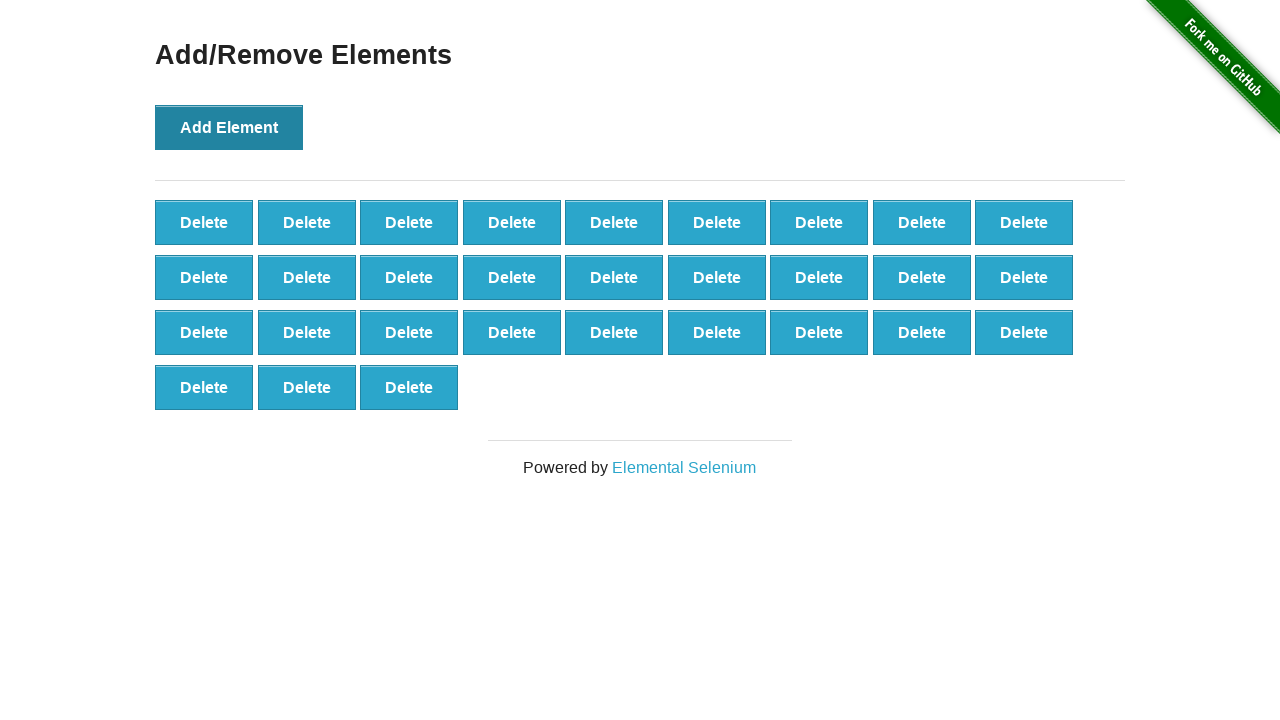

Clicked 'Add Element' button (iteration 31/100) at (229, 127) on xpath=//div[@id='content']/div/button
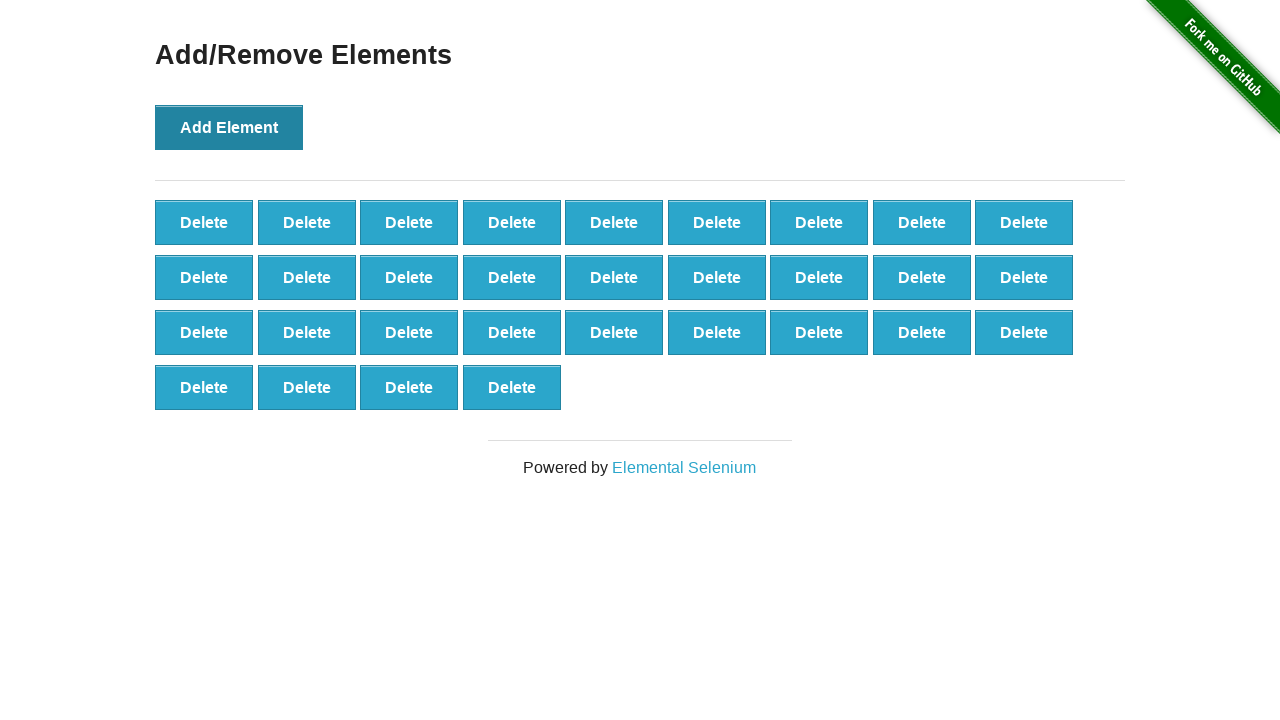

Clicked 'Add Element' button (iteration 32/100) at (229, 127) on xpath=//div[@id='content']/div/button
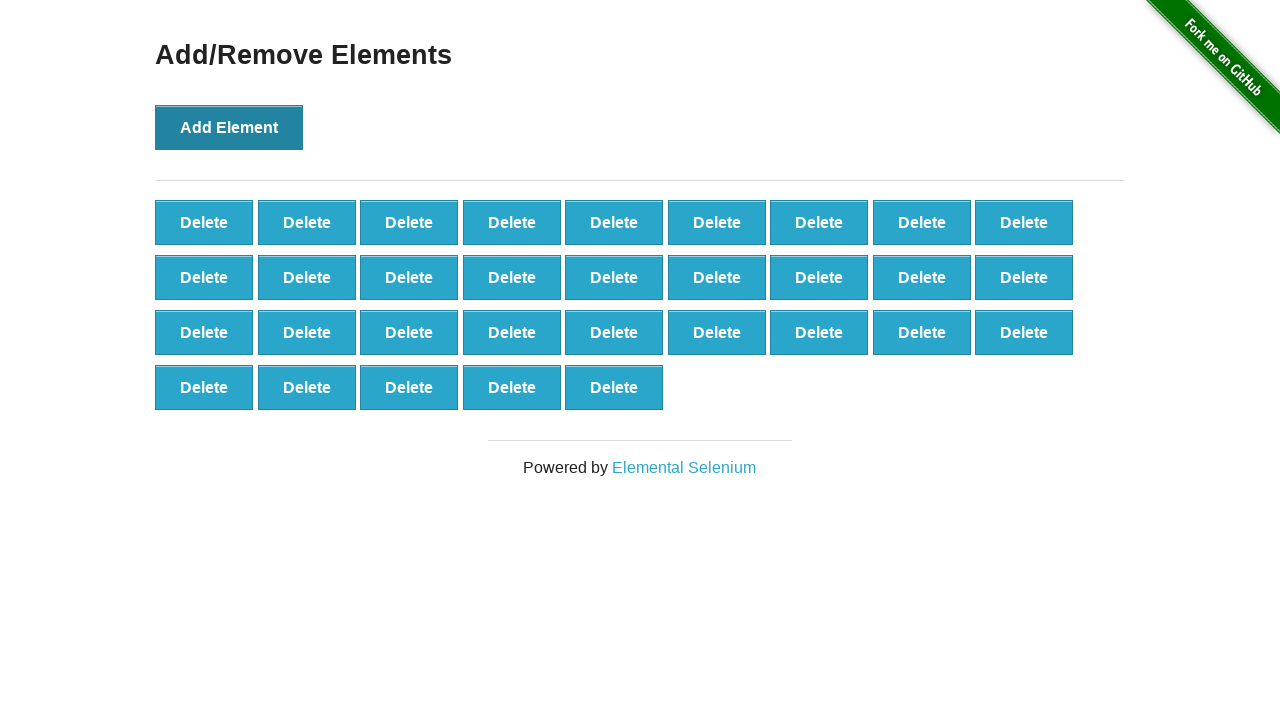

Clicked 'Add Element' button (iteration 33/100) at (229, 127) on xpath=//div[@id='content']/div/button
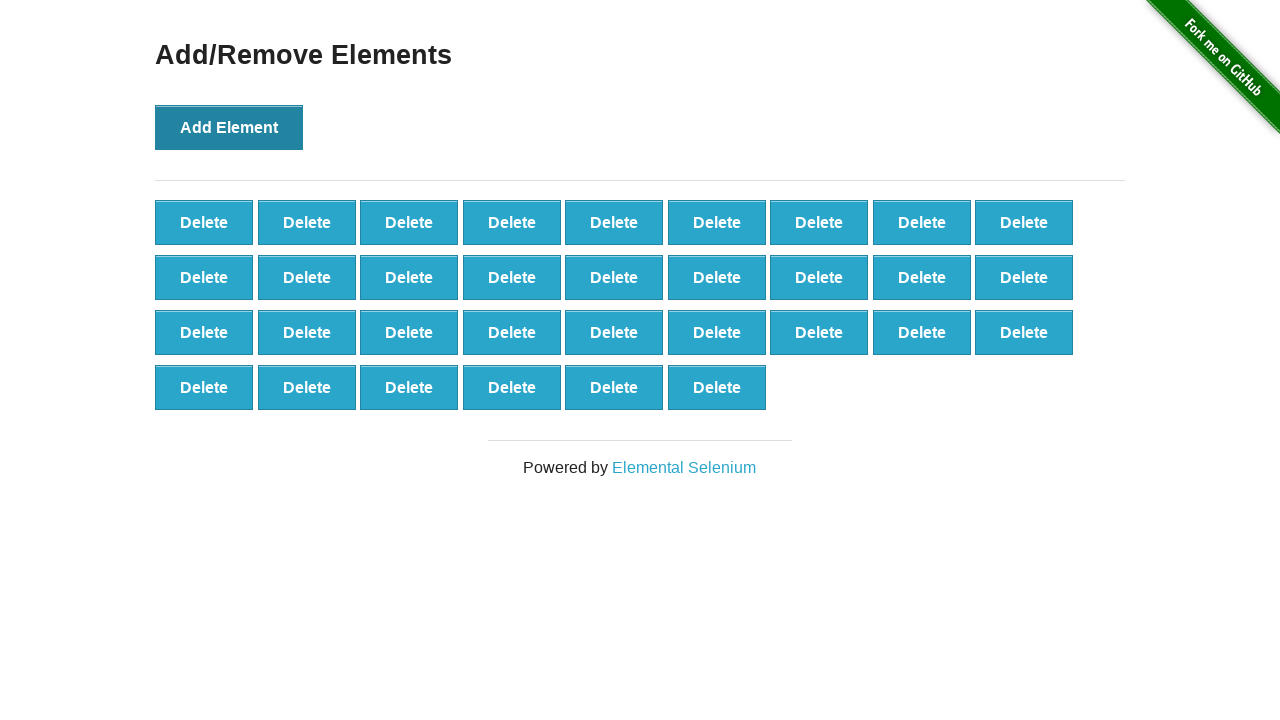

Clicked 'Add Element' button (iteration 34/100) at (229, 127) on xpath=//div[@id='content']/div/button
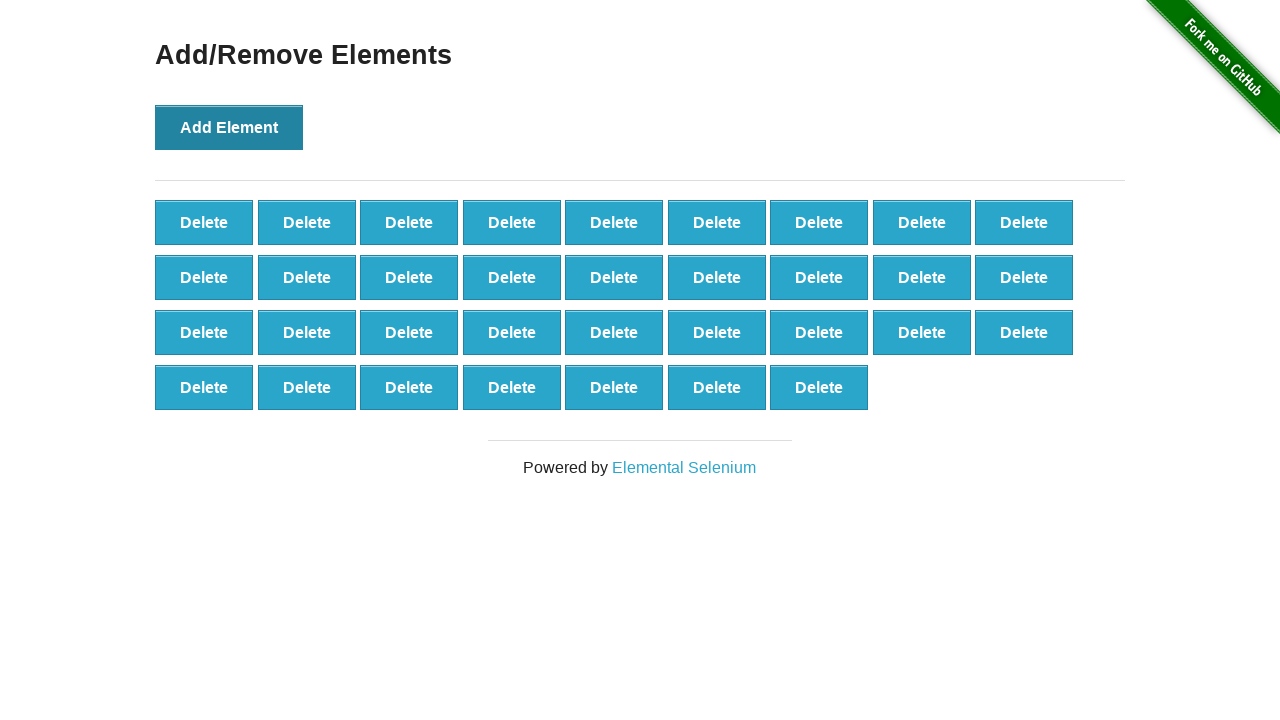

Clicked 'Add Element' button (iteration 35/100) at (229, 127) on xpath=//div[@id='content']/div/button
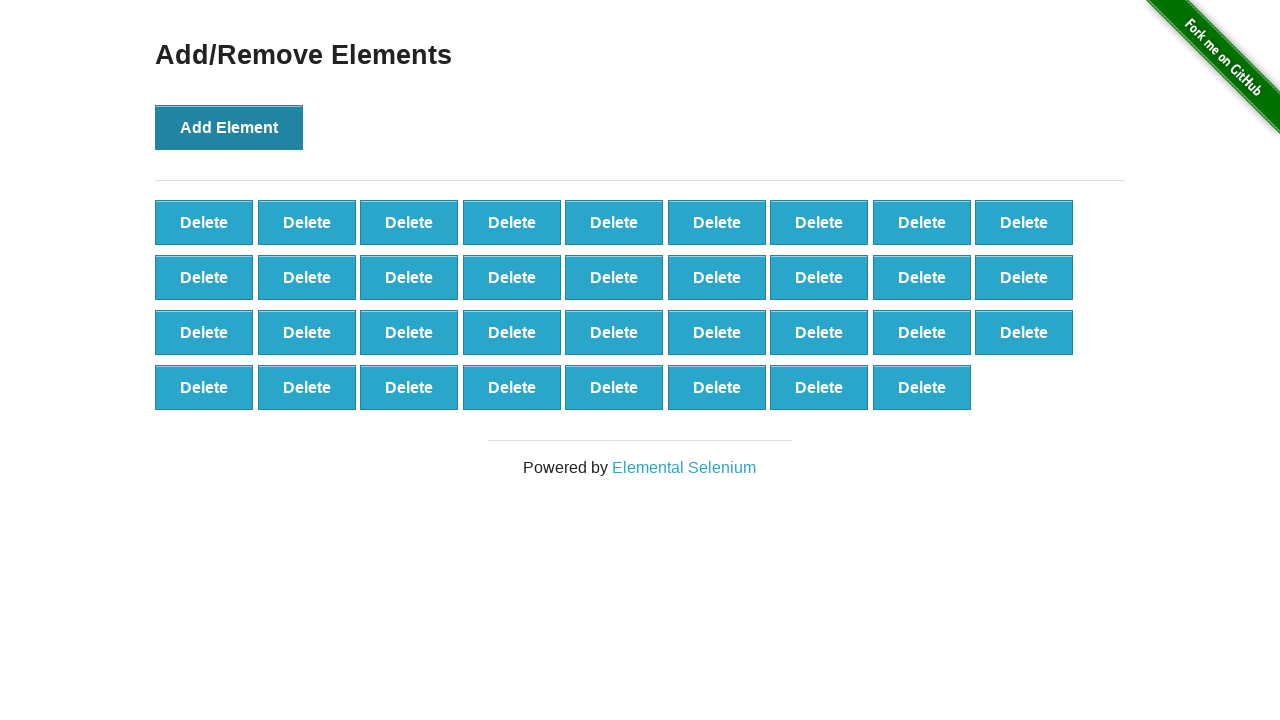

Clicked 'Add Element' button (iteration 36/100) at (229, 127) on xpath=//div[@id='content']/div/button
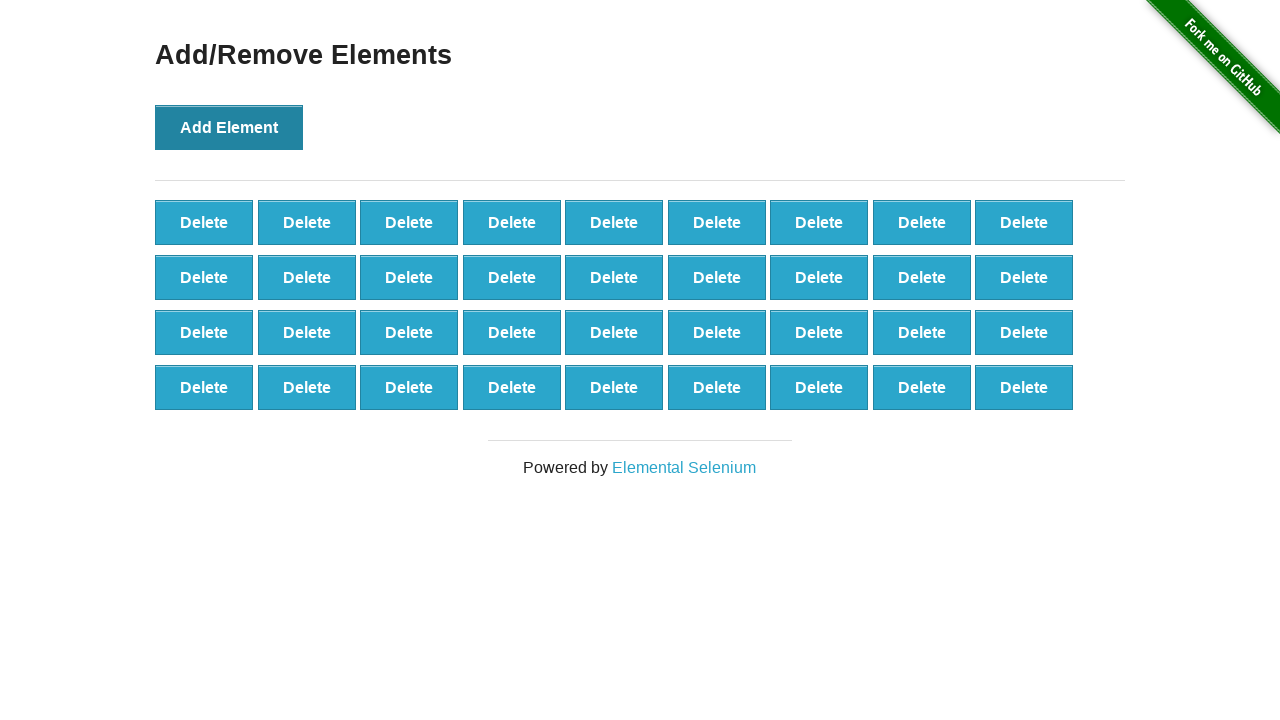

Clicked 'Add Element' button (iteration 37/100) at (229, 127) on xpath=//div[@id='content']/div/button
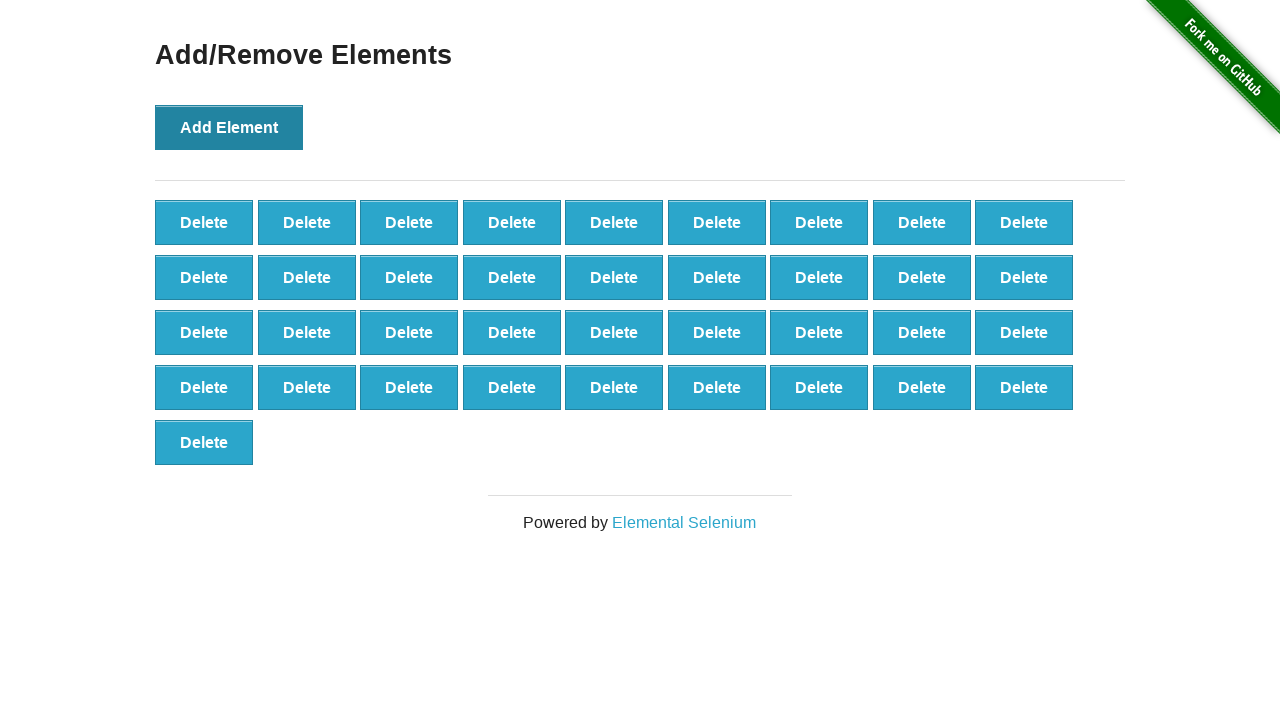

Clicked 'Add Element' button (iteration 38/100) at (229, 127) on xpath=//div[@id='content']/div/button
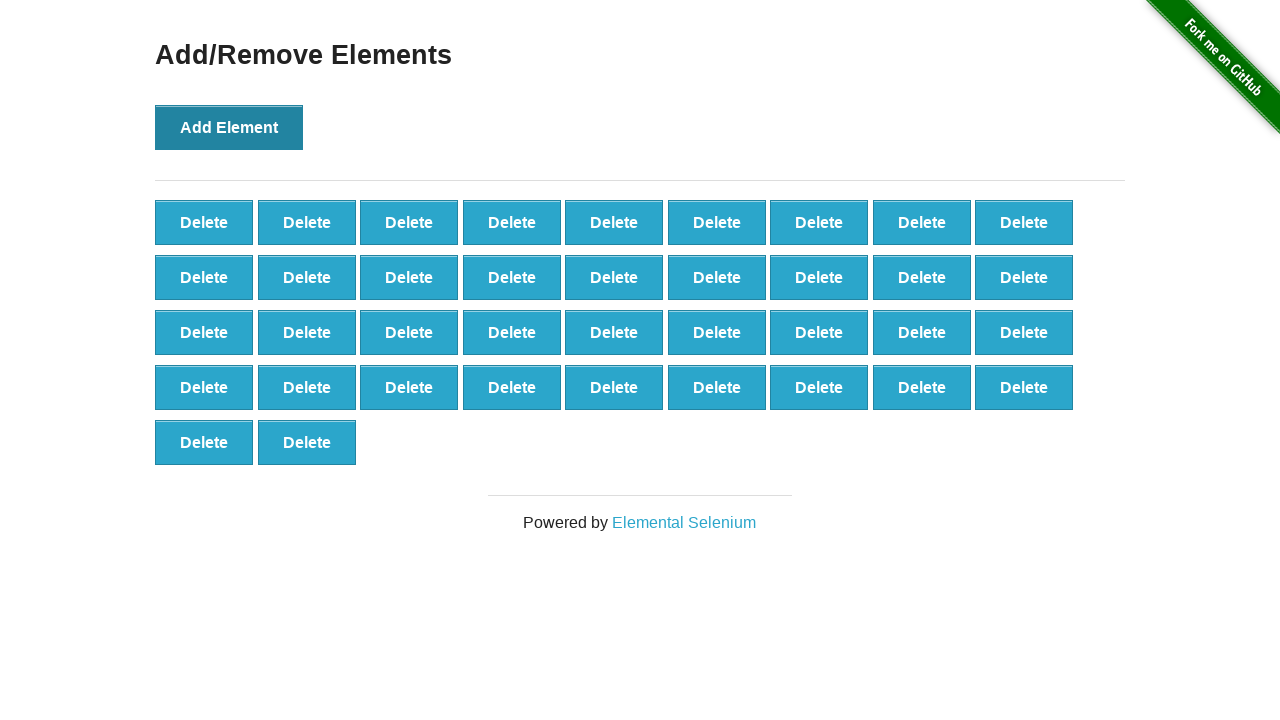

Clicked 'Add Element' button (iteration 39/100) at (229, 127) on xpath=//div[@id='content']/div/button
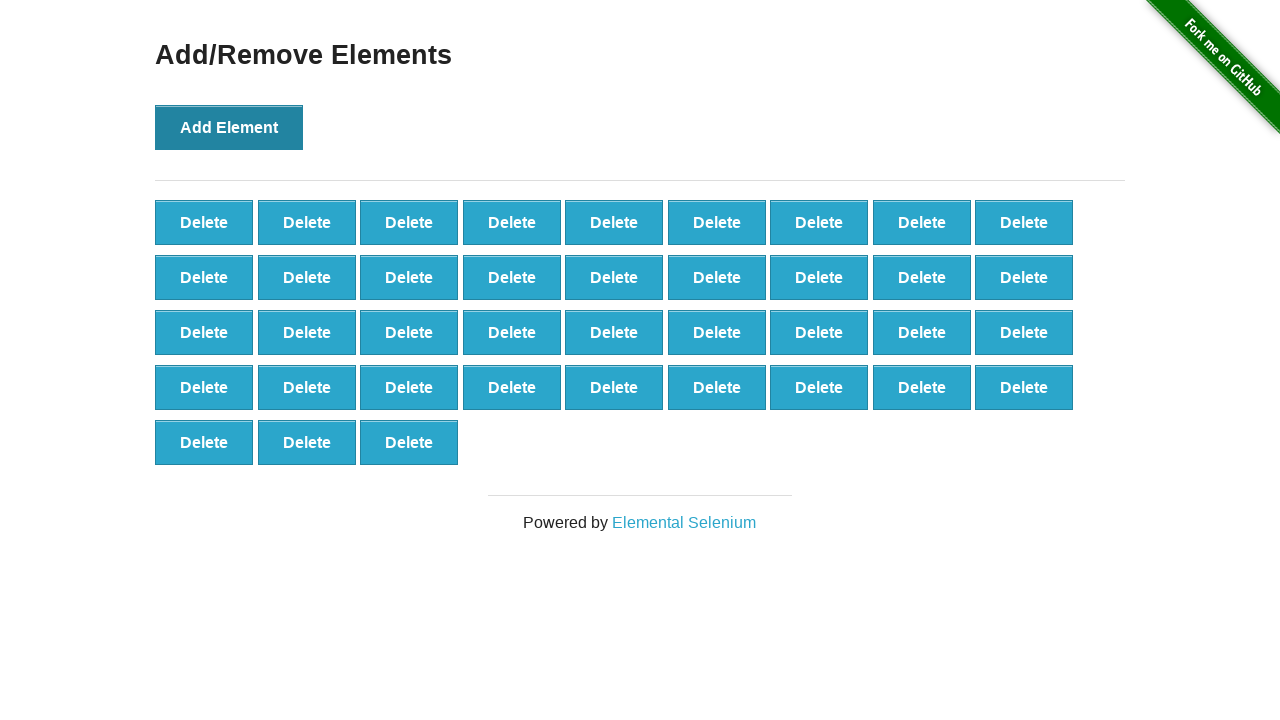

Clicked 'Add Element' button (iteration 40/100) at (229, 127) on xpath=//div[@id='content']/div/button
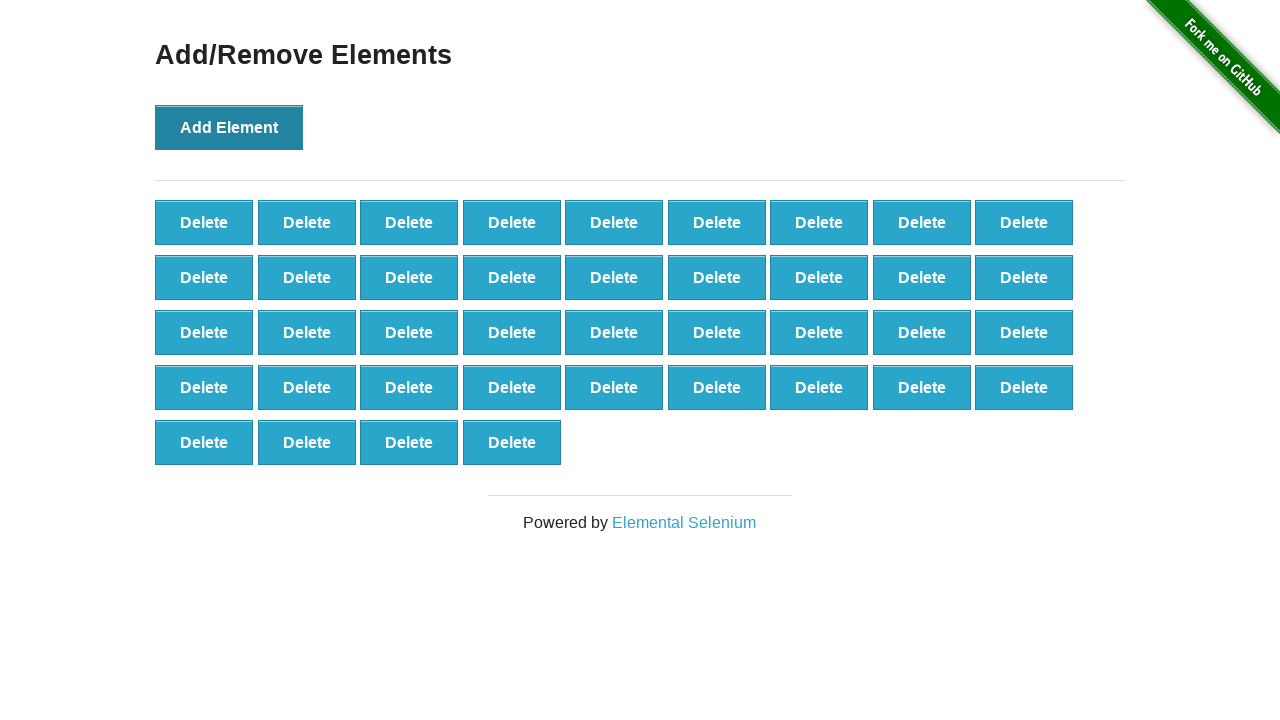

Clicked 'Add Element' button (iteration 41/100) at (229, 127) on xpath=//div[@id='content']/div/button
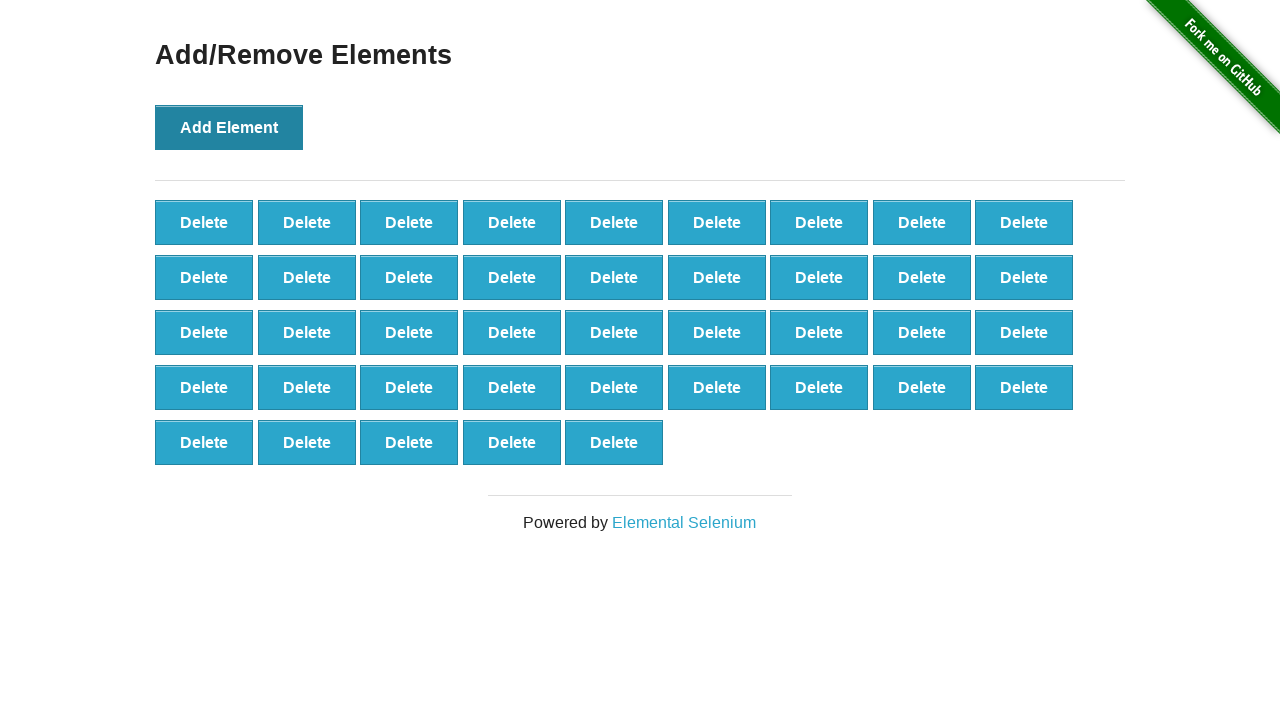

Clicked 'Add Element' button (iteration 42/100) at (229, 127) on xpath=//div[@id='content']/div/button
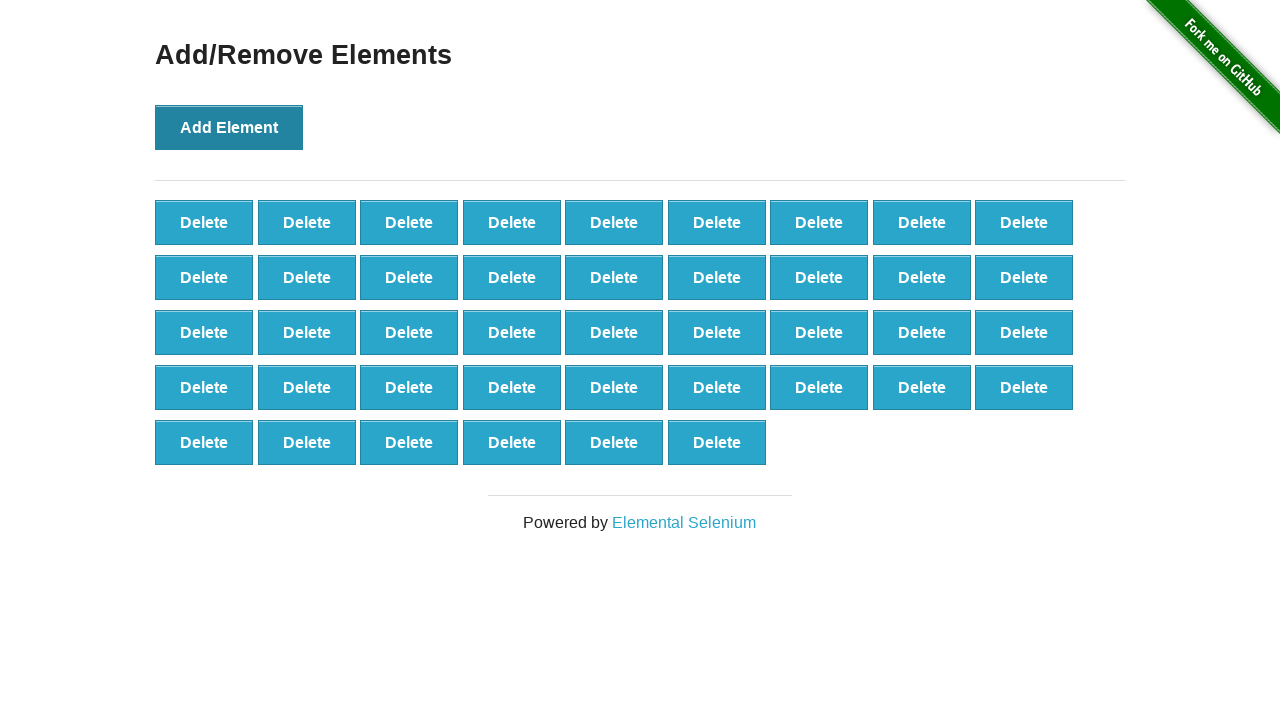

Clicked 'Add Element' button (iteration 43/100) at (229, 127) on xpath=//div[@id='content']/div/button
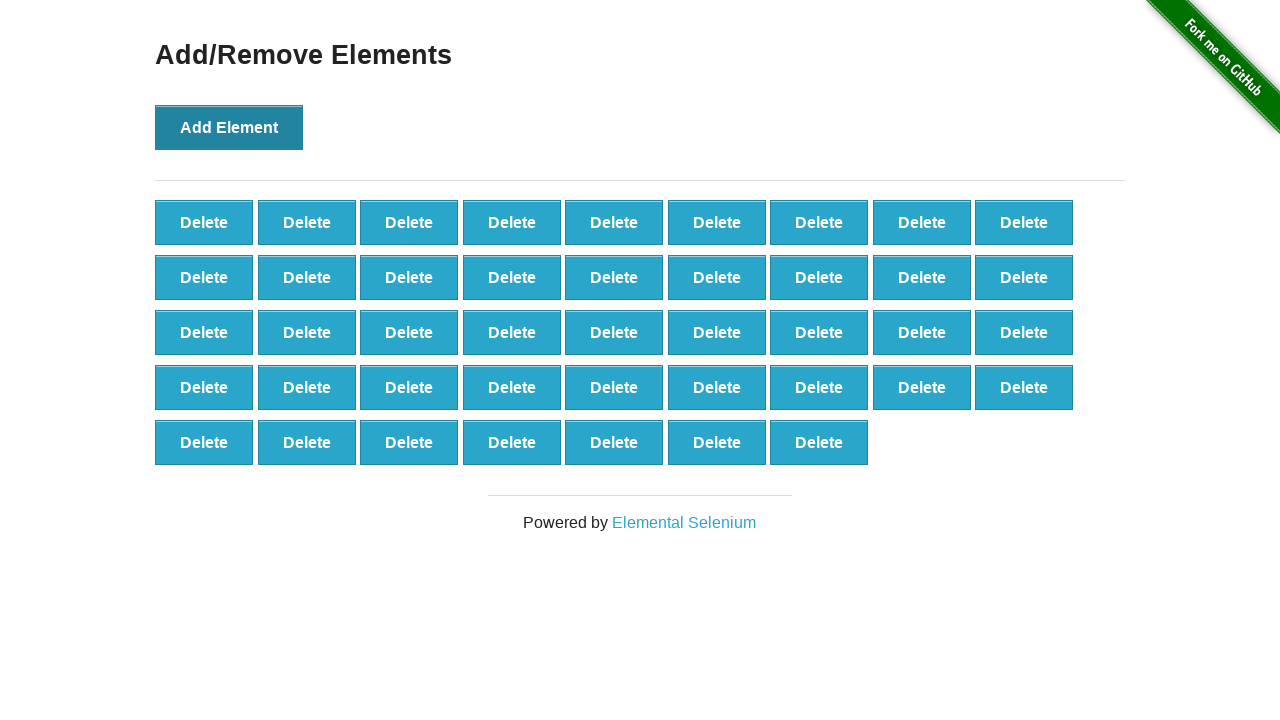

Clicked 'Add Element' button (iteration 44/100) at (229, 127) on xpath=//div[@id='content']/div/button
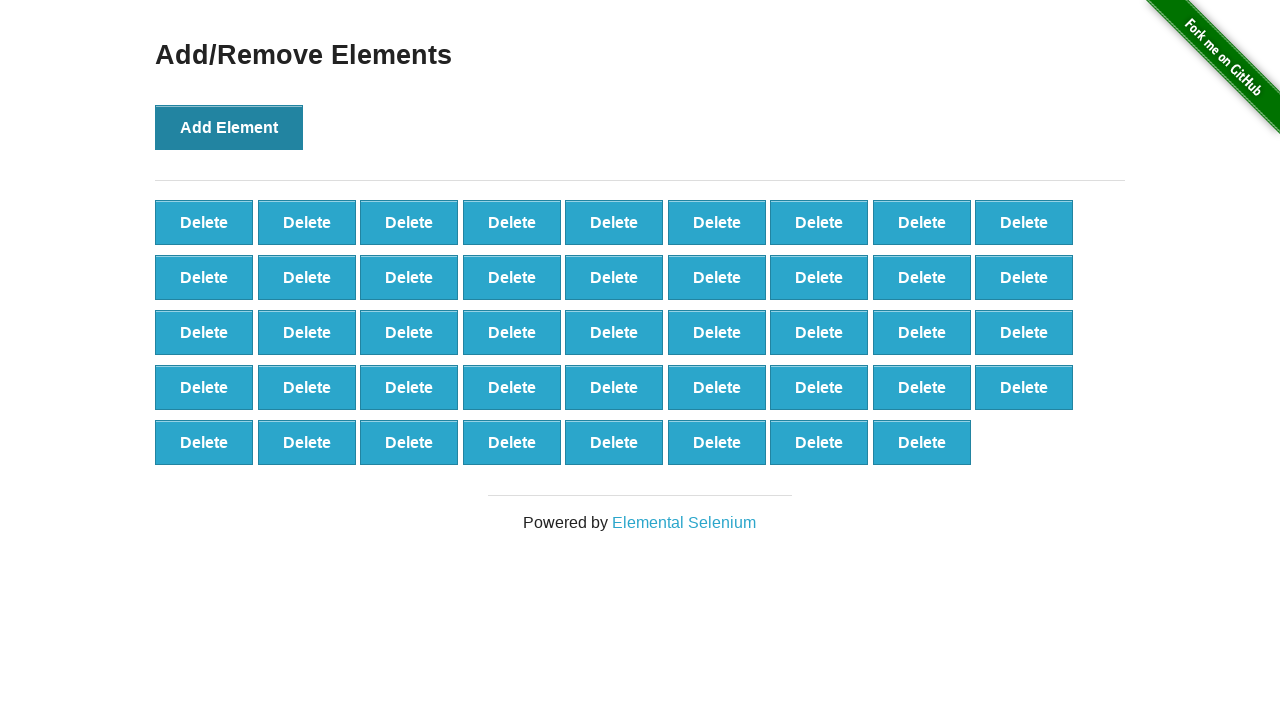

Clicked 'Add Element' button (iteration 45/100) at (229, 127) on xpath=//div[@id='content']/div/button
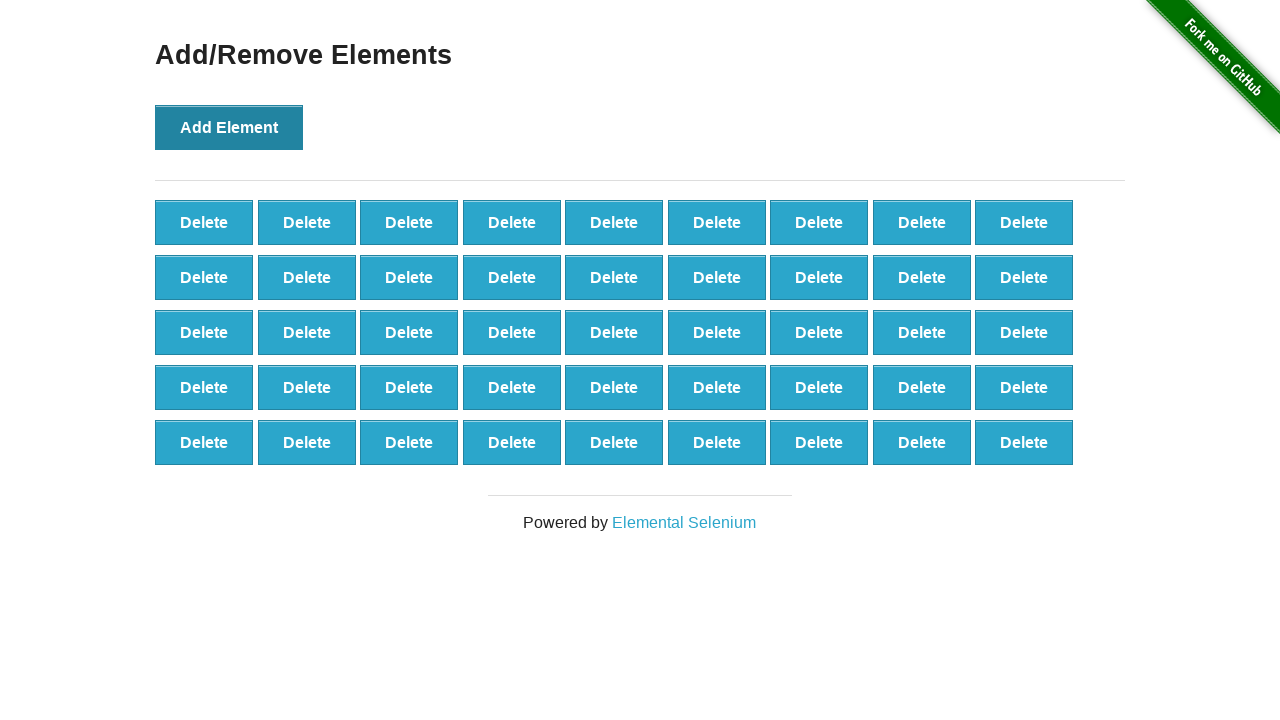

Clicked 'Add Element' button (iteration 46/100) at (229, 127) on xpath=//div[@id='content']/div/button
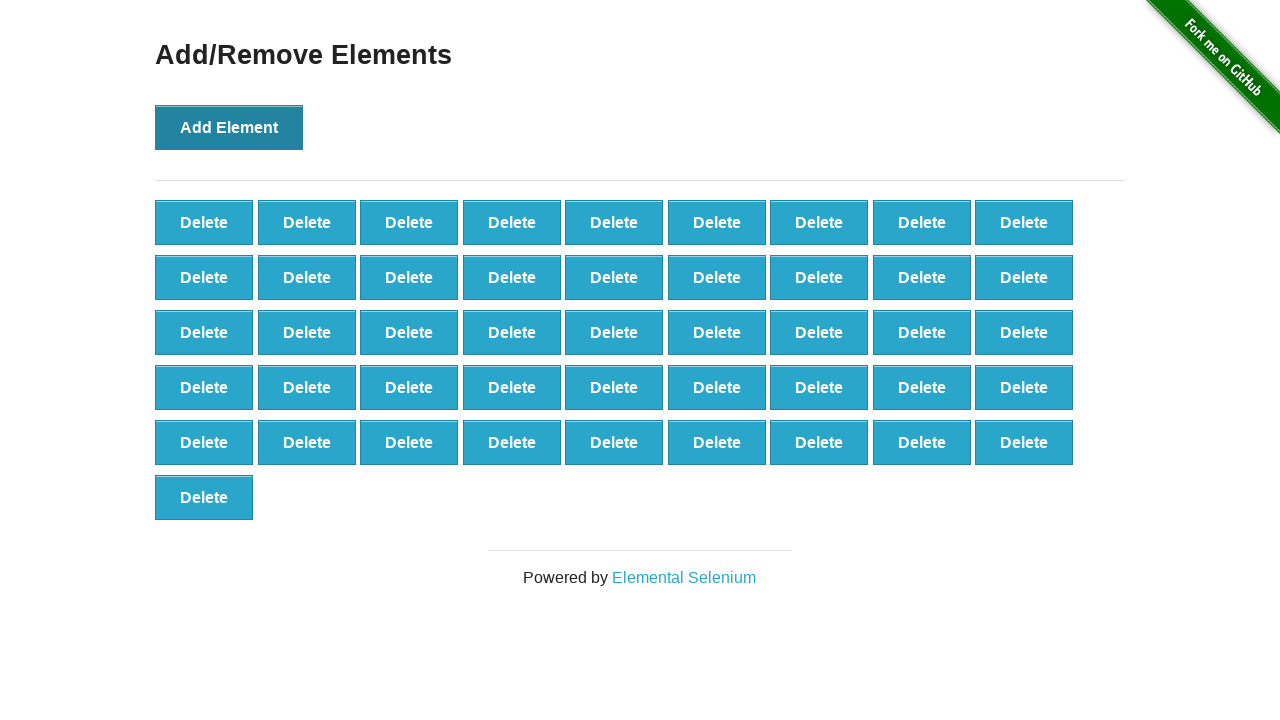

Clicked 'Add Element' button (iteration 47/100) at (229, 127) on xpath=//div[@id='content']/div/button
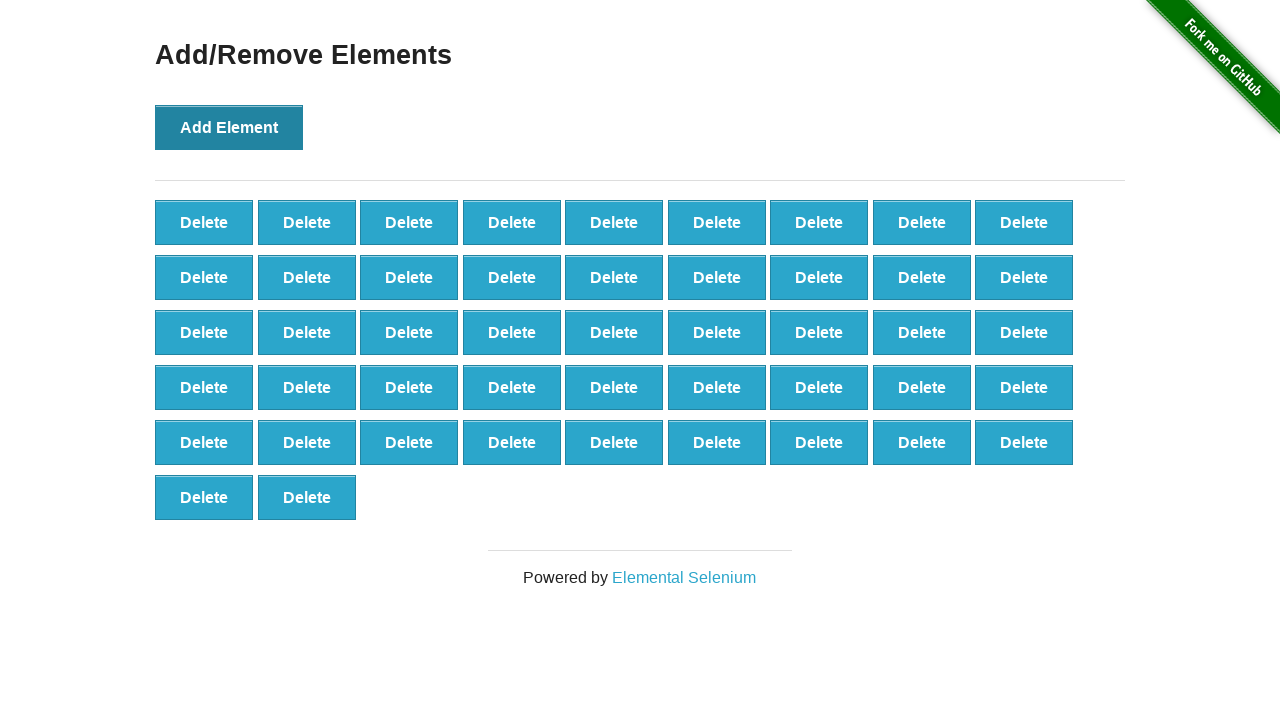

Clicked 'Add Element' button (iteration 48/100) at (229, 127) on xpath=//div[@id='content']/div/button
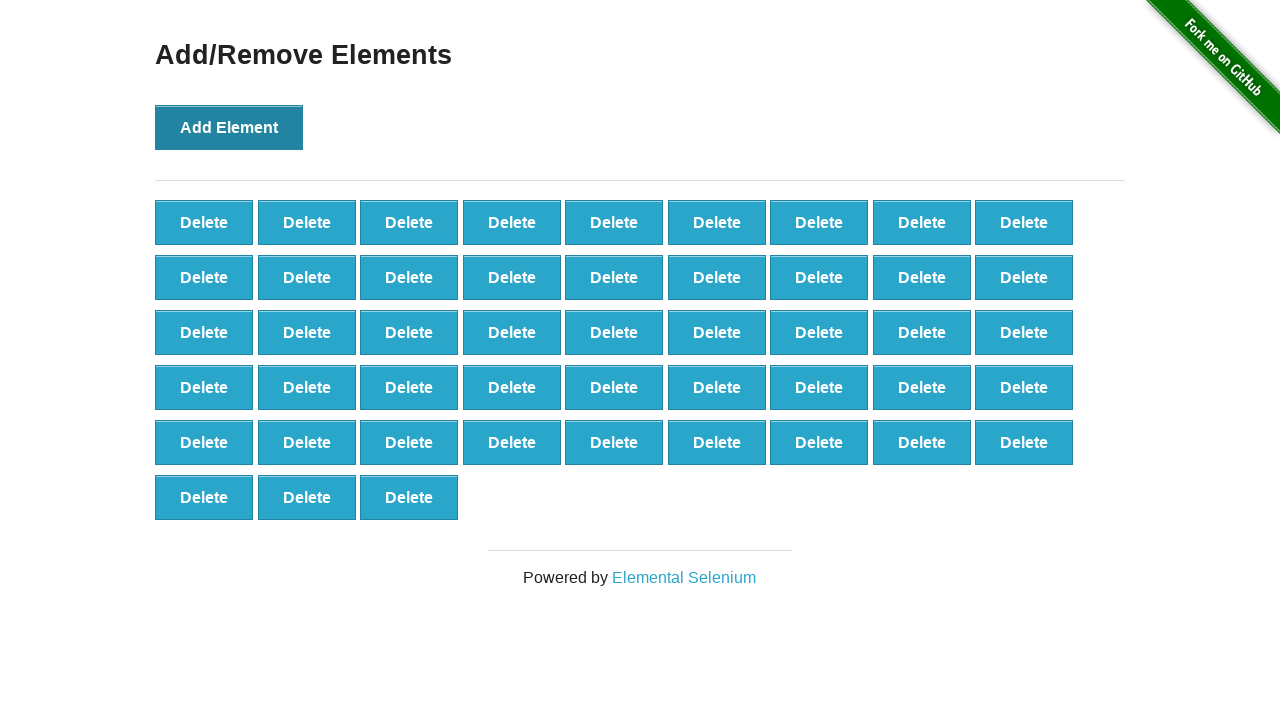

Clicked 'Add Element' button (iteration 49/100) at (229, 127) on xpath=//div[@id='content']/div/button
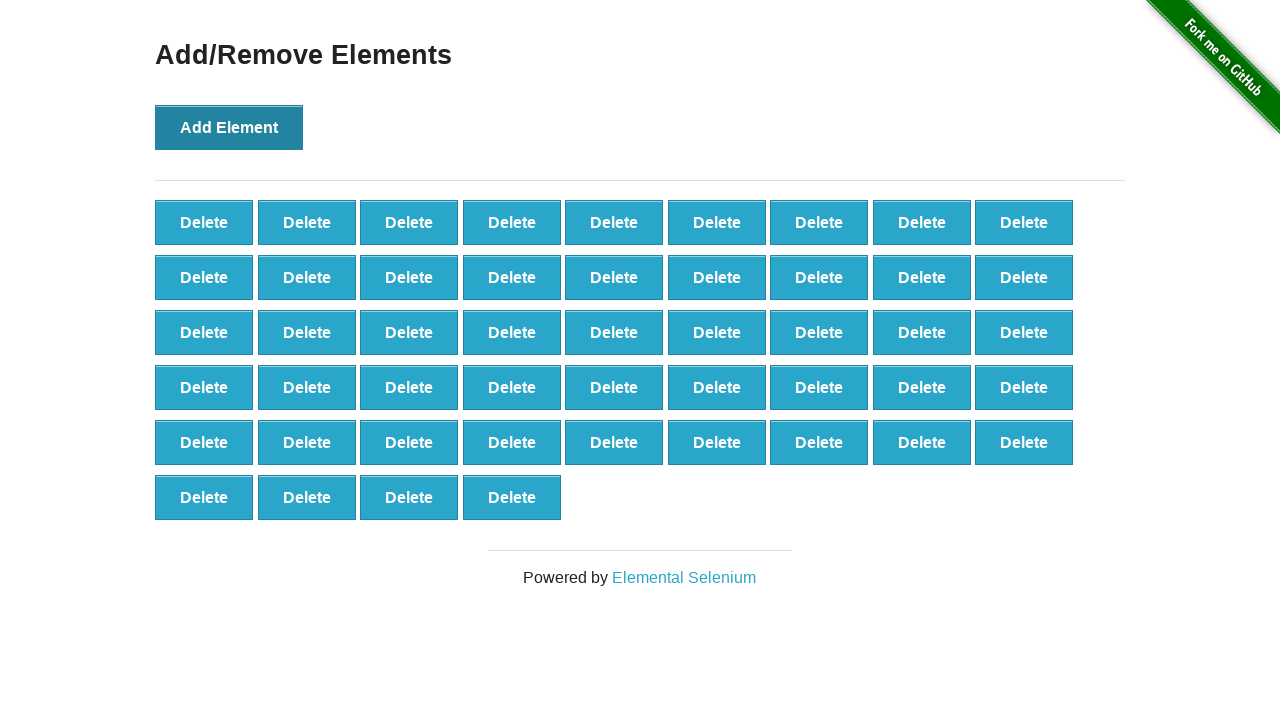

Clicked 'Add Element' button (iteration 50/100) at (229, 127) on xpath=//div[@id='content']/div/button
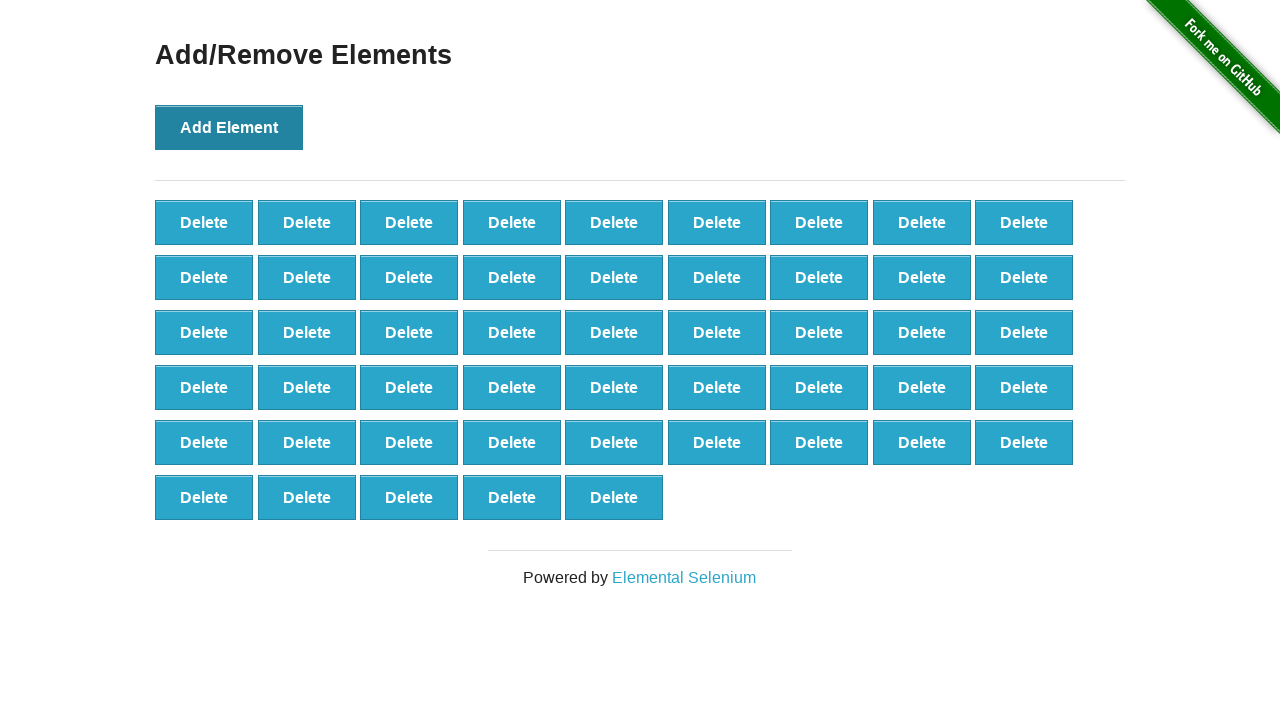

Clicked 'Add Element' button (iteration 51/100) at (229, 127) on xpath=//div[@id='content']/div/button
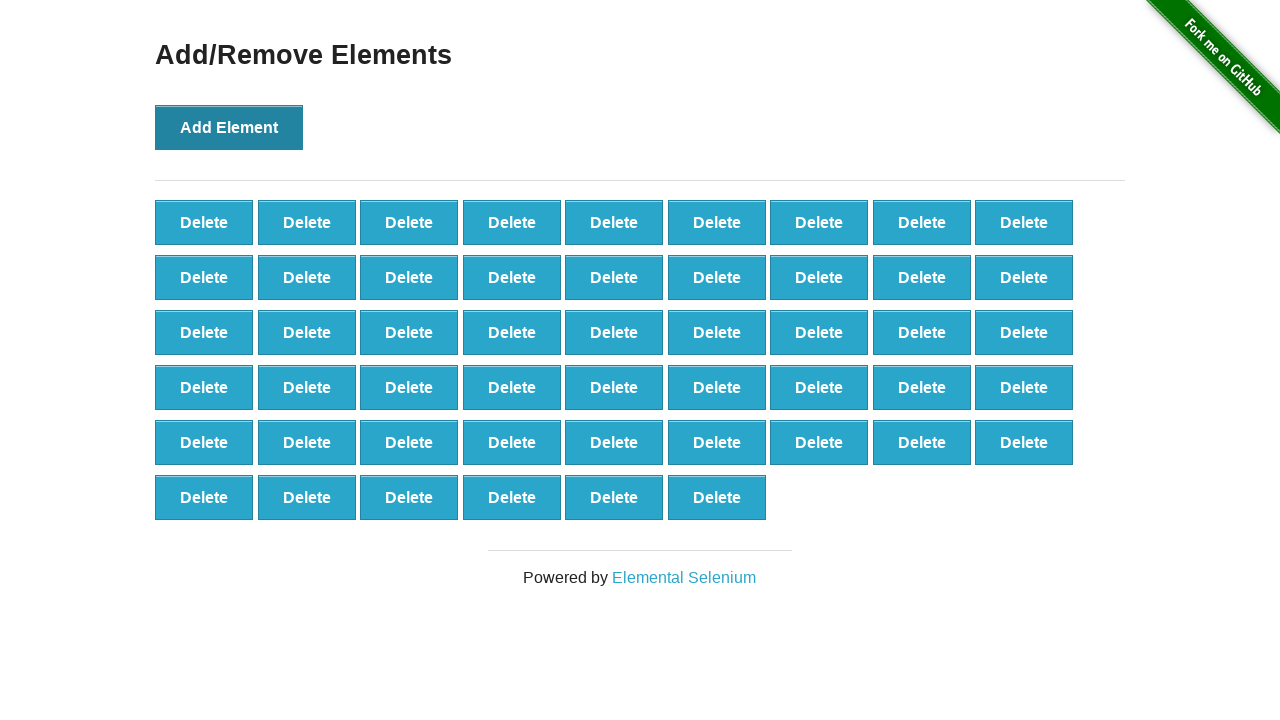

Clicked 'Add Element' button (iteration 52/100) at (229, 127) on xpath=//div[@id='content']/div/button
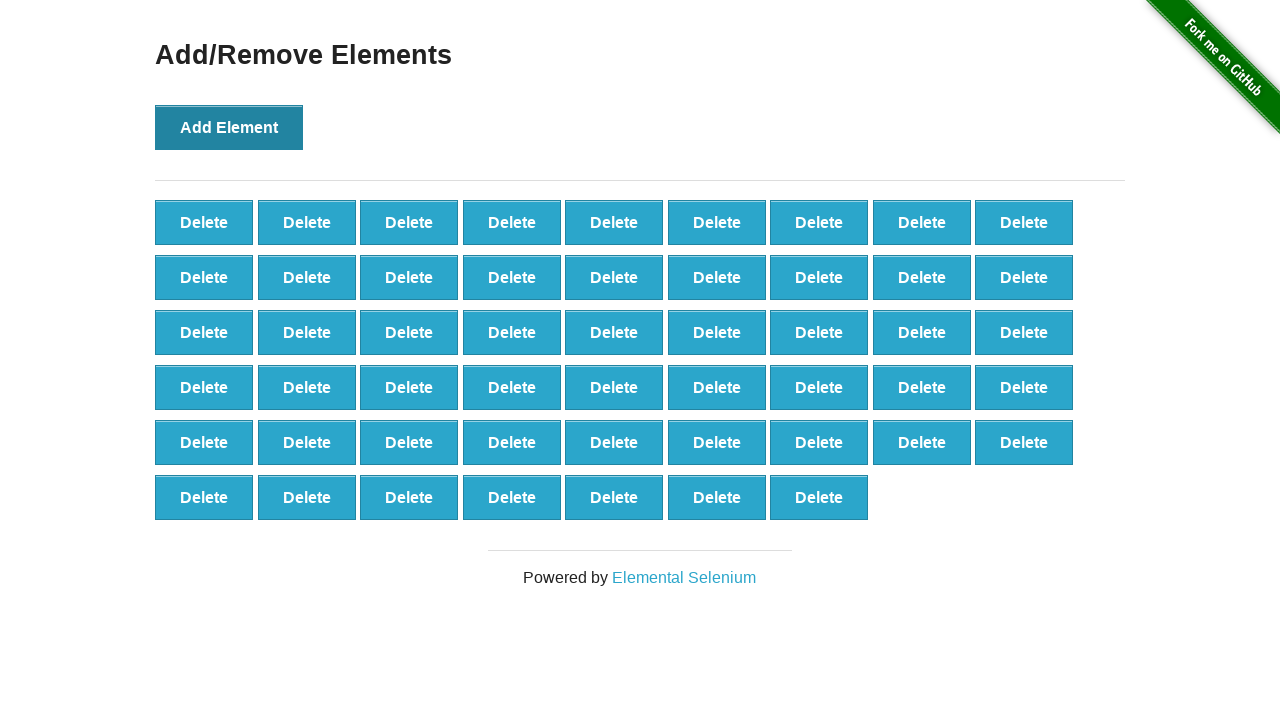

Clicked 'Add Element' button (iteration 53/100) at (229, 127) on xpath=//div[@id='content']/div/button
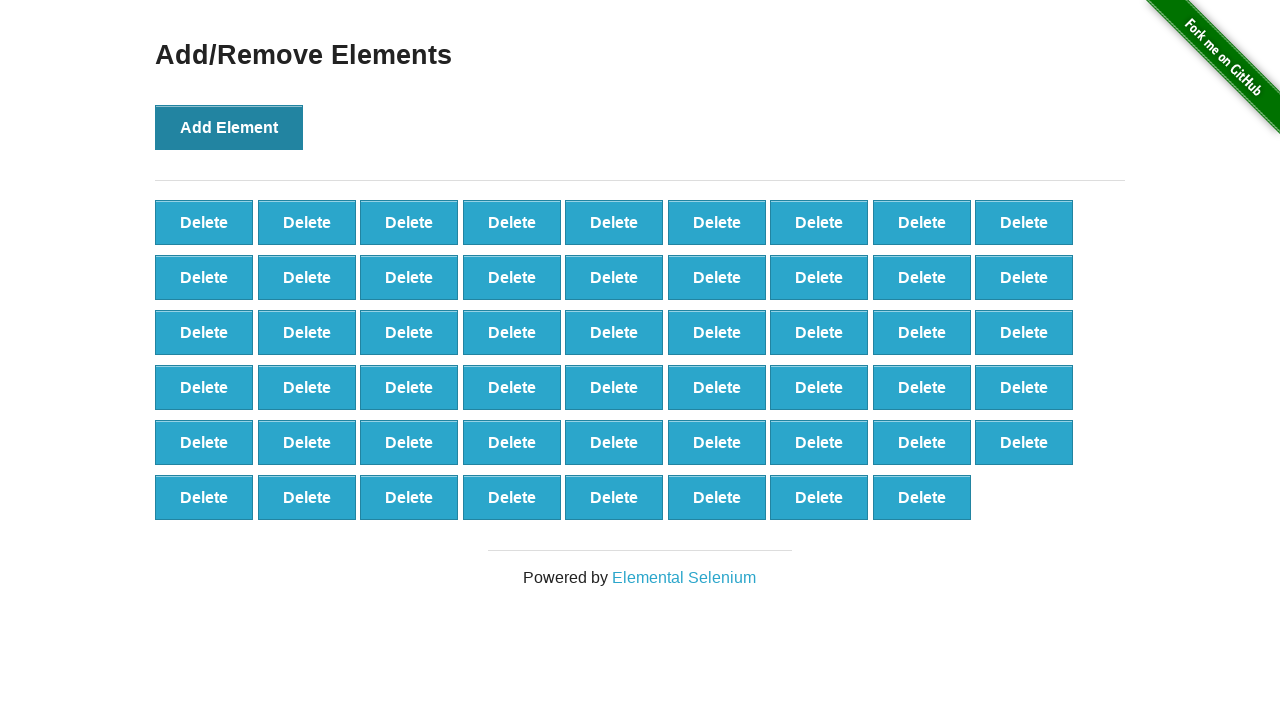

Clicked 'Add Element' button (iteration 54/100) at (229, 127) on xpath=//div[@id='content']/div/button
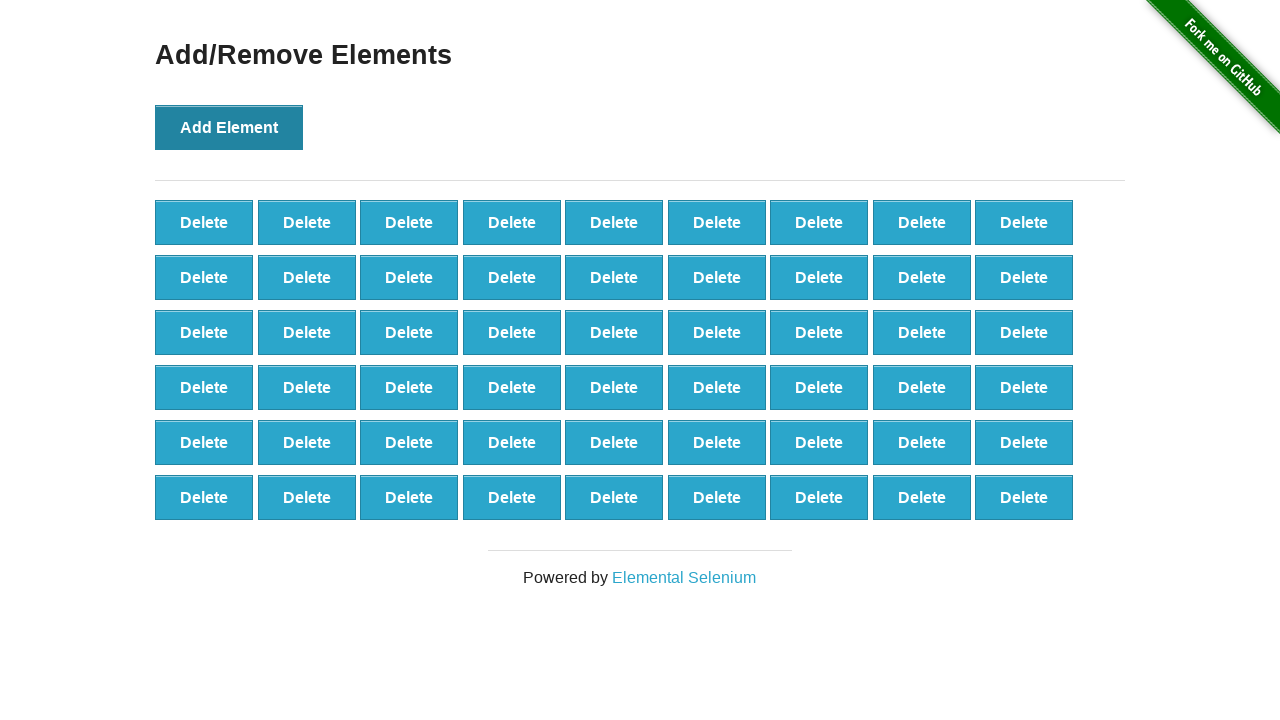

Clicked 'Add Element' button (iteration 55/100) at (229, 127) on xpath=//div[@id='content']/div/button
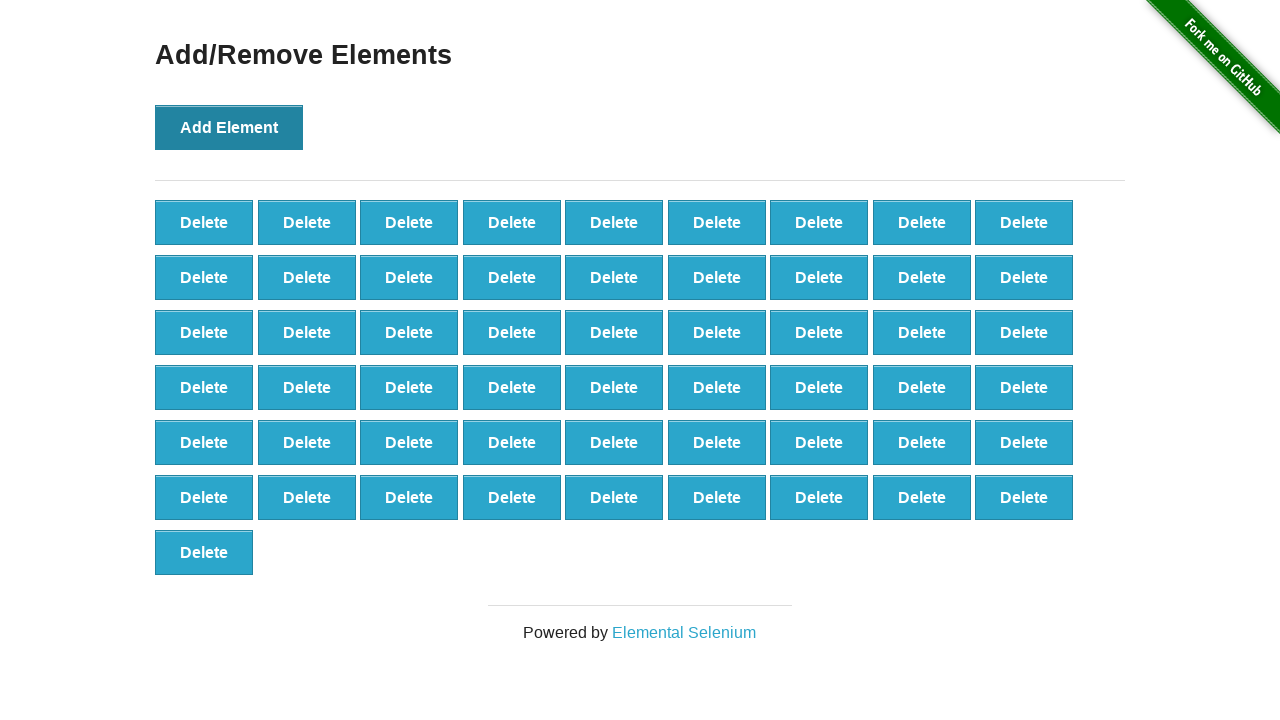

Clicked 'Add Element' button (iteration 56/100) at (229, 127) on xpath=//div[@id='content']/div/button
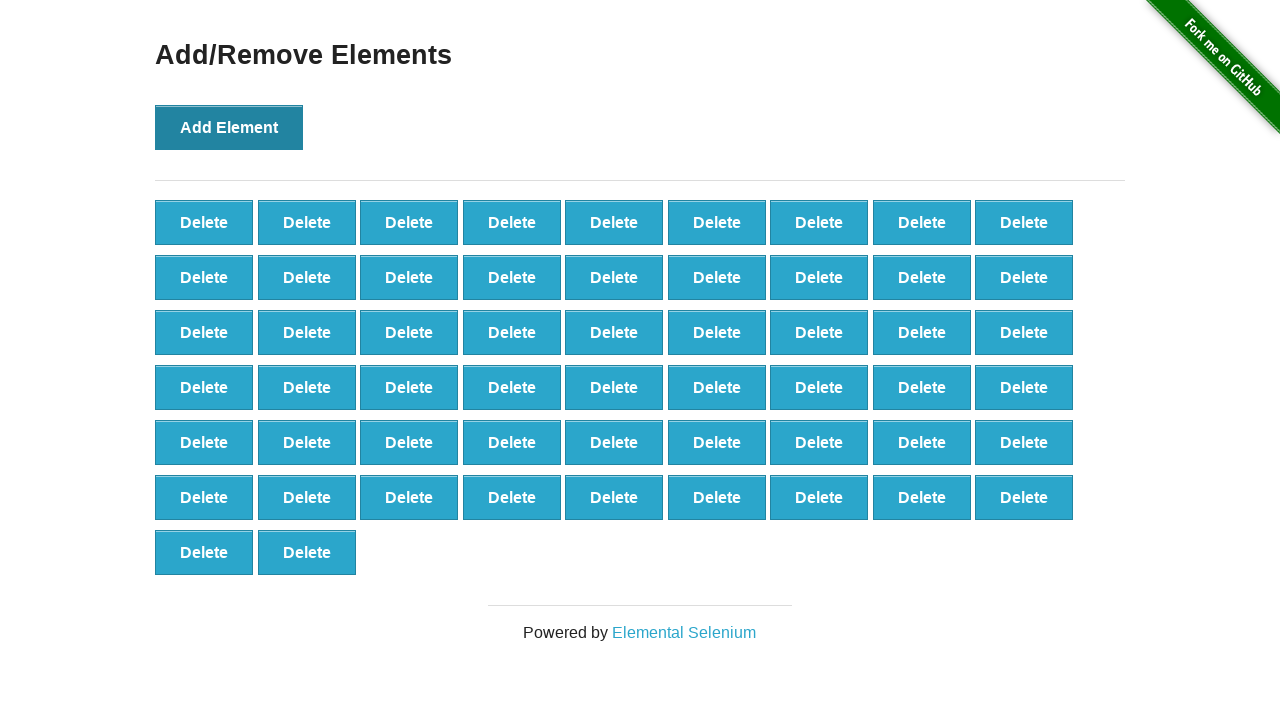

Clicked 'Add Element' button (iteration 57/100) at (229, 127) on xpath=//div[@id='content']/div/button
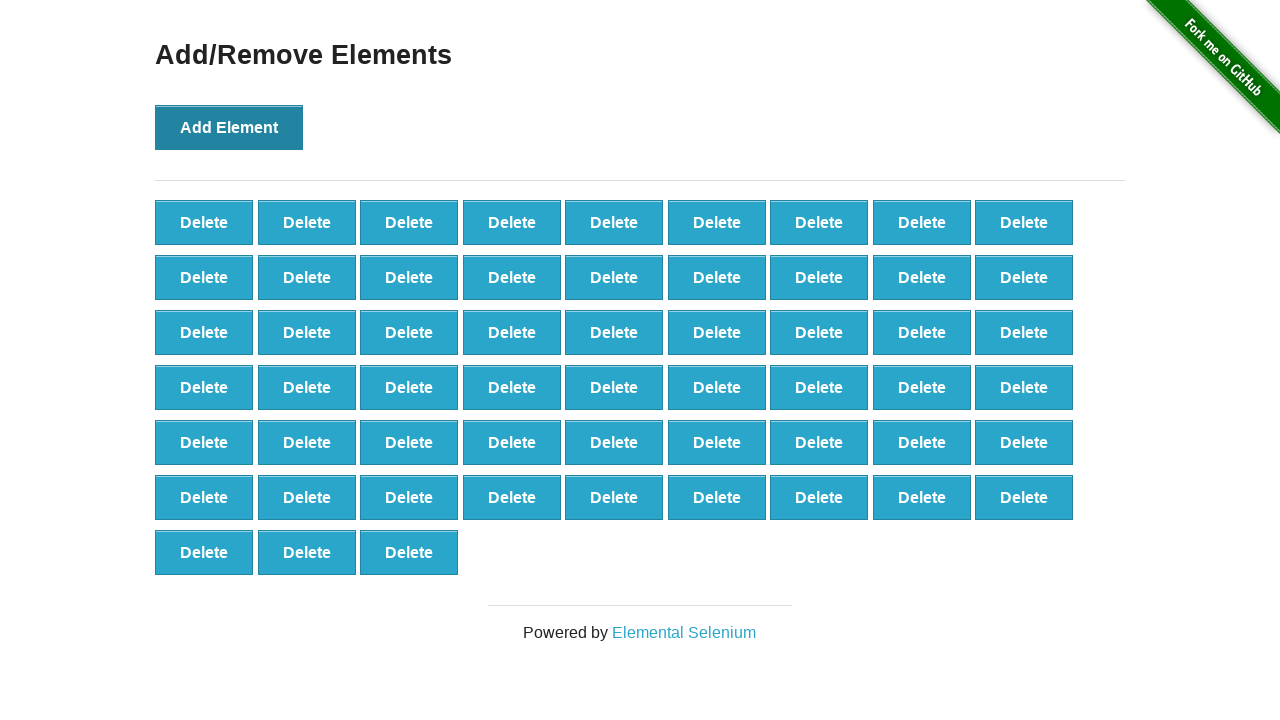

Clicked 'Add Element' button (iteration 58/100) at (229, 127) on xpath=//div[@id='content']/div/button
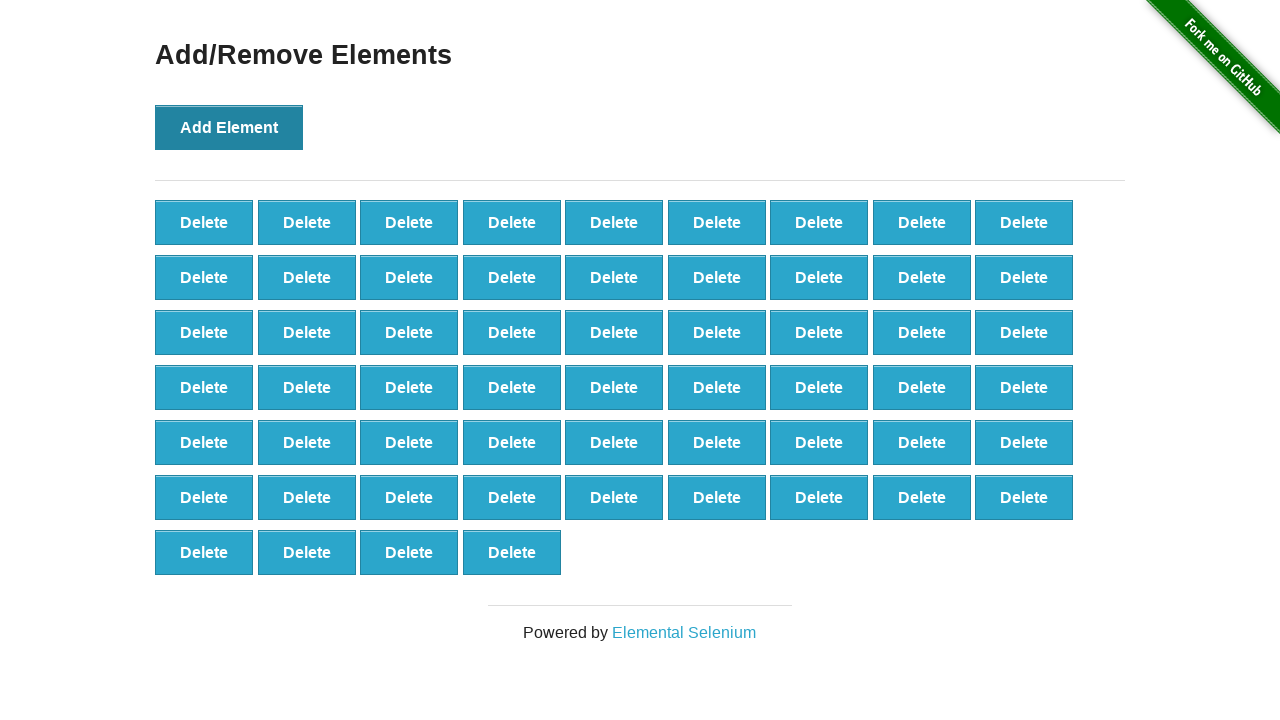

Clicked 'Add Element' button (iteration 59/100) at (229, 127) on xpath=//div[@id='content']/div/button
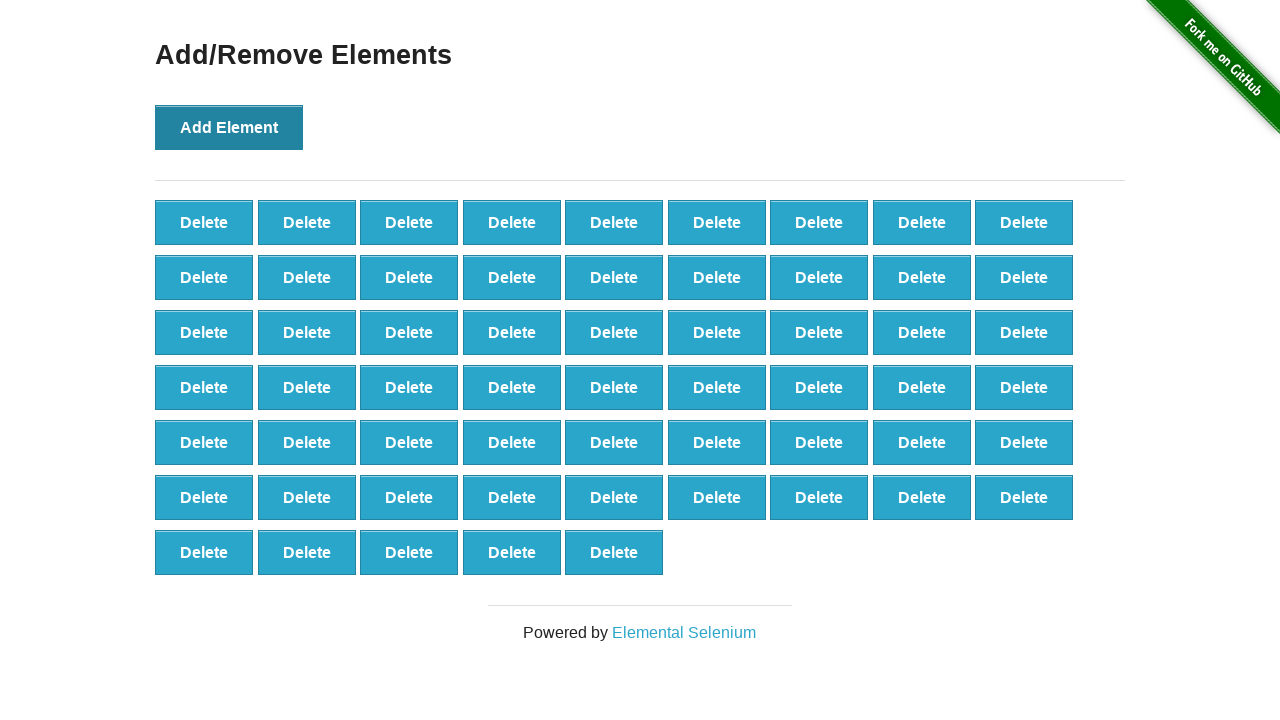

Clicked 'Add Element' button (iteration 60/100) at (229, 127) on xpath=//div[@id='content']/div/button
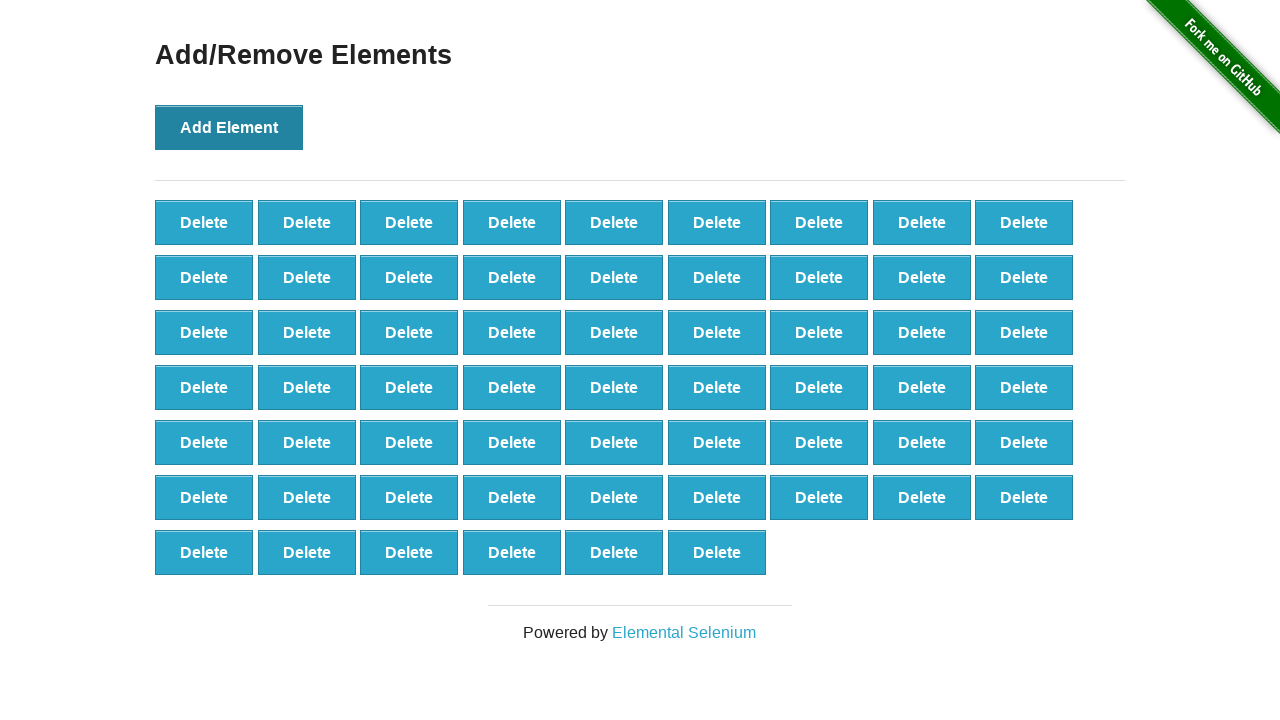

Clicked 'Add Element' button (iteration 61/100) at (229, 127) on xpath=//div[@id='content']/div/button
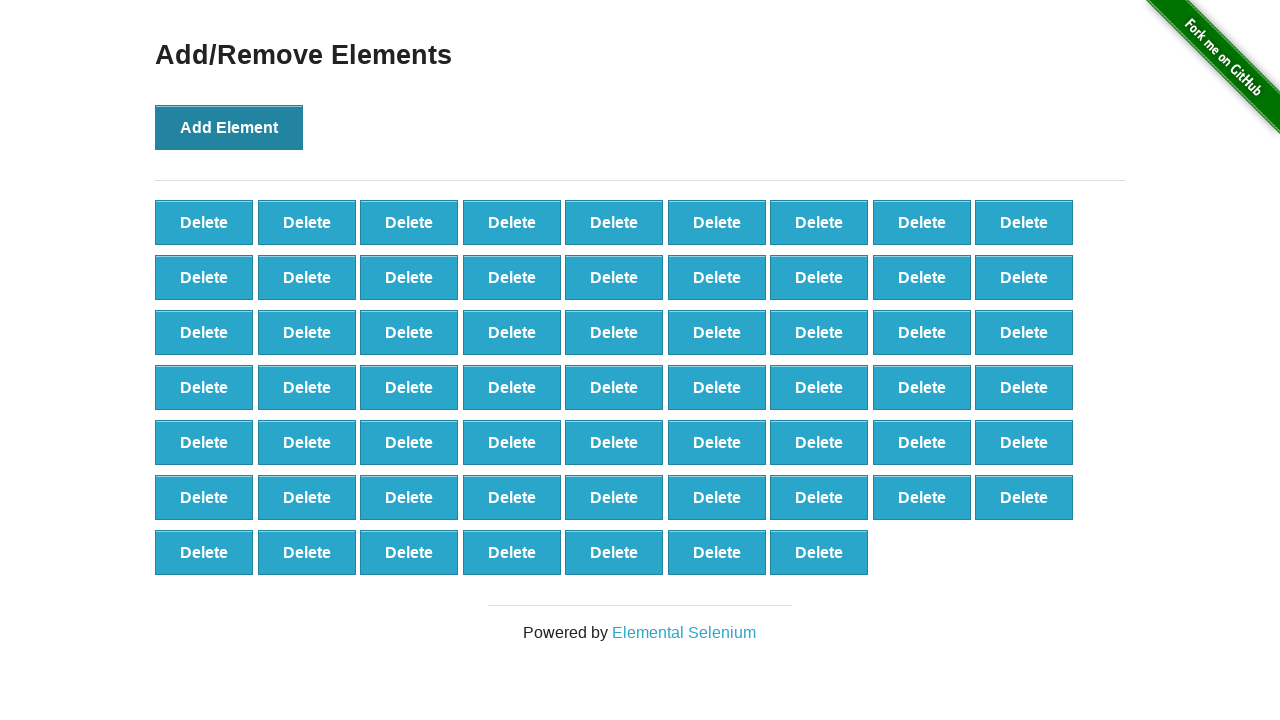

Clicked 'Add Element' button (iteration 62/100) at (229, 127) on xpath=//div[@id='content']/div/button
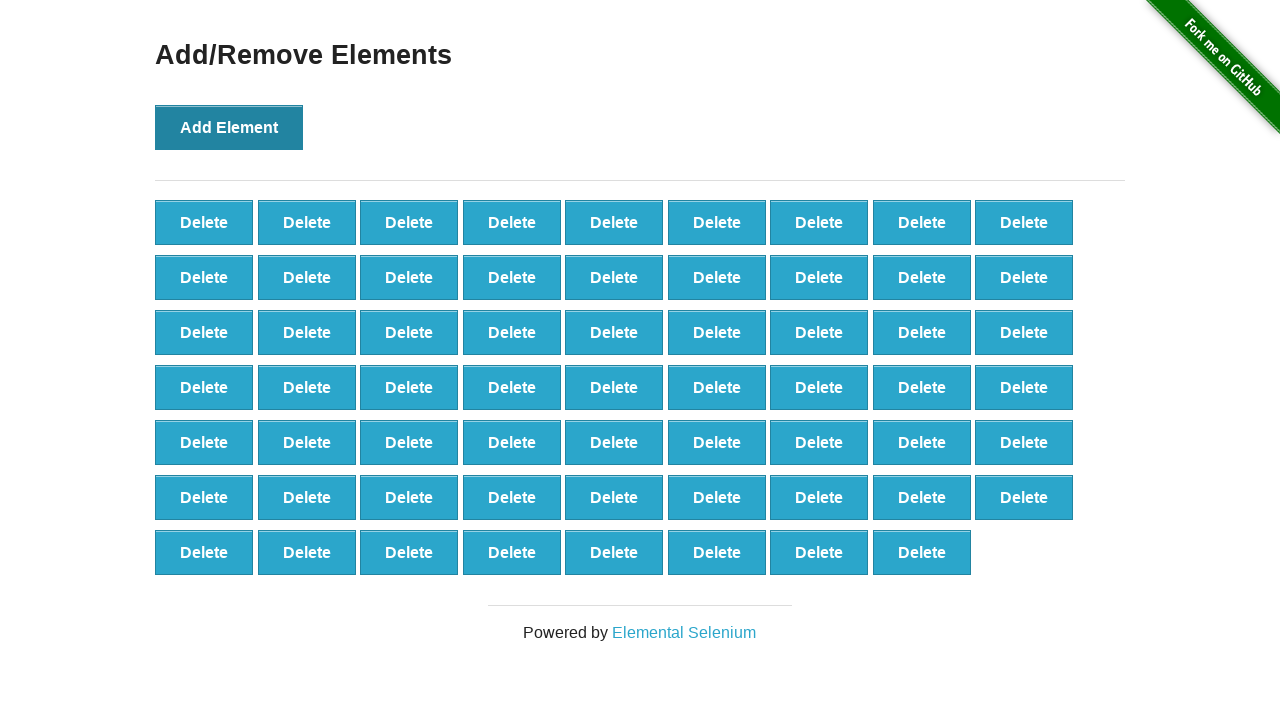

Clicked 'Add Element' button (iteration 63/100) at (229, 127) on xpath=//div[@id='content']/div/button
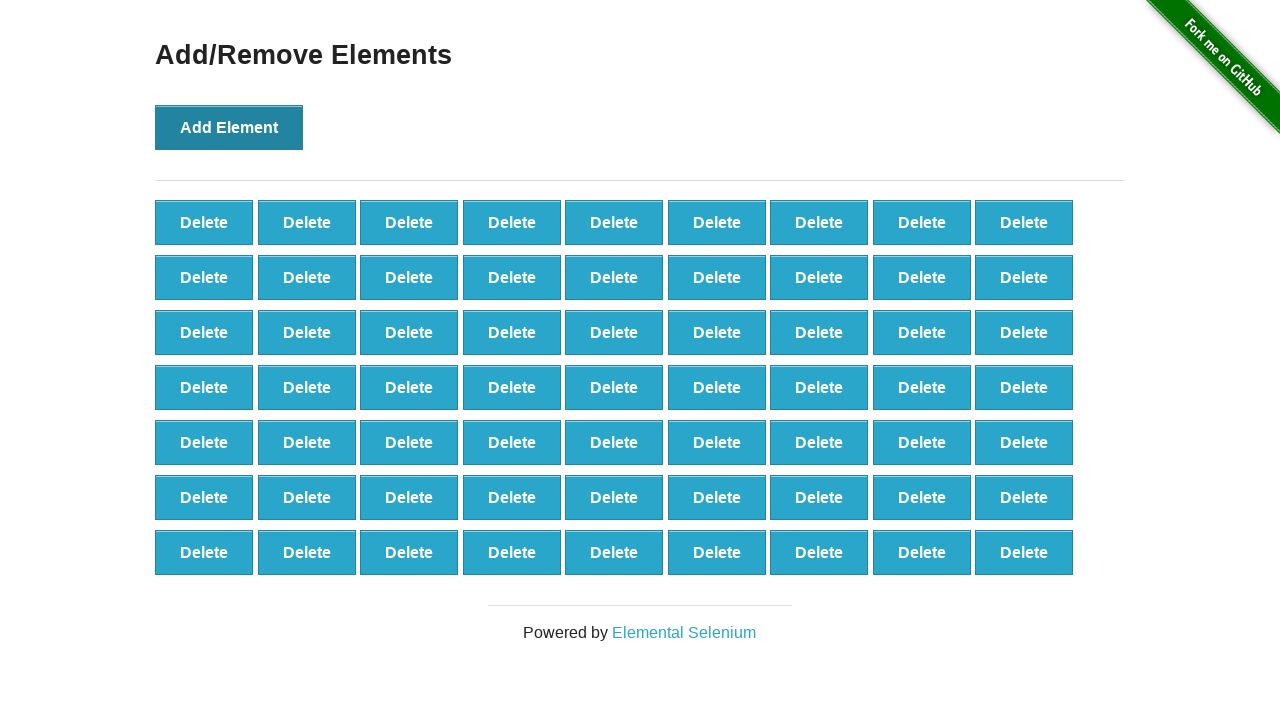

Clicked 'Add Element' button (iteration 64/100) at (229, 127) on xpath=//div[@id='content']/div/button
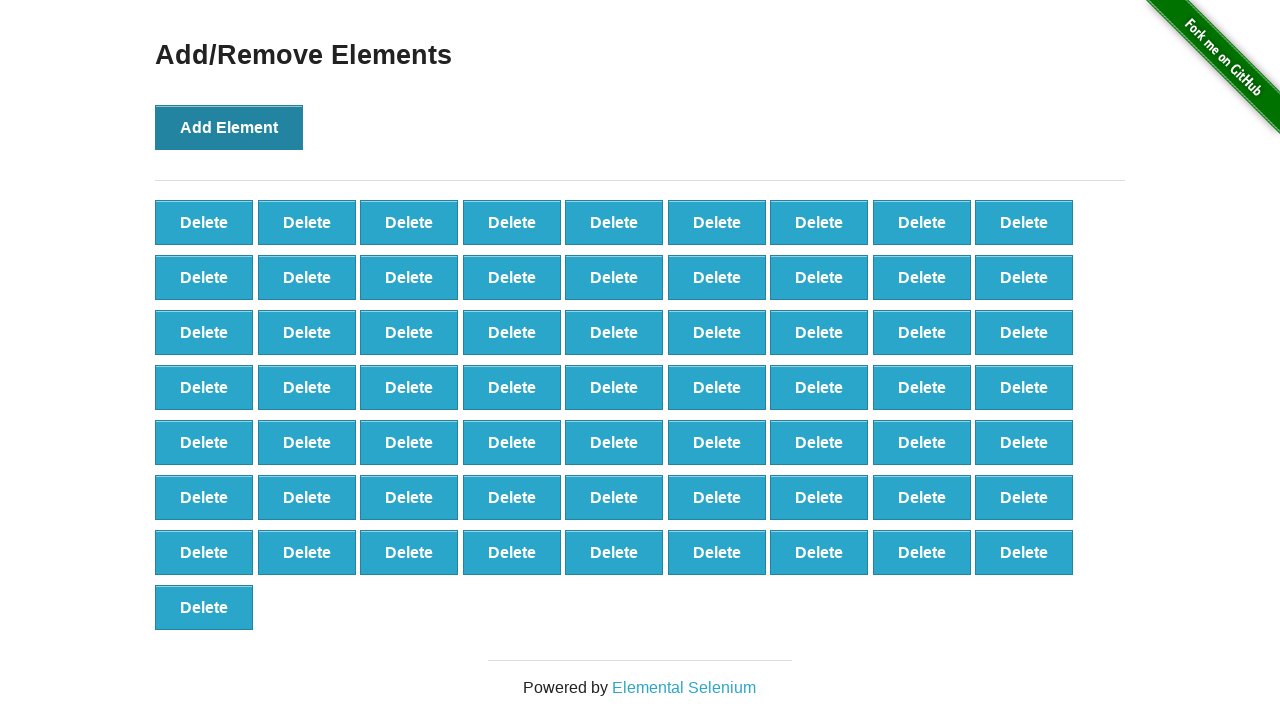

Clicked 'Add Element' button (iteration 65/100) at (229, 127) on xpath=//div[@id='content']/div/button
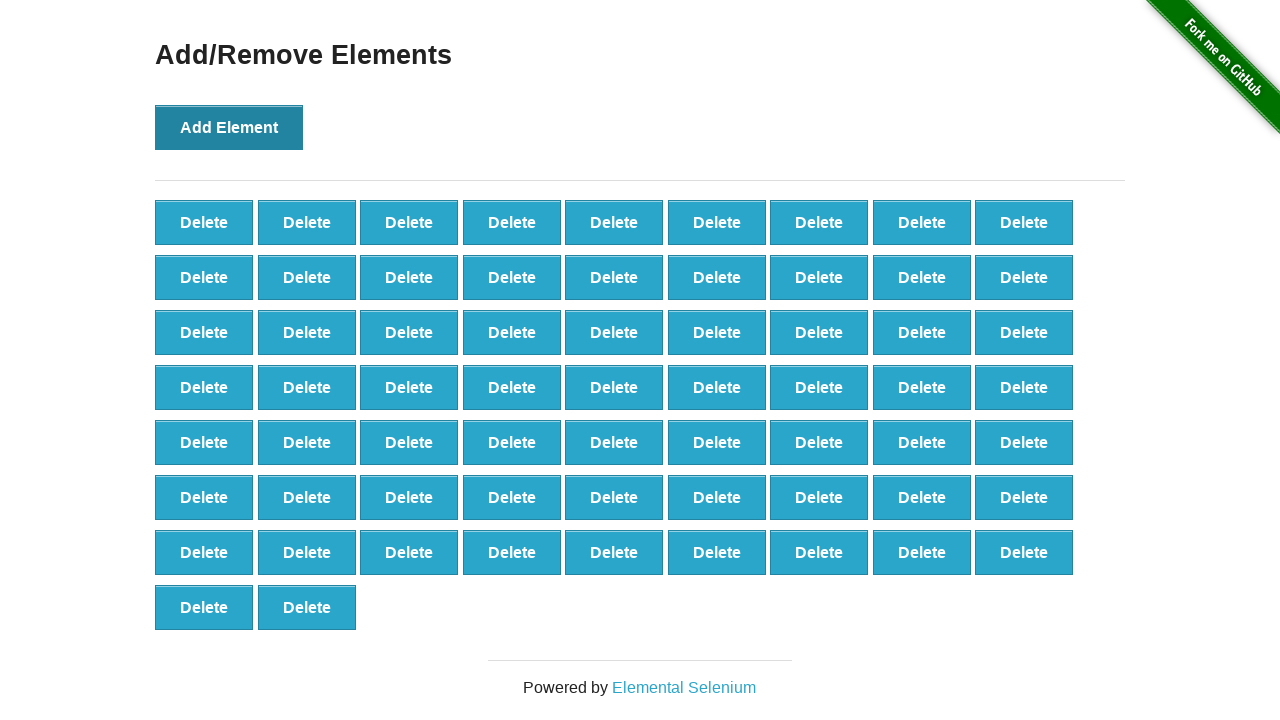

Clicked 'Add Element' button (iteration 66/100) at (229, 127) on xpath=//div[@id='content']/div/button
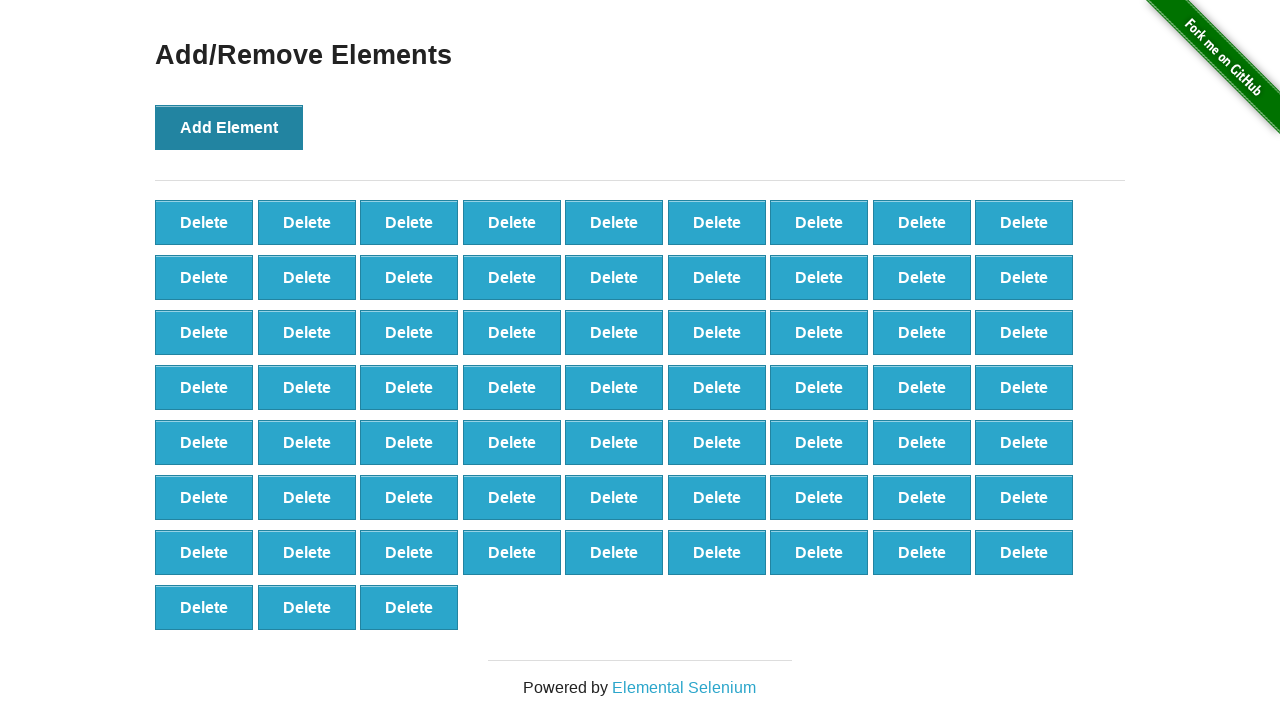

Clicked 'Add Element' button (iteration 67/100) at (229, 127) on xpath=//div[@id='content']/div/button
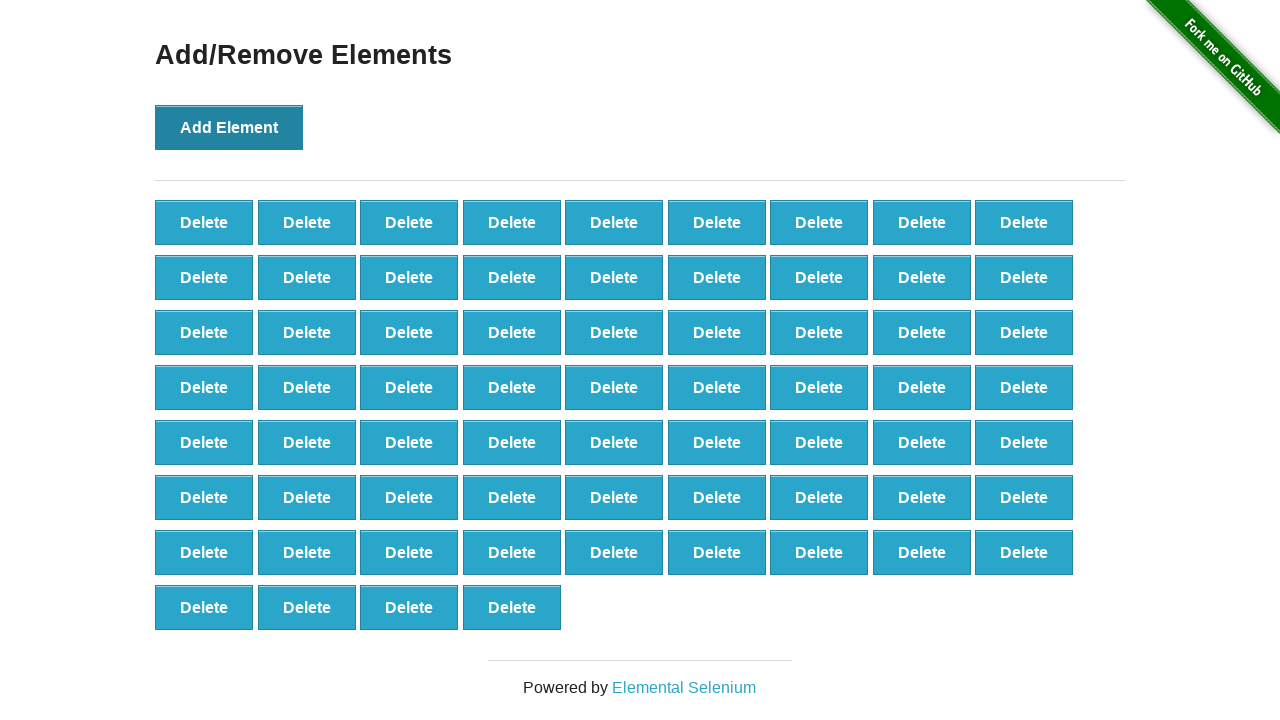

Clicked 'Add Element' button (iteration 68/100) at (229, 127) on xpath=//div[@id='content']/div/button
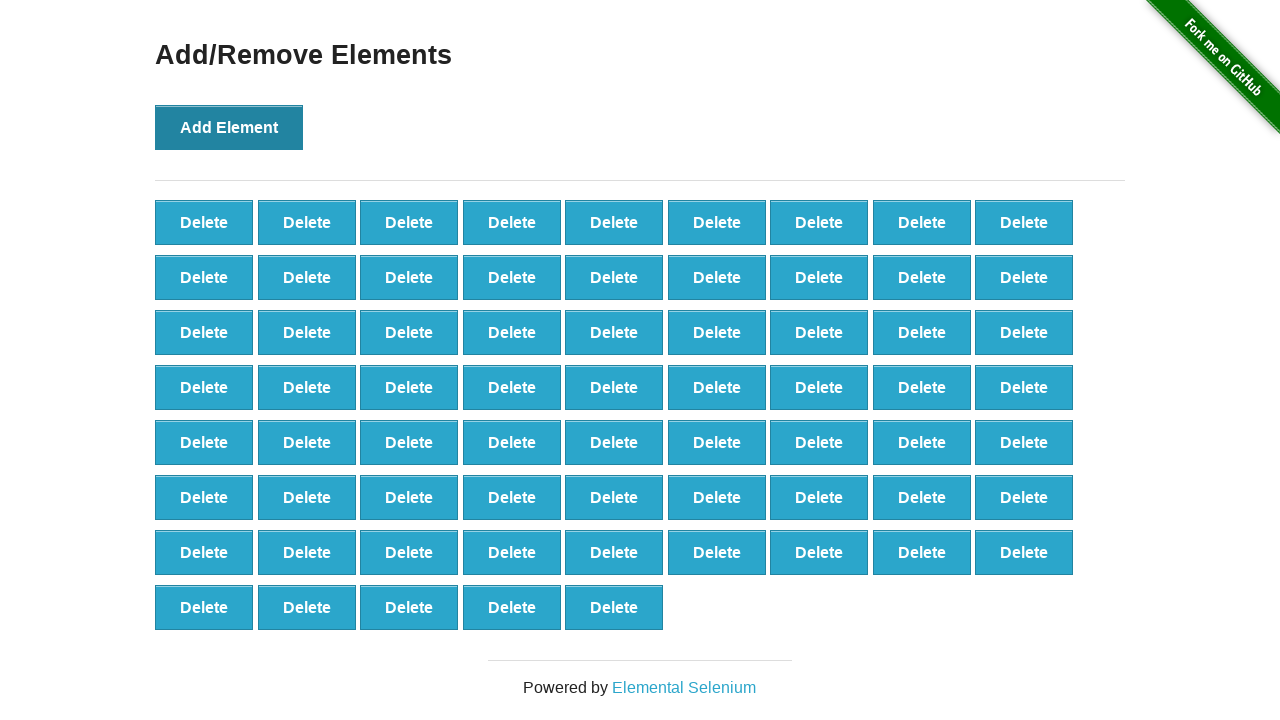

Clicked 'Add Element' button (iteration 69/100) at (229, 127) on xpath=//div[@id='content']/div/button
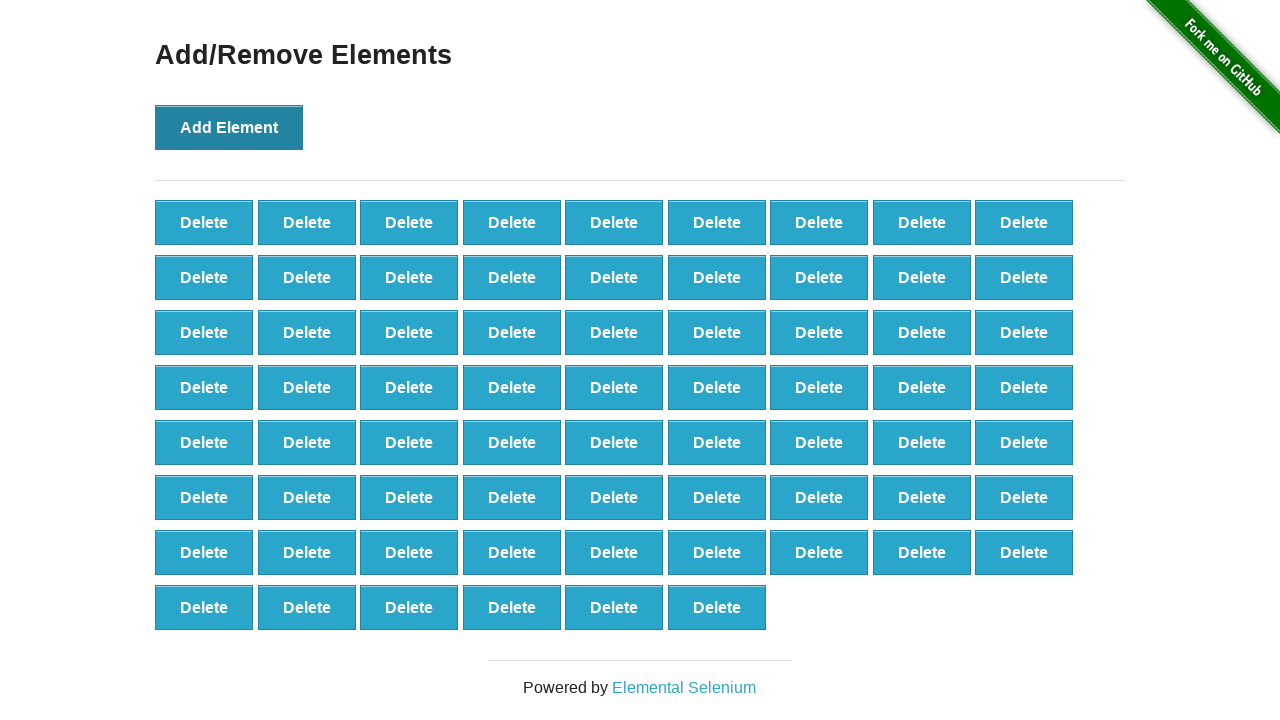

Clicked 'Add Element' button (iteration 70/100) at (229, 127) on xpath=//div[@id='content']/div/button
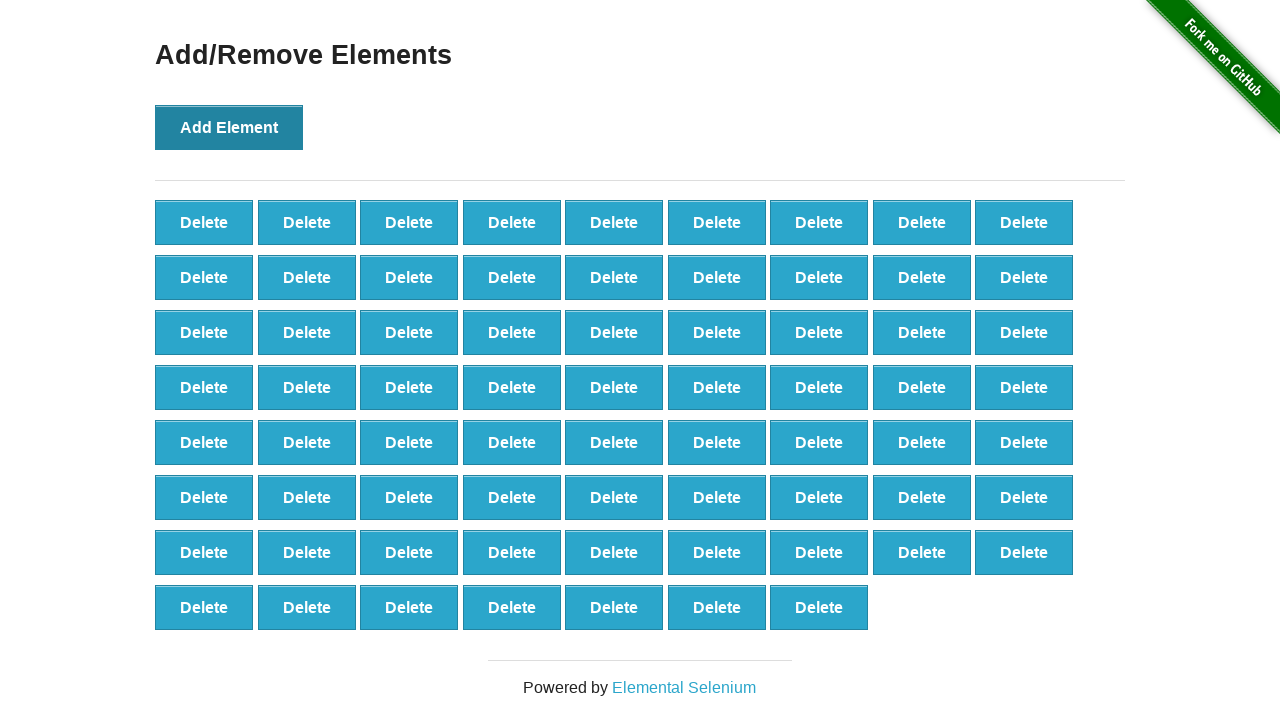

Clicked 'Add Element' button (iteration 71/100) at (229, 127) on xpath=//div[@id='content']/div/button
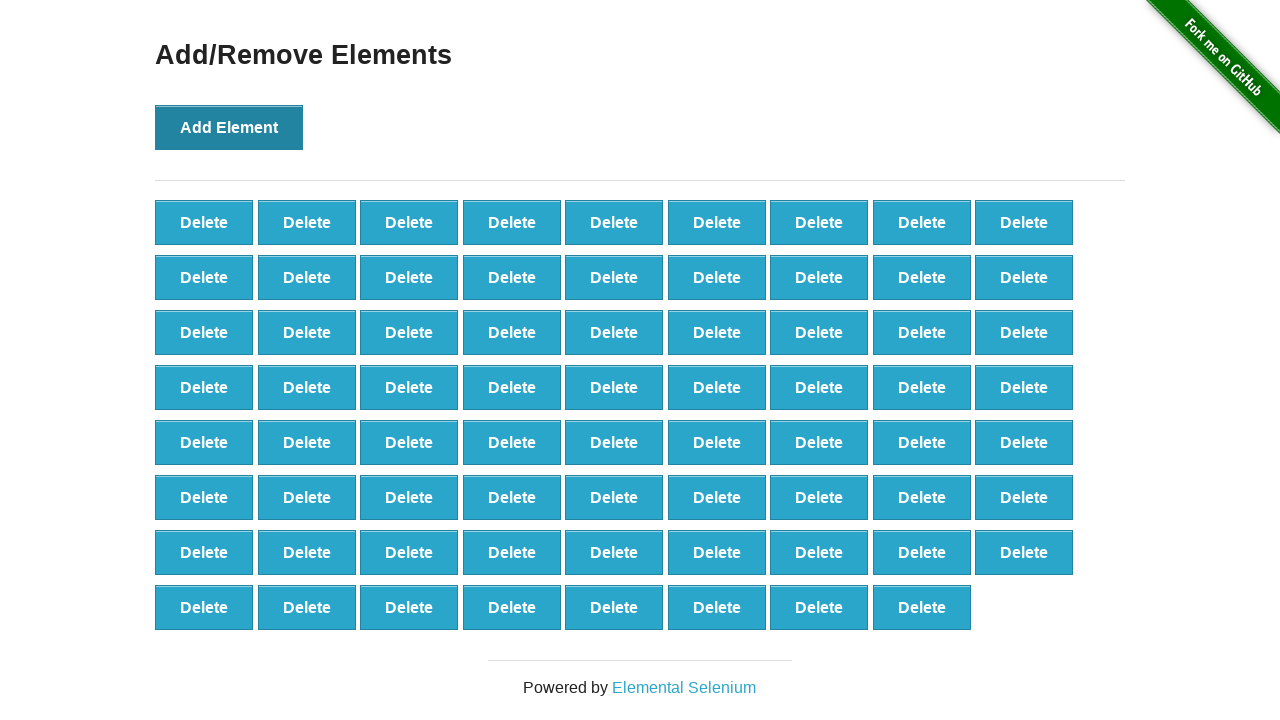

Clicked 'Add Element' button (iteration 72/100) at (229, 127) on xpath=//div[@id='content']/div/button
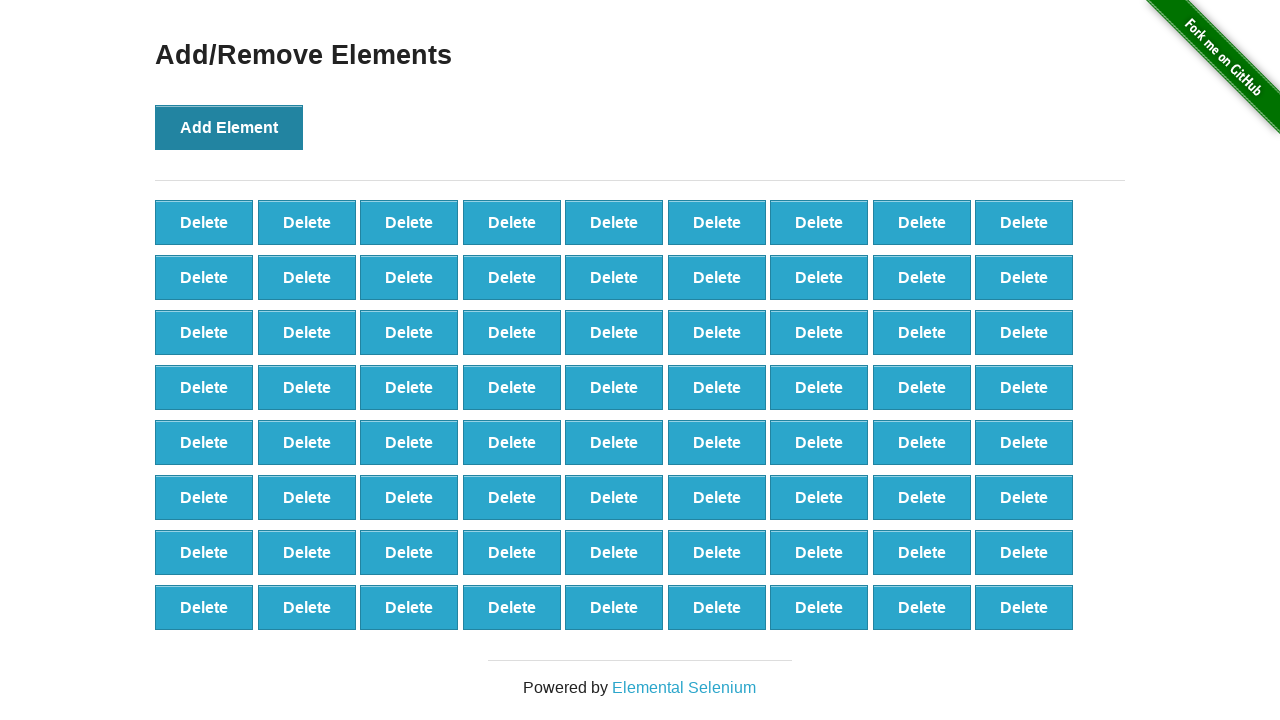

Clicked 'Add Element' button (iteration 73/100) at (229, 127) on xpath=//div[@id='content']/div/button
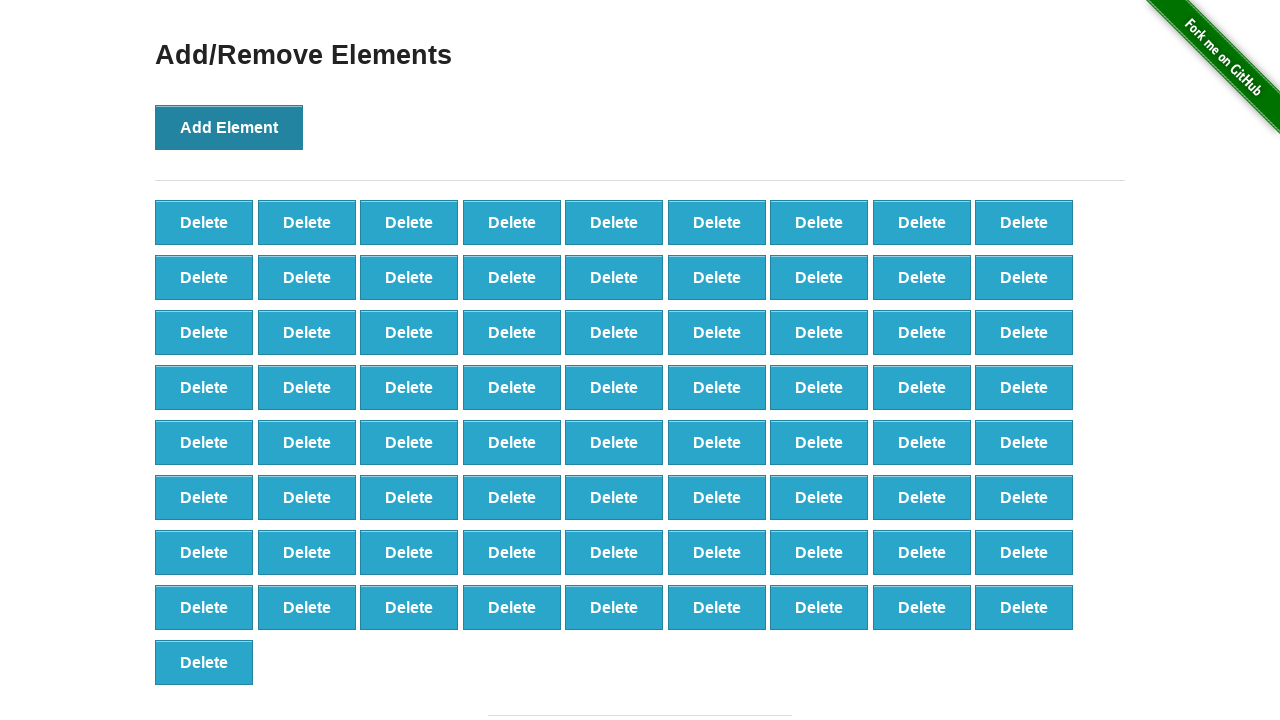

Clicked 'Add Element' button (iteration 74/100) at (229, 127) on xpath=//div[@id='content']/div/button
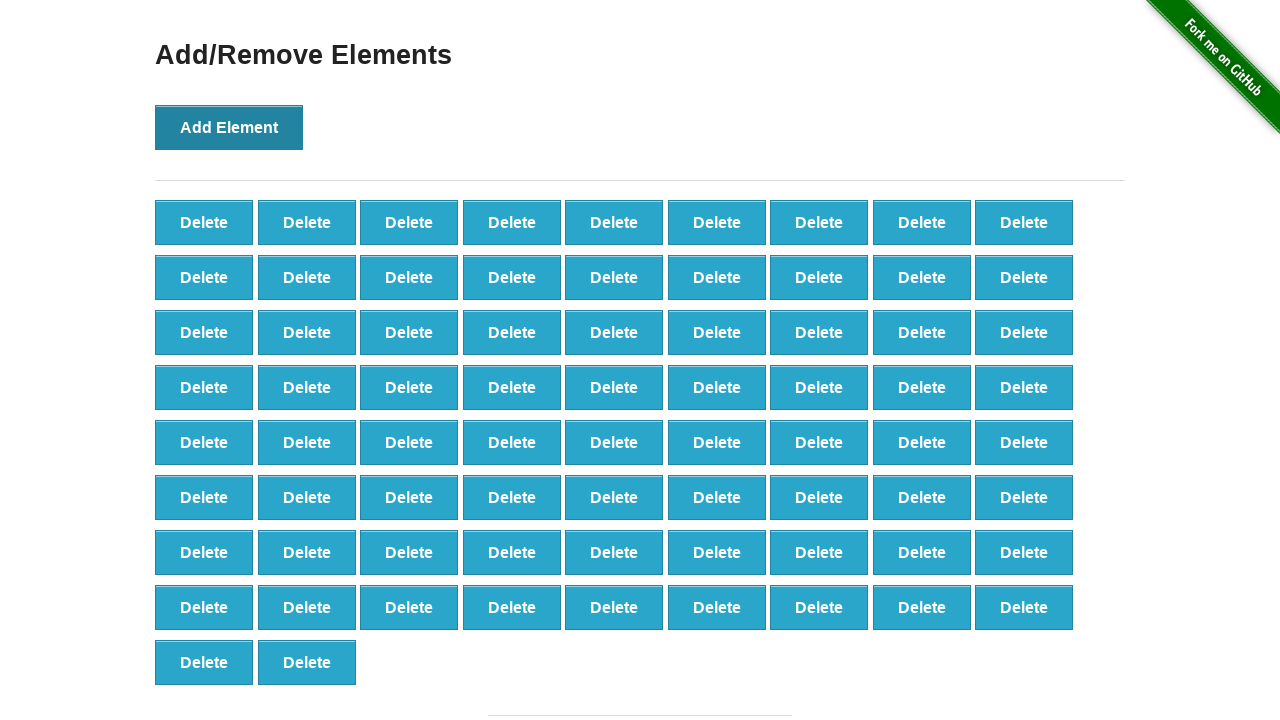

Clicked 'Add Element' button (iteration 75/100) at (229, 127) on xpath=//div[@id='content']/div/button
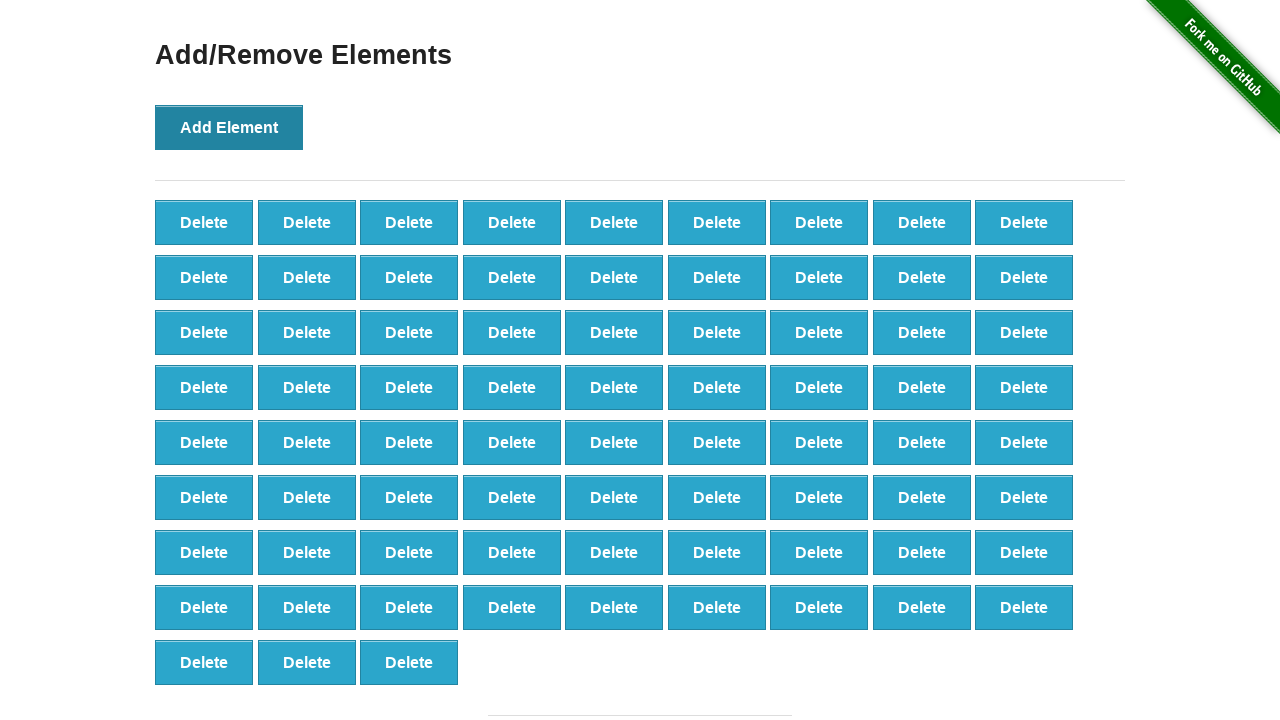

Clicked 'Add Element' button (iteration 76/100) at (229, 127) on xpath=//div[@id='content']/div/button
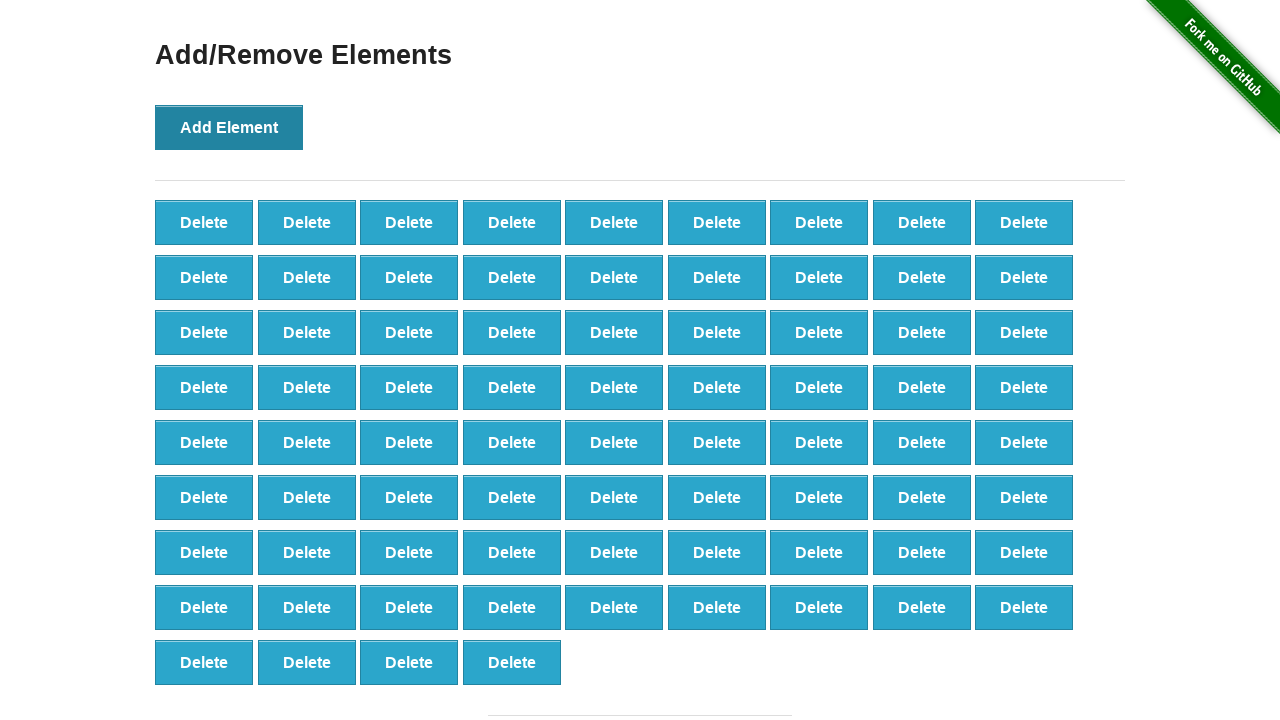

Clicked 'Add Element' button (iteration 77/100) at (229, 127) on xpath=//div[@id='content']/div/button
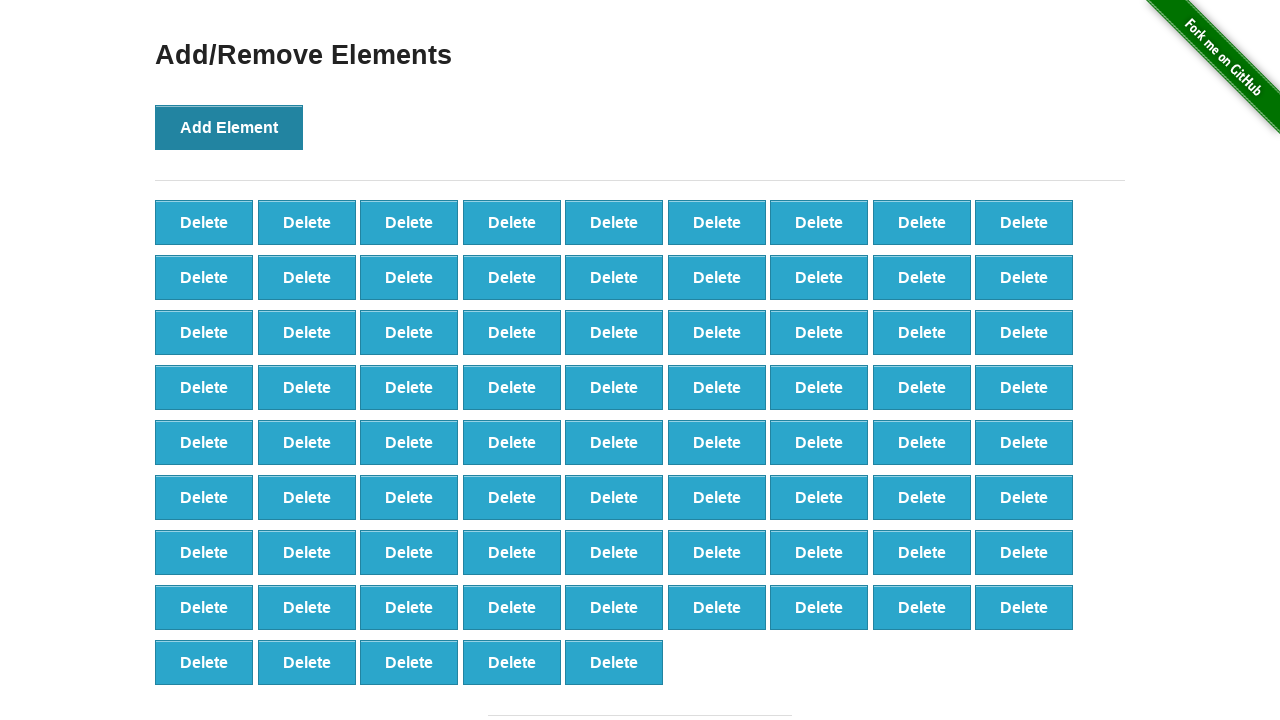

Clicked 'Add Element' button (iteration 78/100) at (229, 127) on xpath=//div[@id='content']/div/button
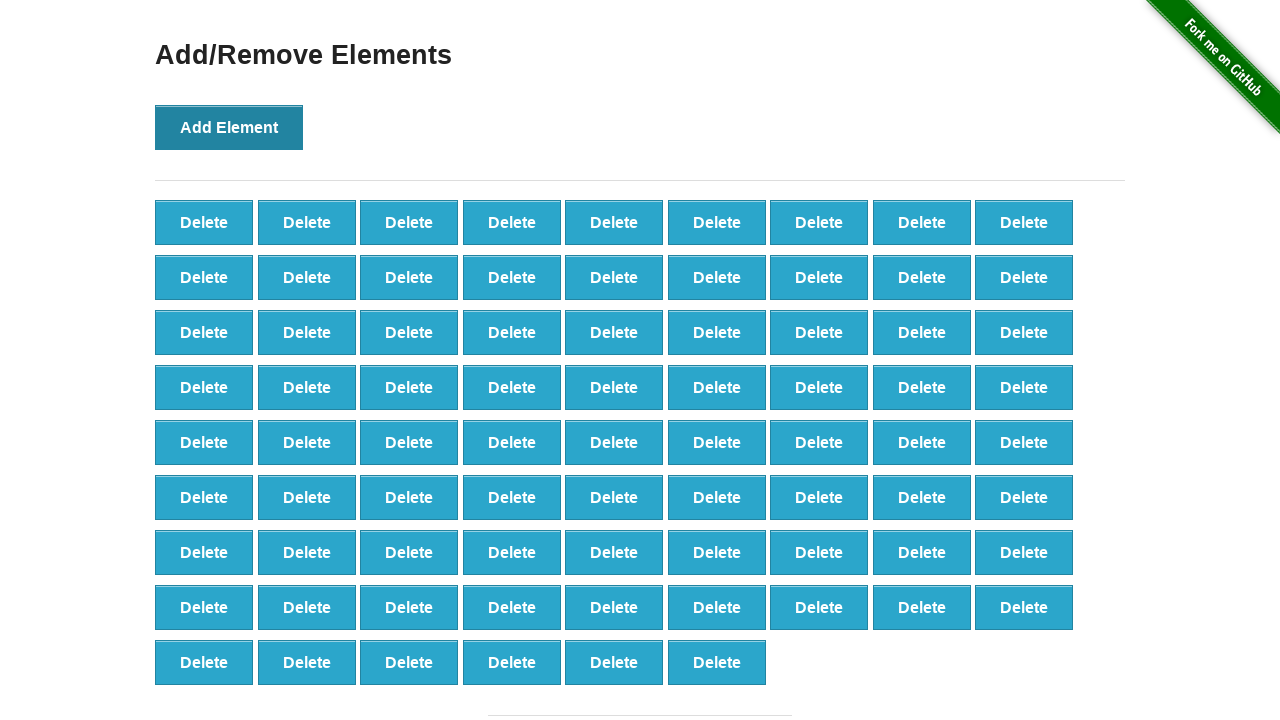

Clicked 'Add Element' button (iteration 79/100) at (229, 127) on xpath=//div[@id='content']/div/button
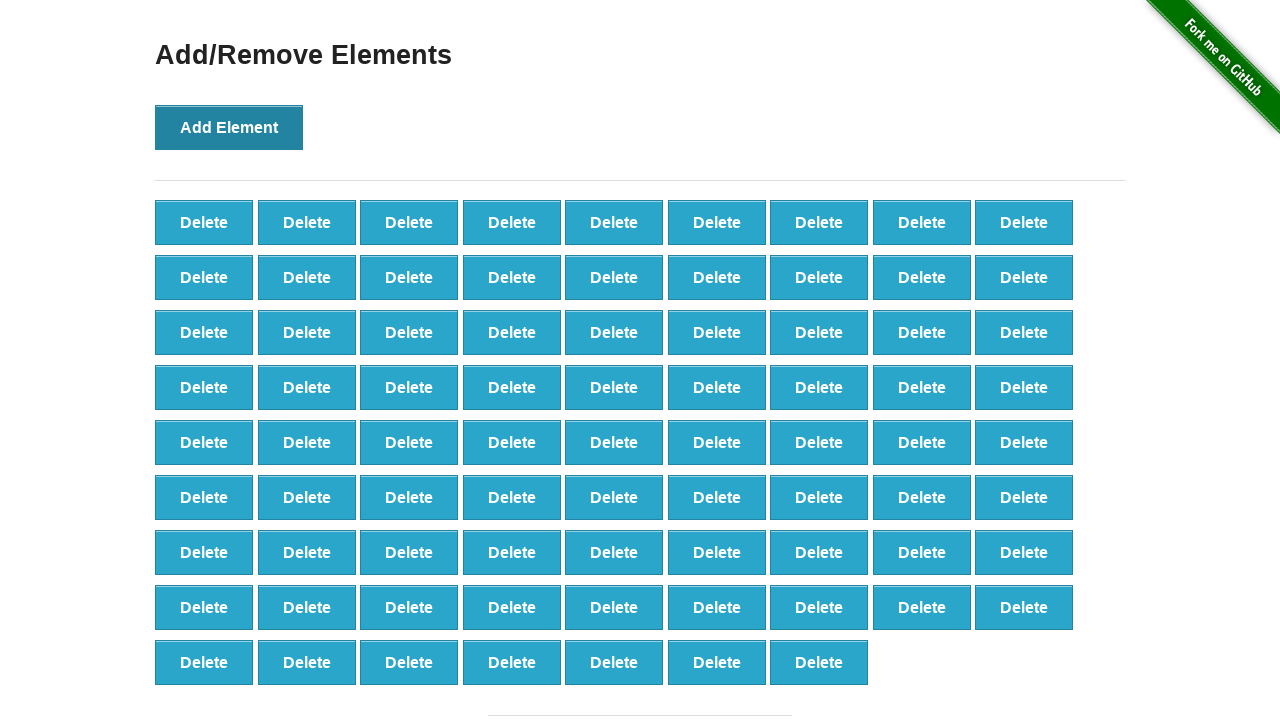

Clicked 'Add Element' button (iteration 80/100) at (229, 127) on xpath=//div[@id='content']/div/button
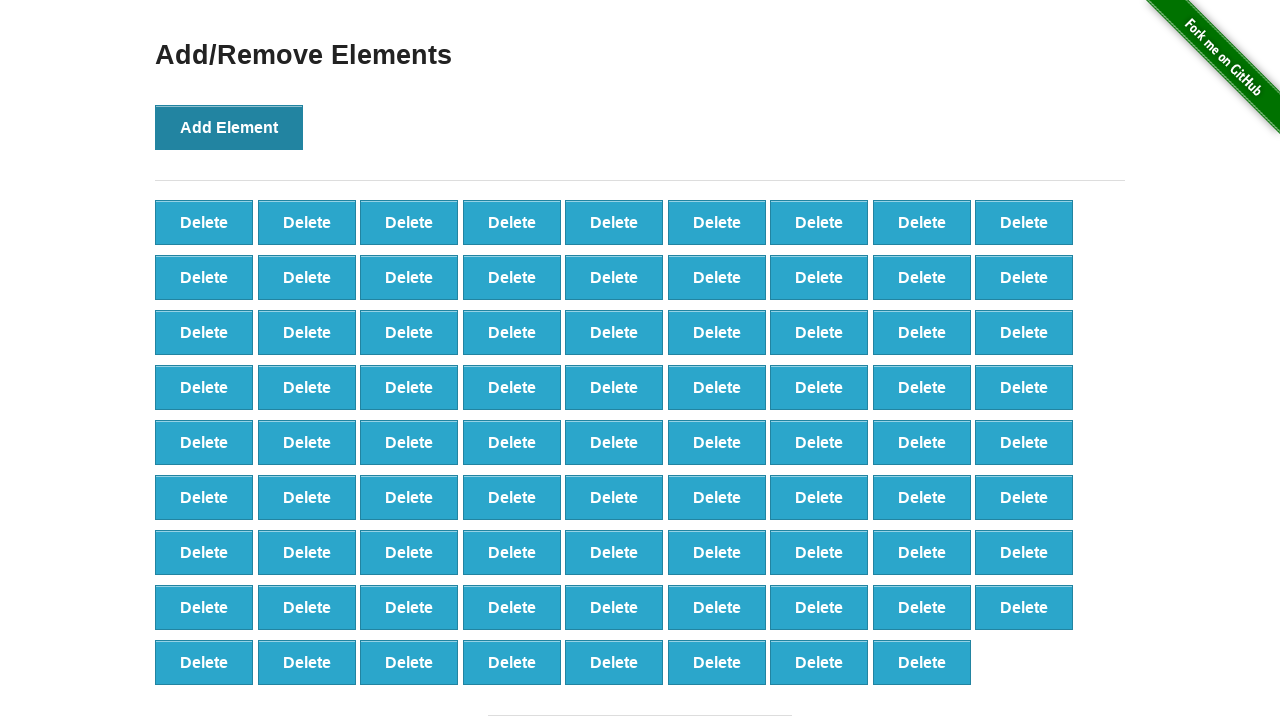

Clicked 'Add Element' button (iteration 81/100) at (229, 127) on xpath=//div[@id='content']/div/button
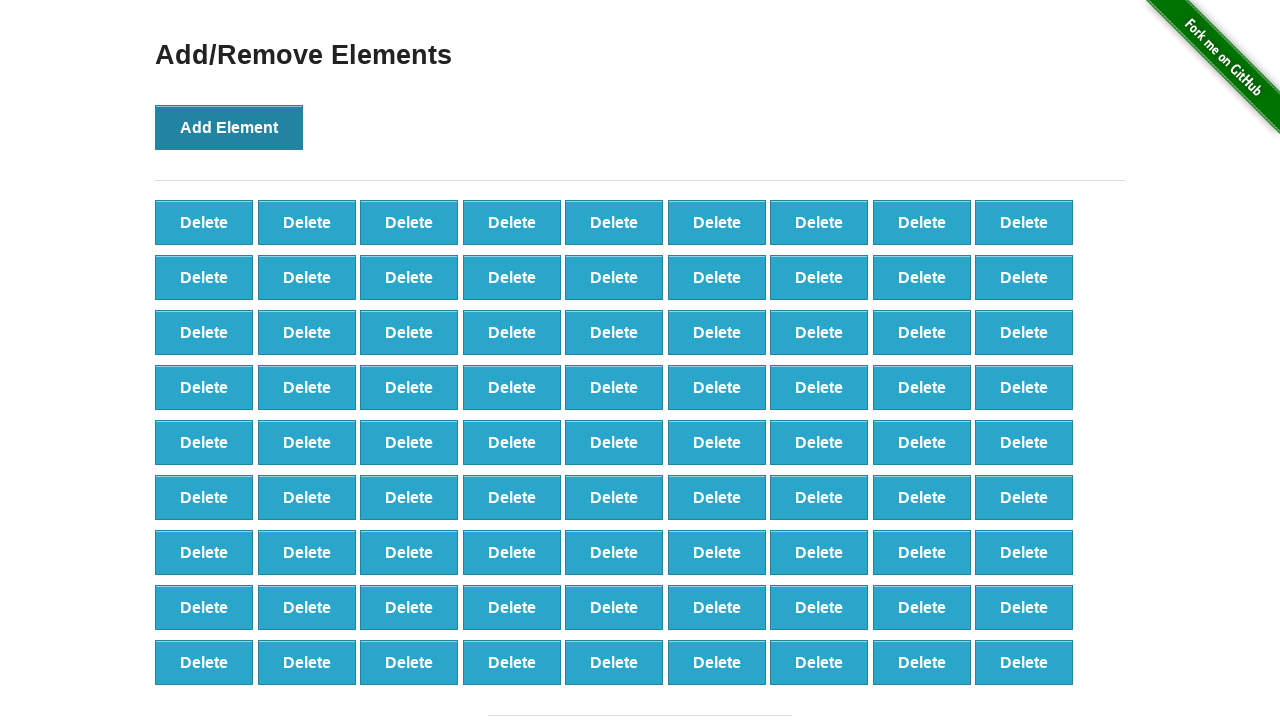

Clicked 'Add Element' button (iteration 82/100) at (229, 127) on xpath=//div[@id='content']/div/button
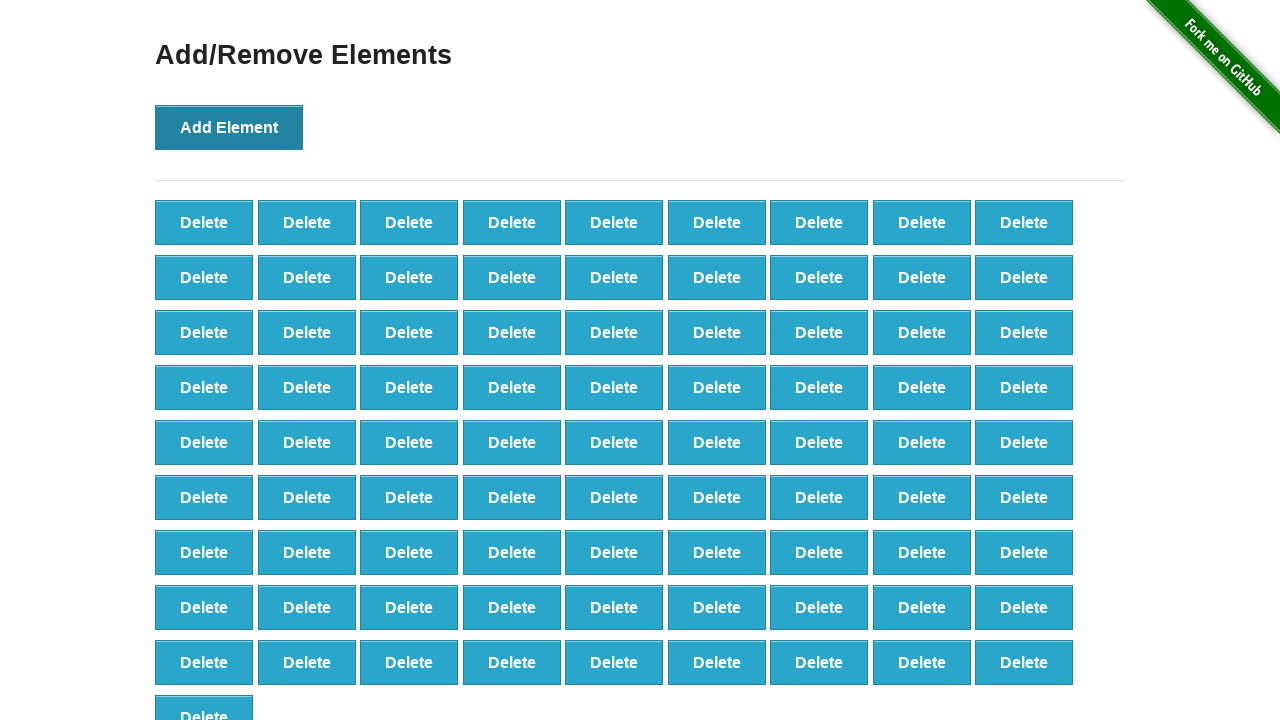

Clicked 'Add Element' button (iteration 83/100) at (229, 127) on xpath=//div[@id='content']/div/button
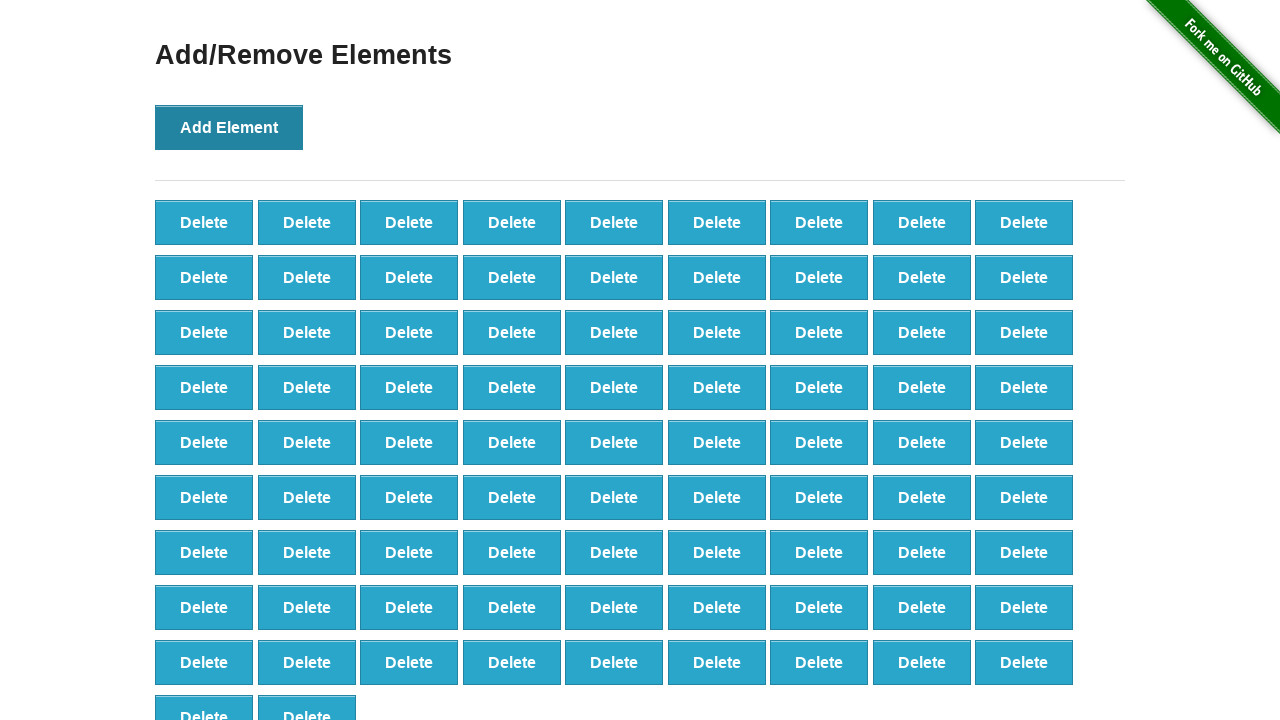

Clicked 'Add Element' button (iteration 84/100) at (229, 127) on xpath=//div[@id='content']/div/button
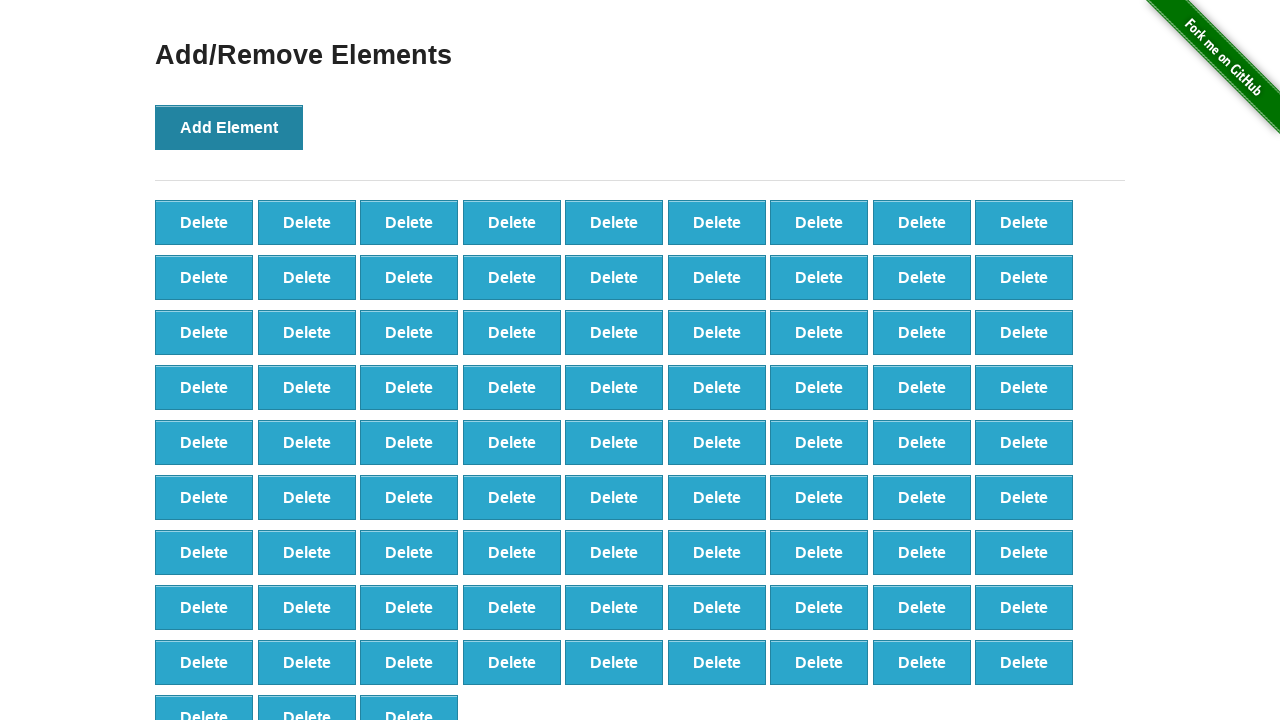

Clicked 'Add Element' button (iteration 85/100) at (229, 127) on xpath=//div[@id='content']/div/button
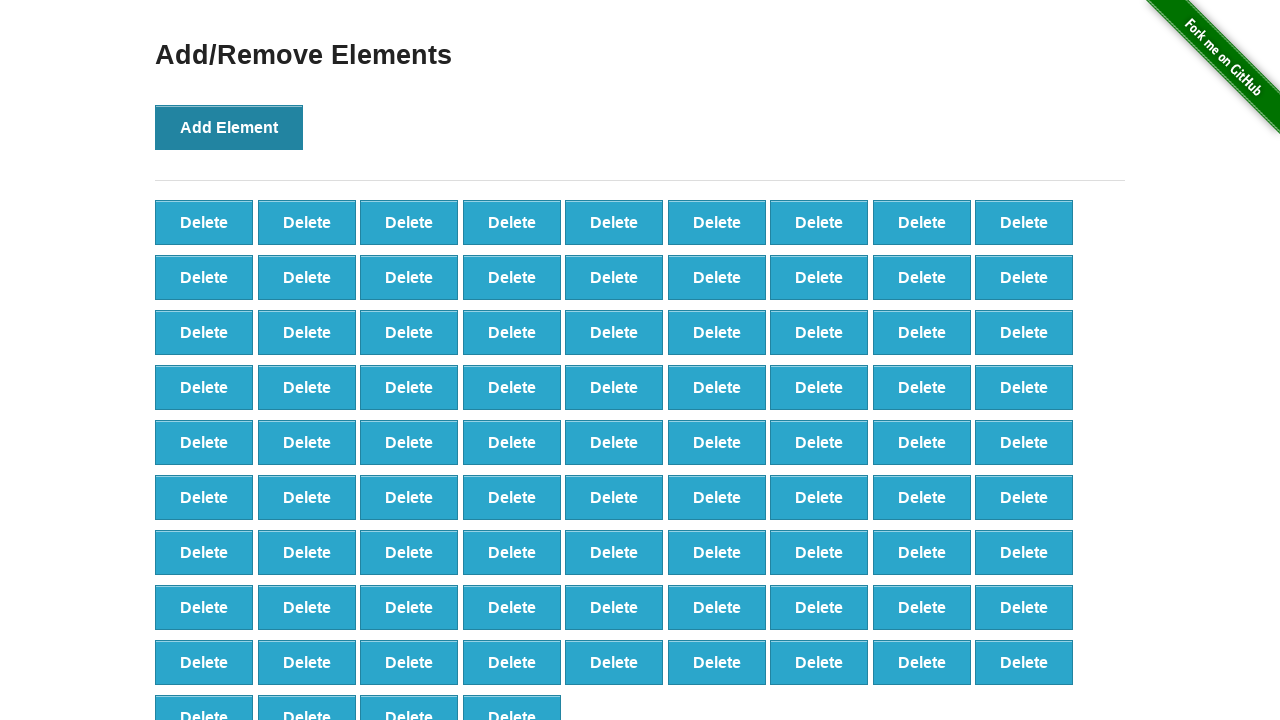

Clicked 'Add Element' button (iteration 86/100) at (229, 127) on xpath=//div[@id='content']/div/button
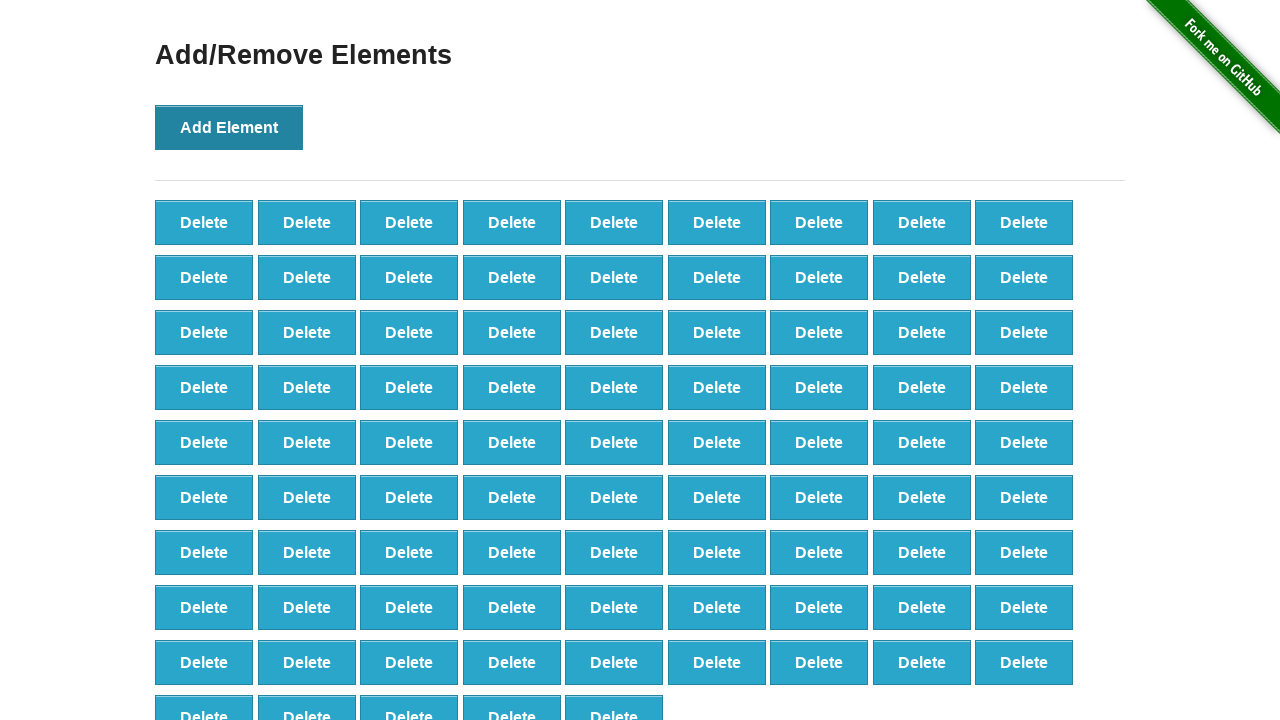

Clicked 'Add Element' button (iteration 87/100) at (229, 127) on xpath=//div[@id='content']/div/button
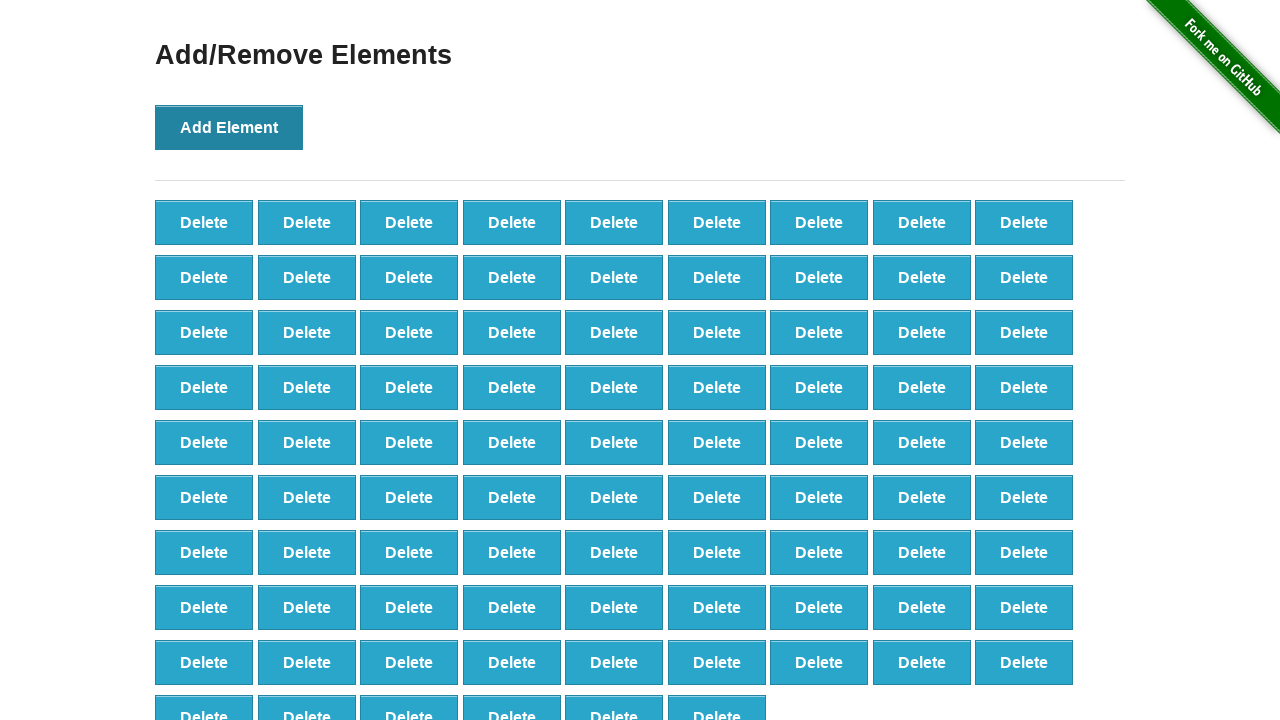

Clicked 'Add Element' button (iteration 88/100) at (229, 127) on xpath=//div[@id='content']/div/button
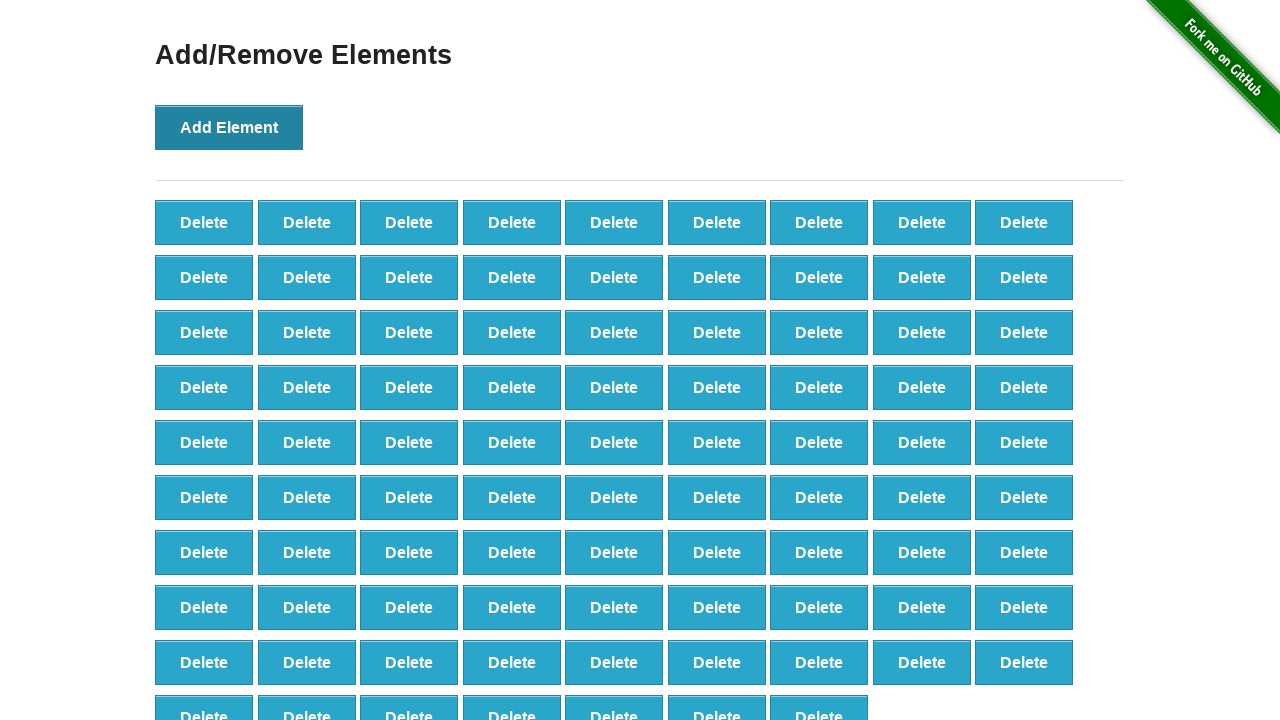

Clicked 'Add Element' button (iteration 89/100) at (229, 127) on xpath=//div[@id='content']/div/button
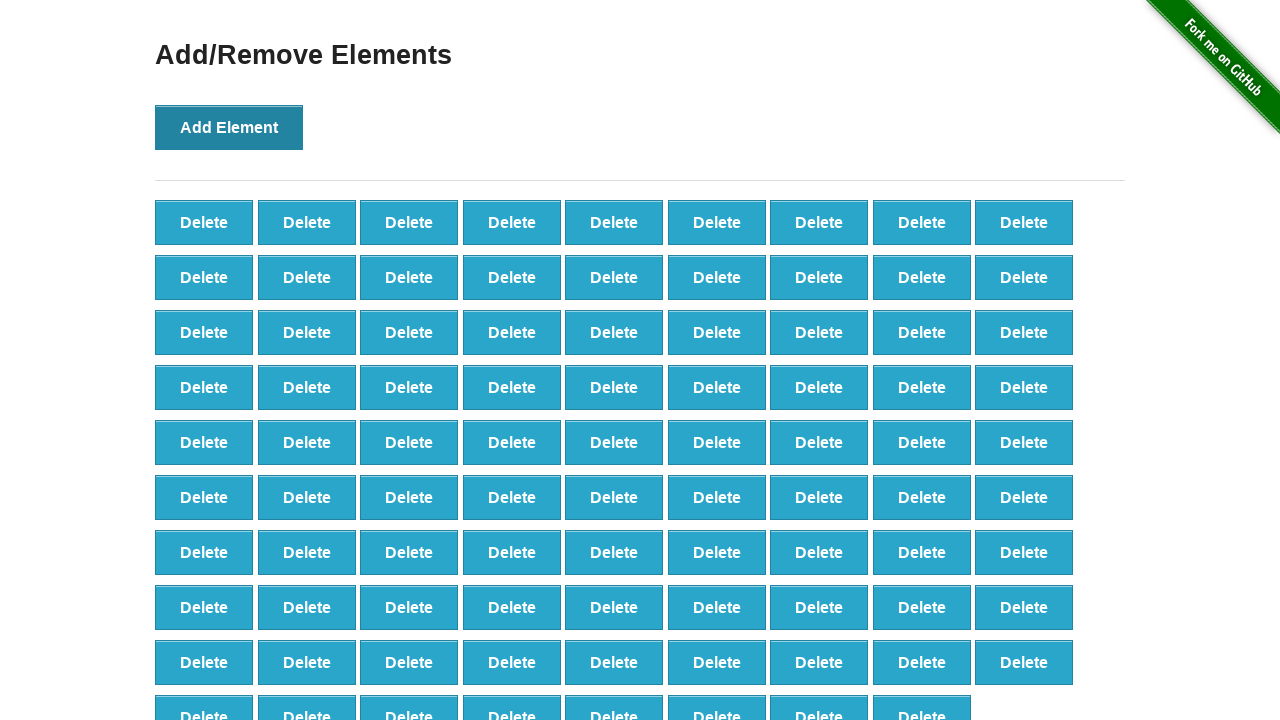

Clicked 'Add Element' button (iteration 90/100) at (229, 127) on xpath=//div[@id='content']/div/button
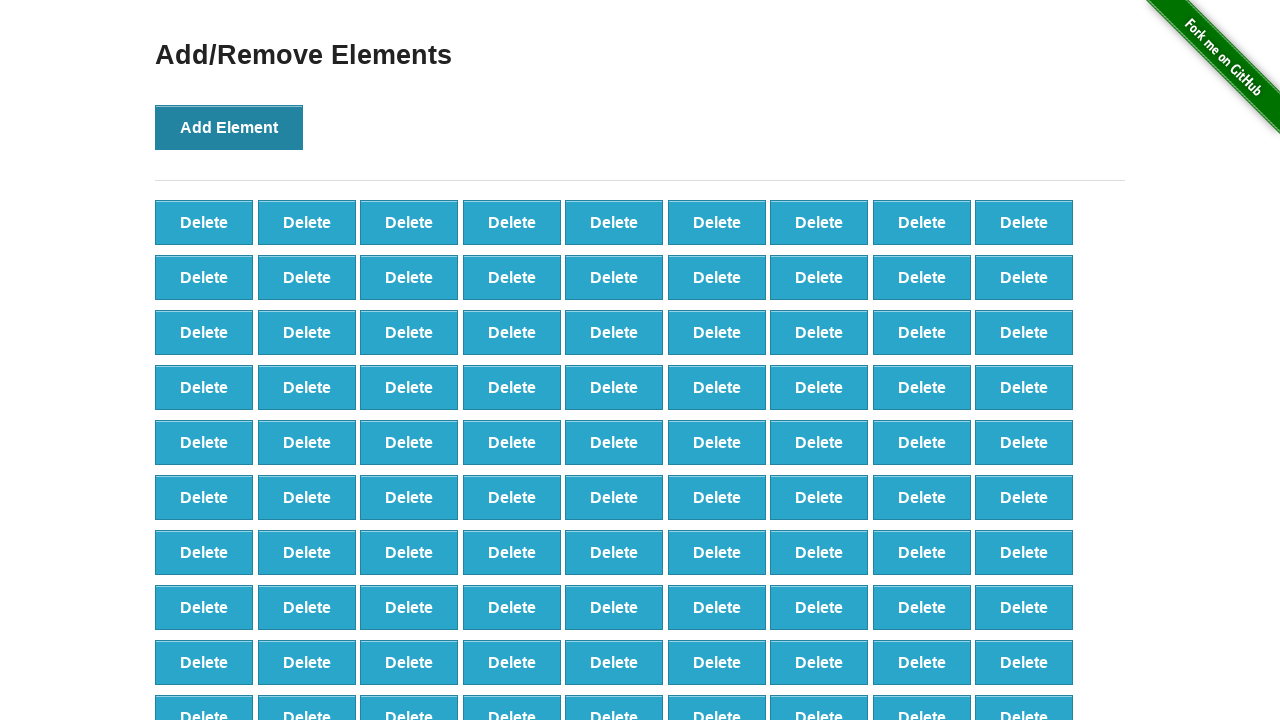

Clicked 'Add Element' button (iteration 91/100) at (229, 127) on xpath=//div[@id='content']/div/button
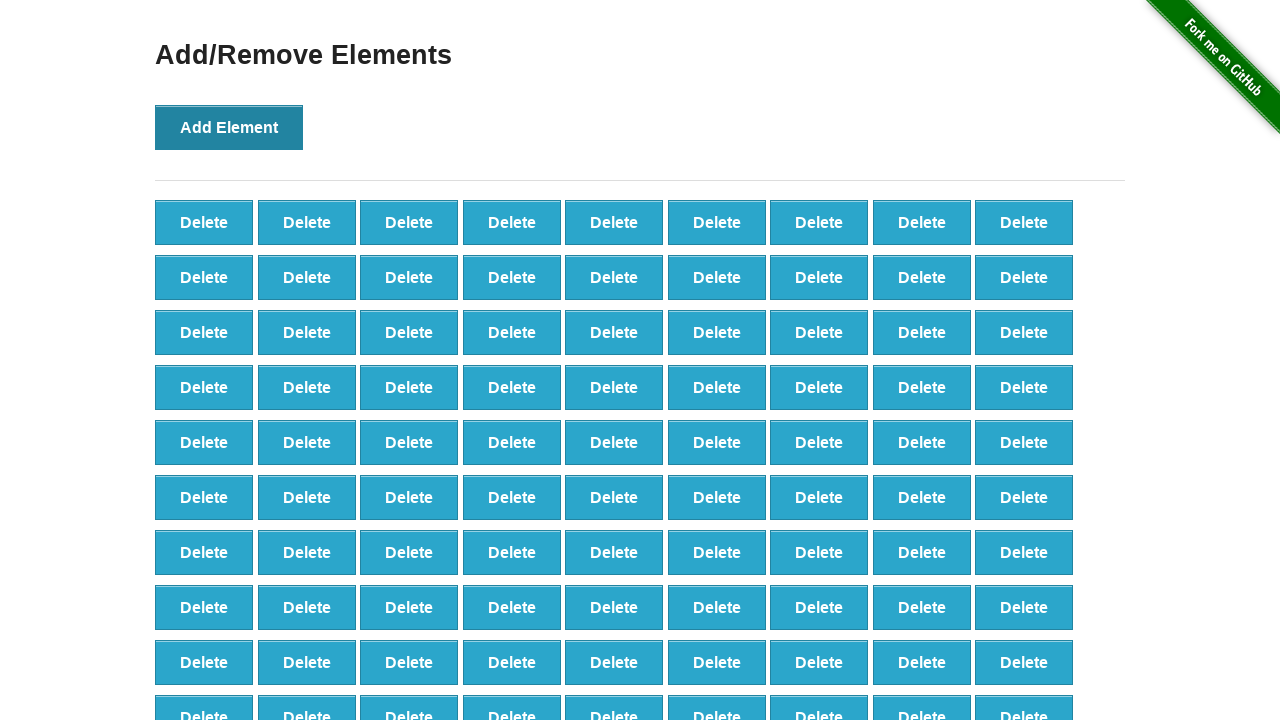

Clicked 'Add Element' button (iteration 92/100) at (229, 127) on xpath=//div[@id='content']/div/button
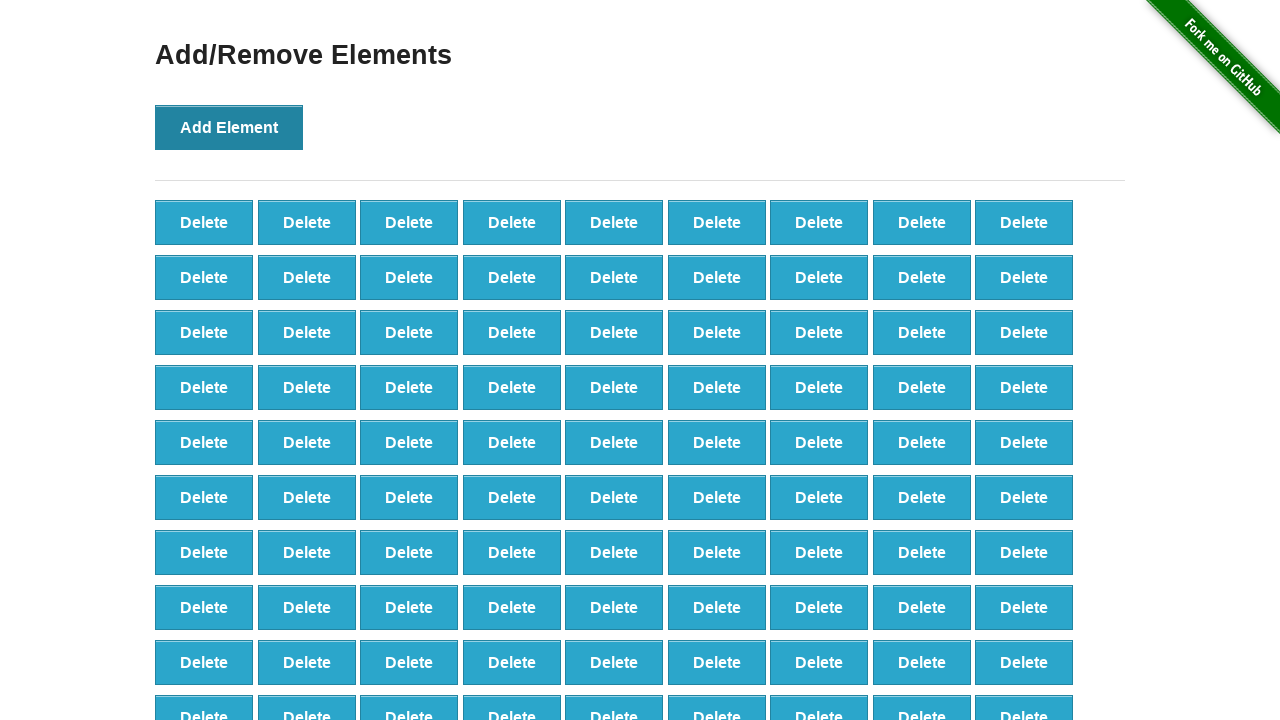

Clicked 'Add Element' button (iteration 93/100) at (229, 127) on xpath=//div[@id='content']/div/button
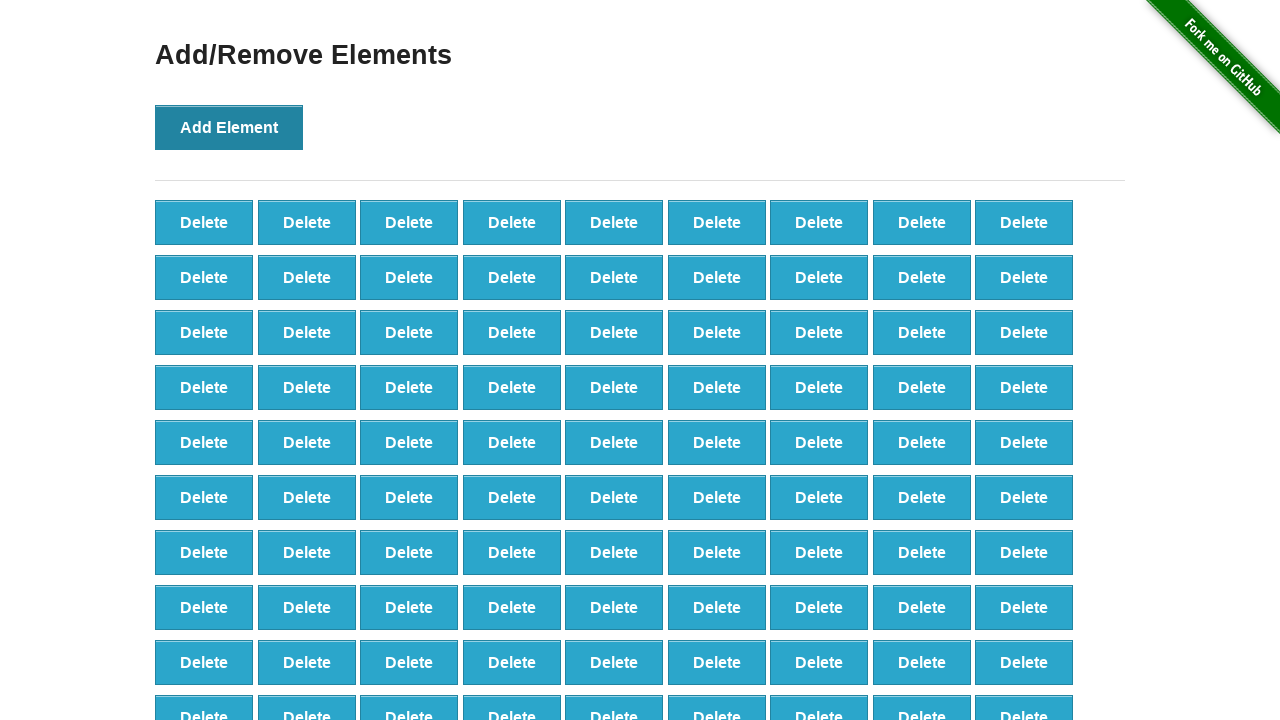

Clicked 'Add Element' button (iteration 94/100) at (229, 127) on xpath=//div[@id='content']/div/button
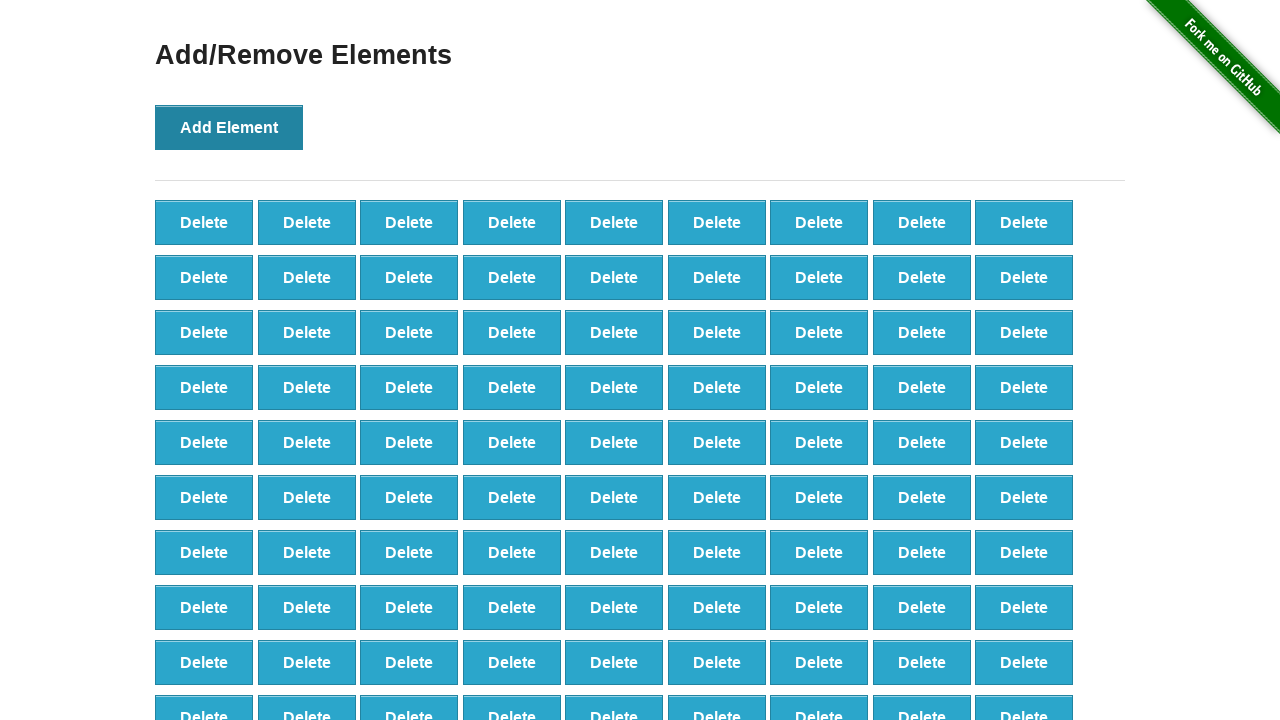

Clicked 'Add Element' button (iteration 95/100) at (229, 127) on xpath=//div[@id='content']/div/button
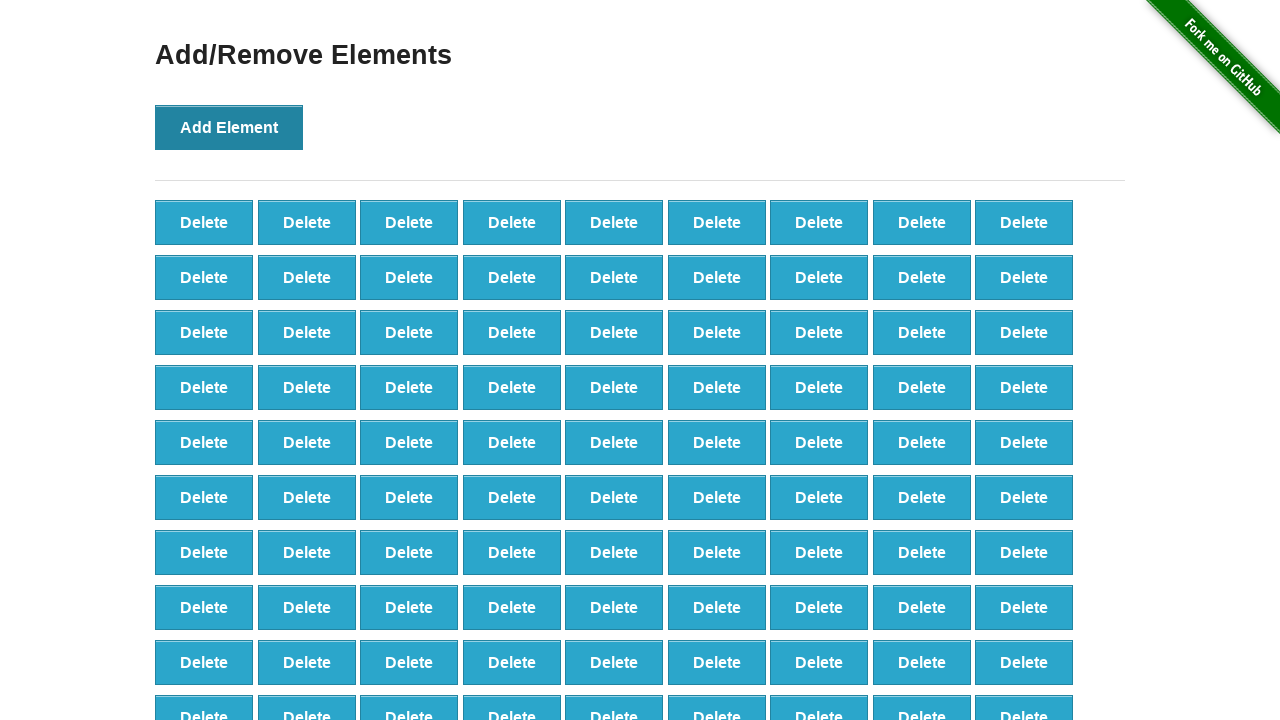

Clicked 'Add Element' button (iteration 96/100) at (229, 127) on xpath=//div[@id='content']/div/button
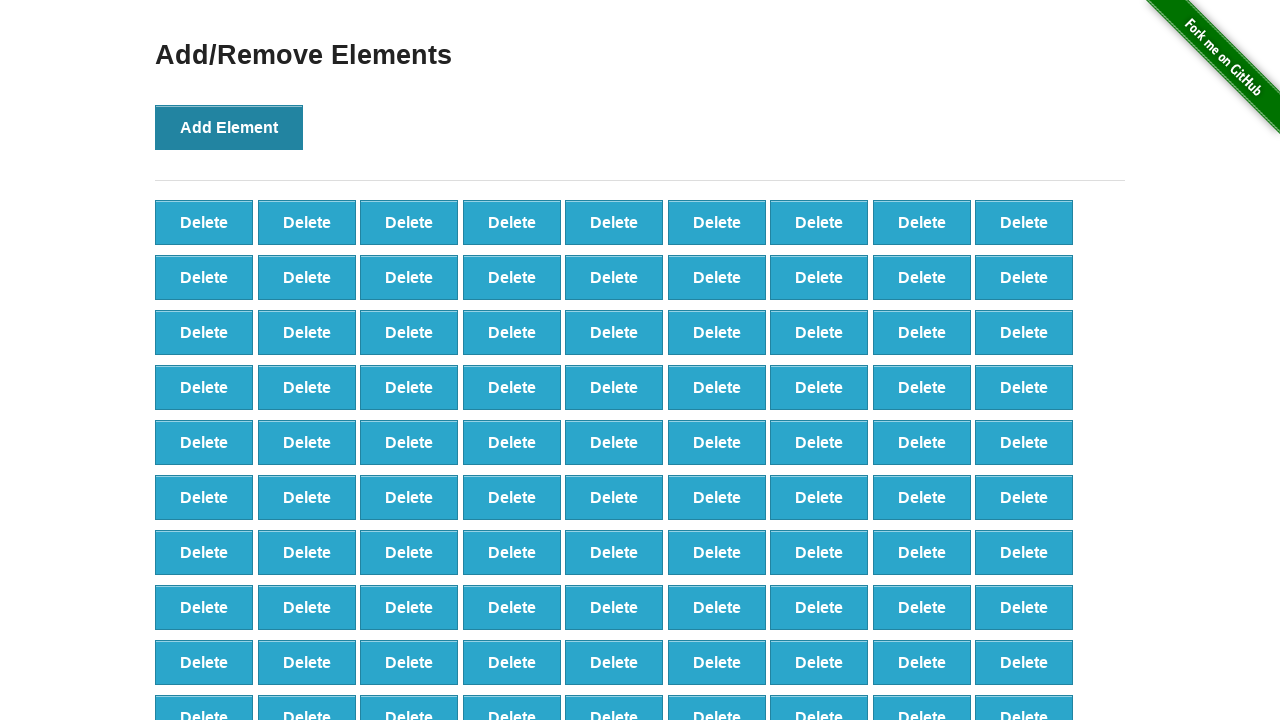

Clicked 'Add Element' button (iteration 97/100) at (229, 127) on xpath=//div[@id='content']/div/button
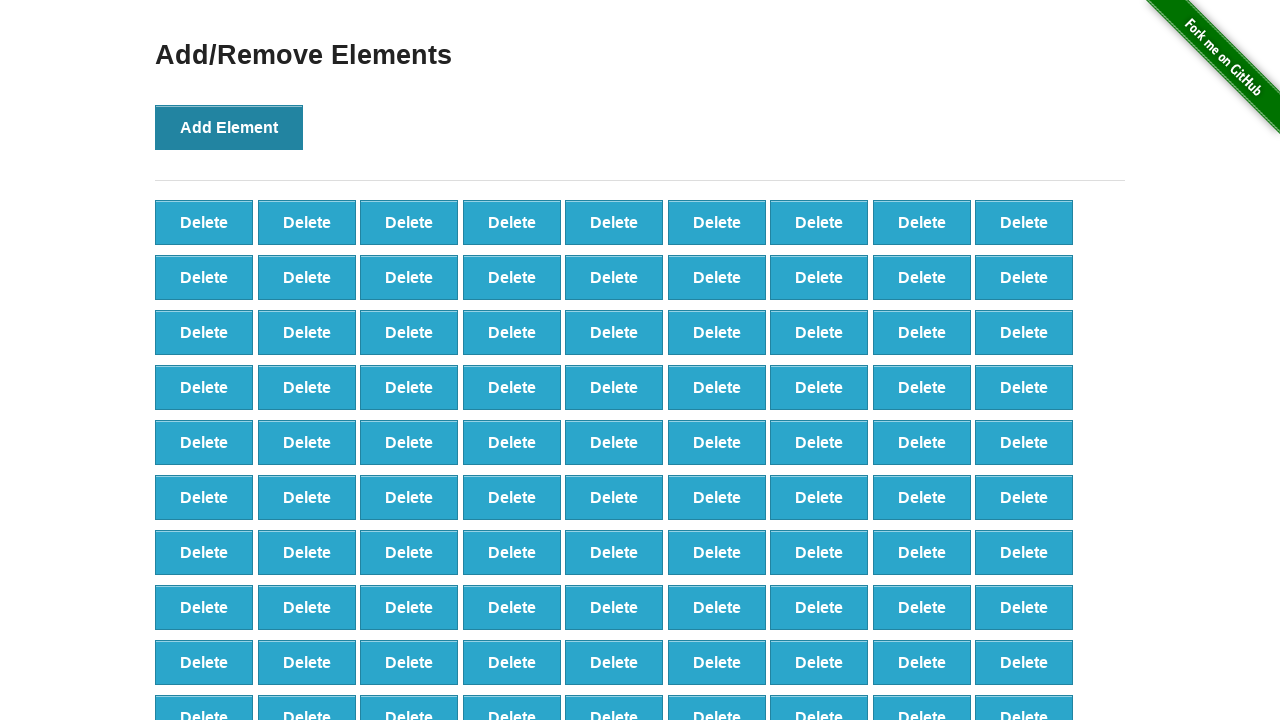

Clicked 'Add Element' button (iteration 98/100) at (229, 127) on xpath=//div[@id='content']/div/button
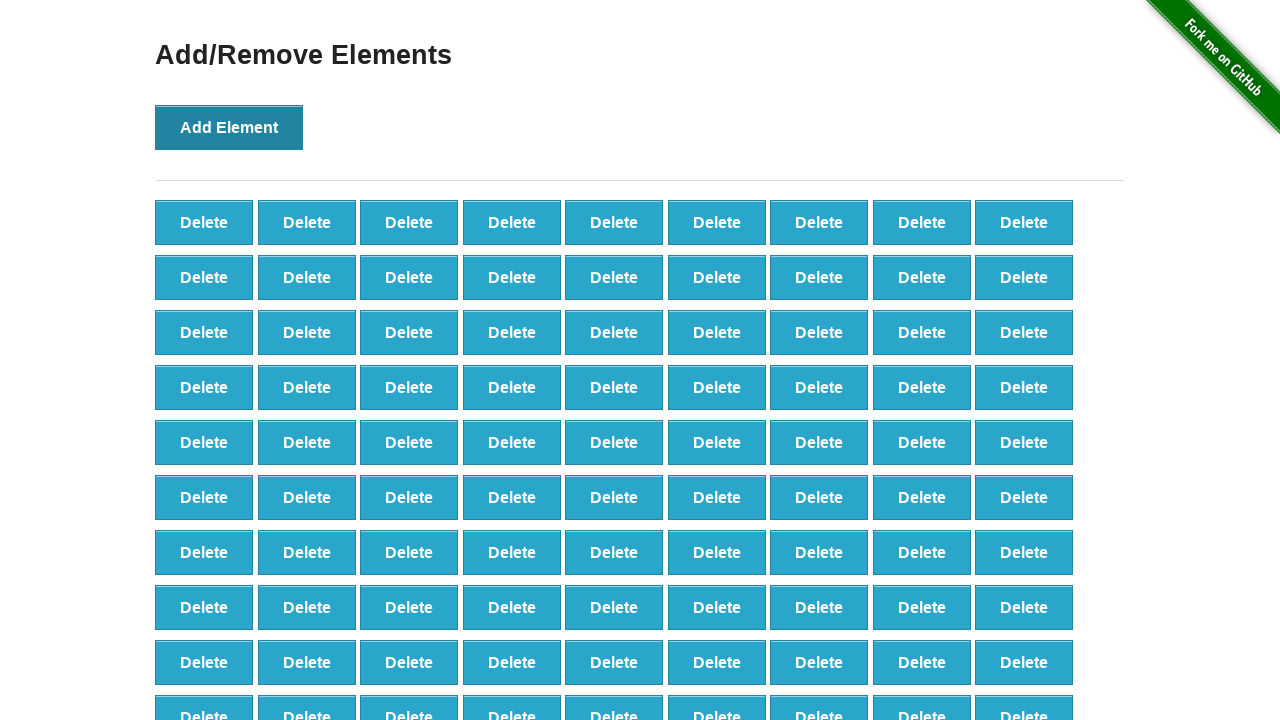

Clicked 'Add Element' button (iteration 99/100) at (229, 127) on xpath=//div[@id='content']/div/button
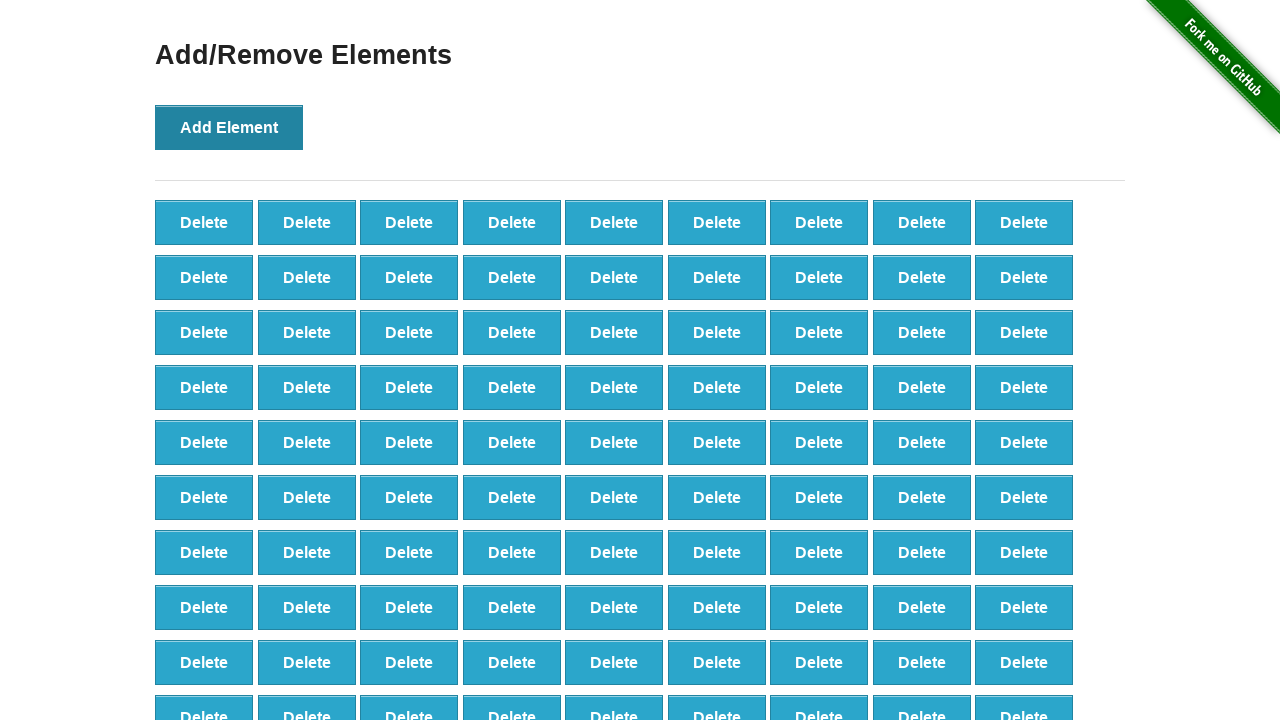

Clicked 'Add Element' button (iteration 100/100) at (229, 127) on xpath=//div[@id='content']/div/button
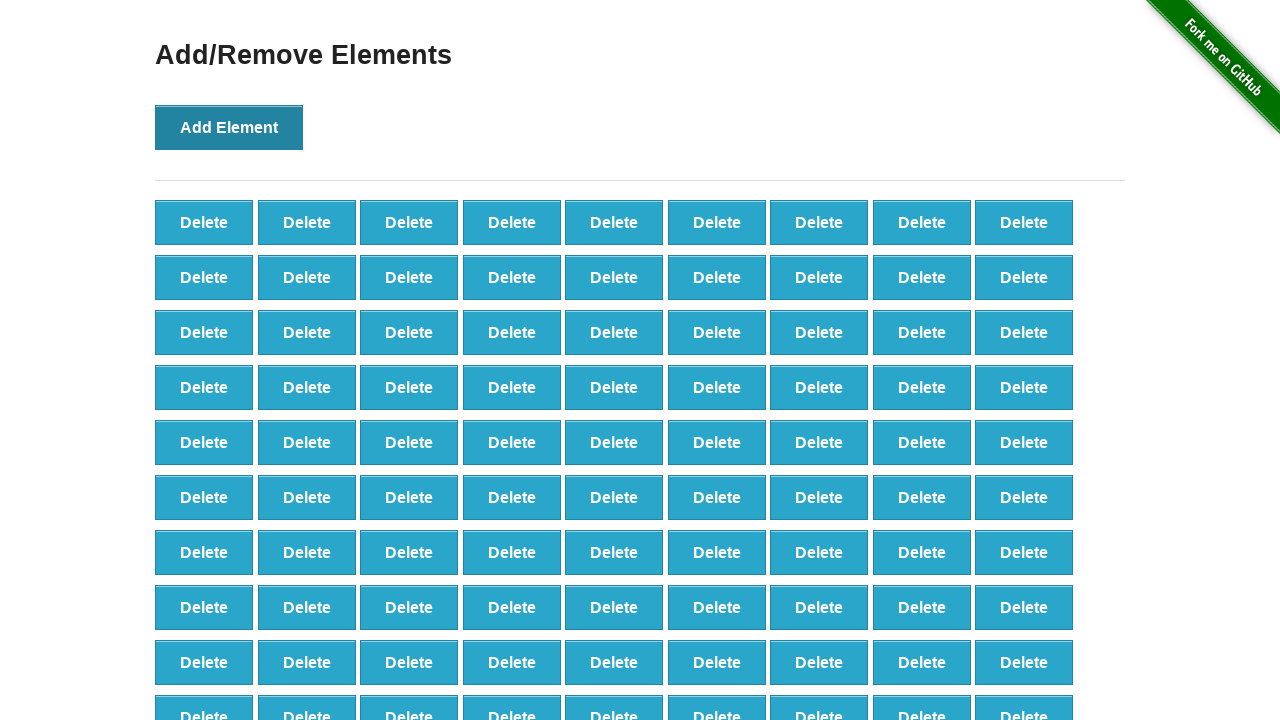

Counted delete buttons before deletion: 100
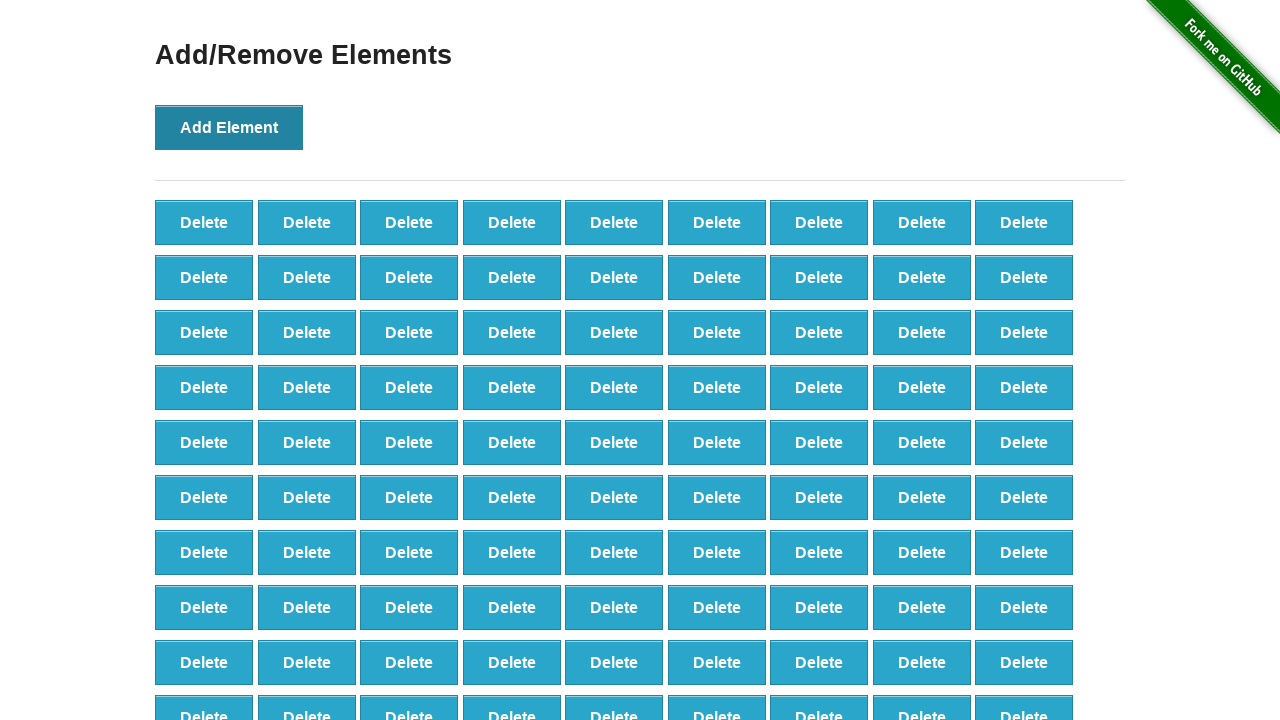

Clicked delete button (iteration 1/20) at (204, 222) on xpath=//*[@id='elements']/button >> nth=0
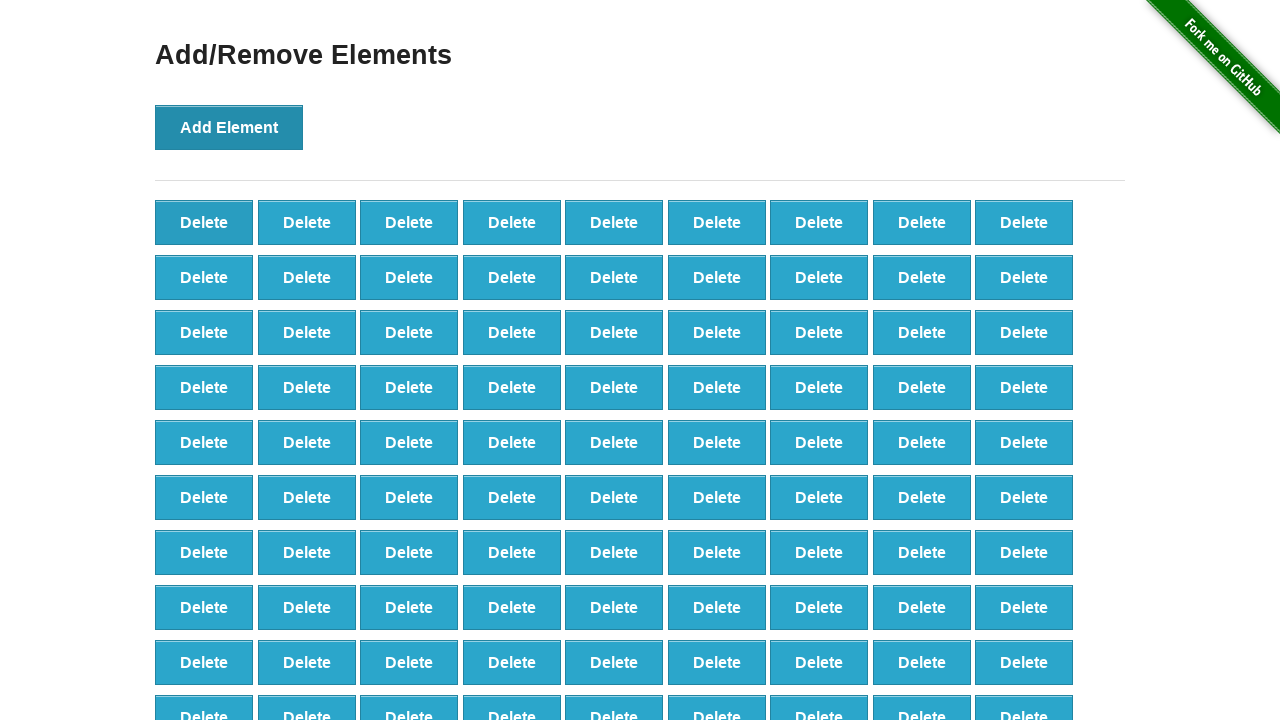

Clicked delete button (iteration 2/20) at (204, 222) on xpath=//*[@id='elements']/button >> nth=0
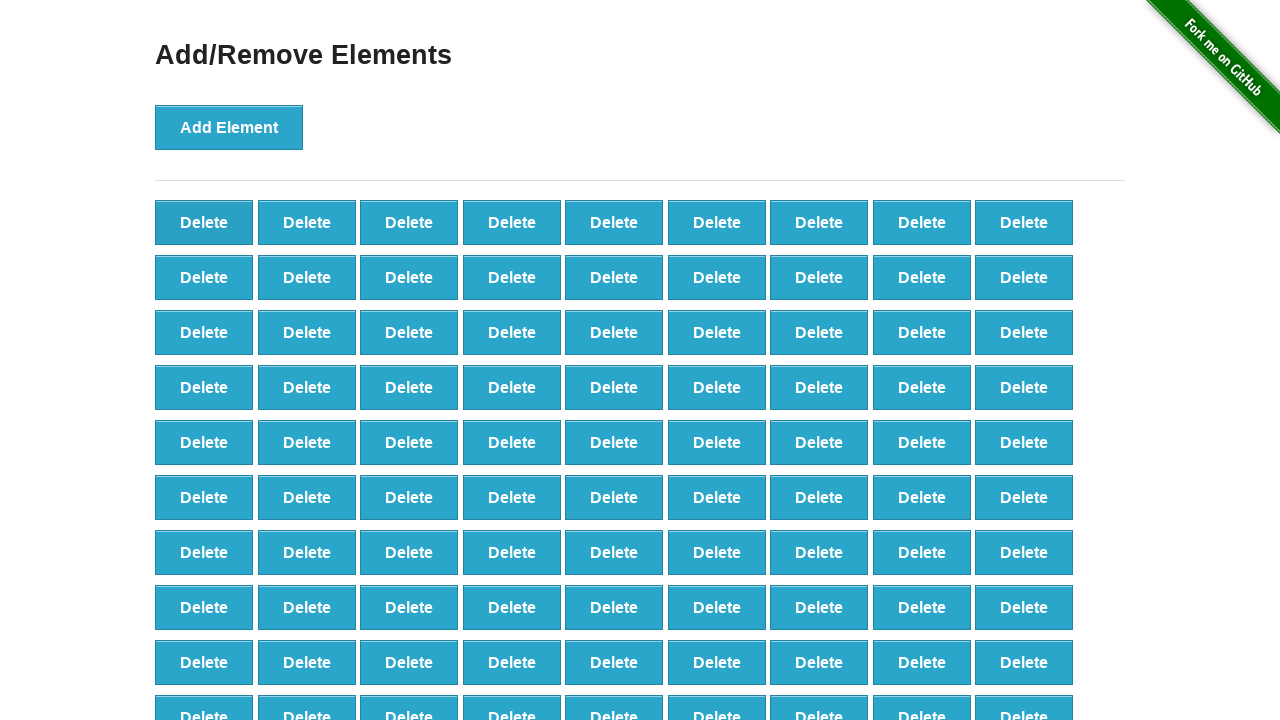

Clicked delete button (iteration 3/20) at (204, 222) on xpath=//*[@id='elements']/button >> nth=0
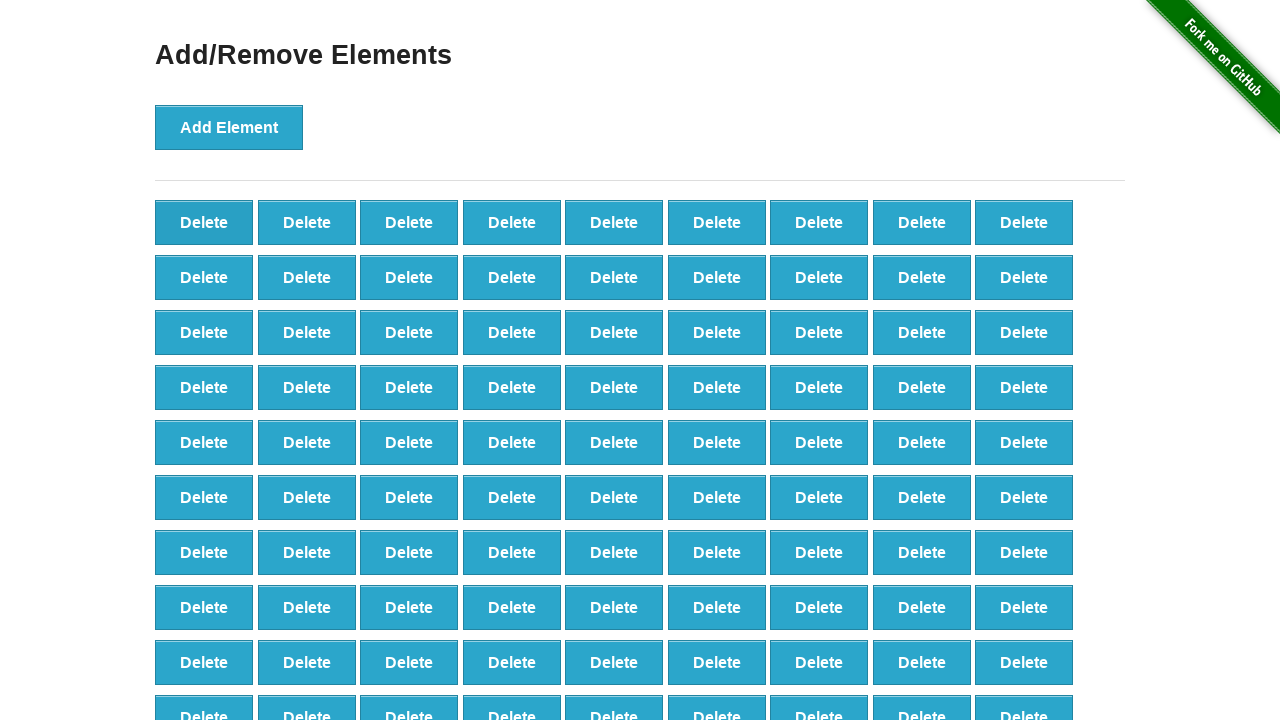

Clicked delete button (iteration 4/20) at (204, 222) on xpath=//*[@id='elements']/button >> nth=0
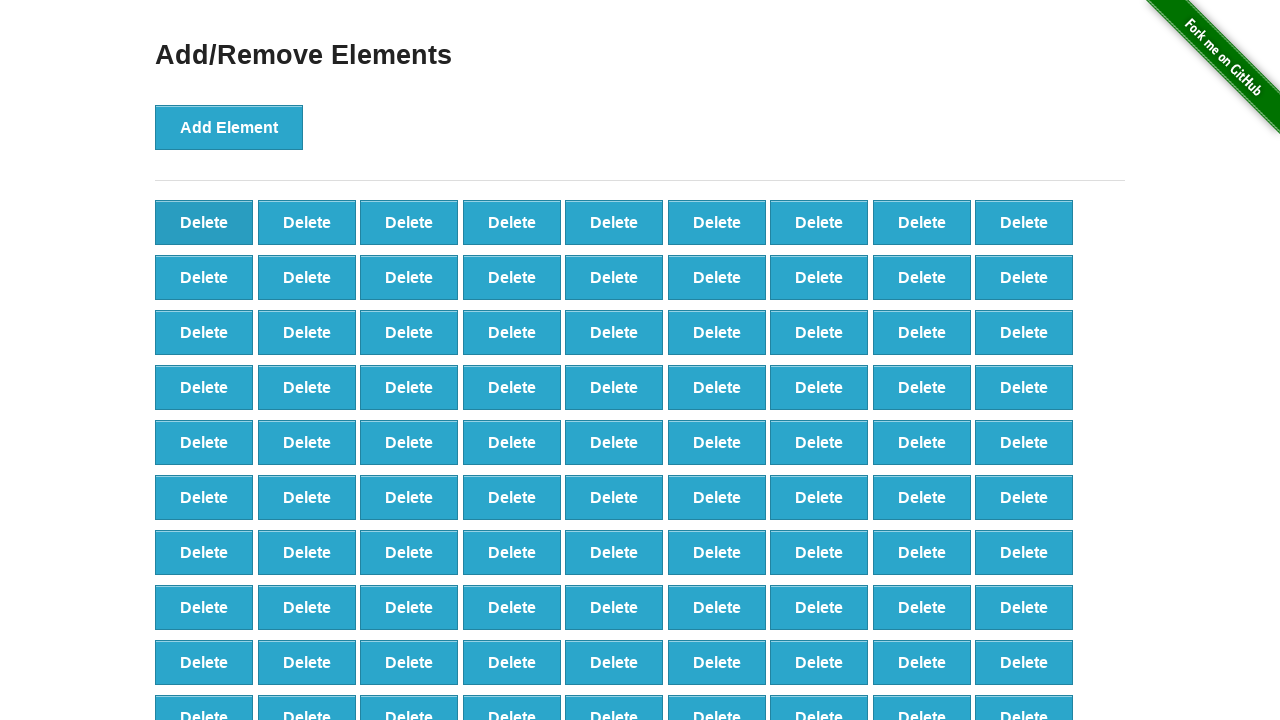

Clicked delete button (iteration 5/20) at (204, 222) on xpath=//*[@id='elements']/button >> nth=0
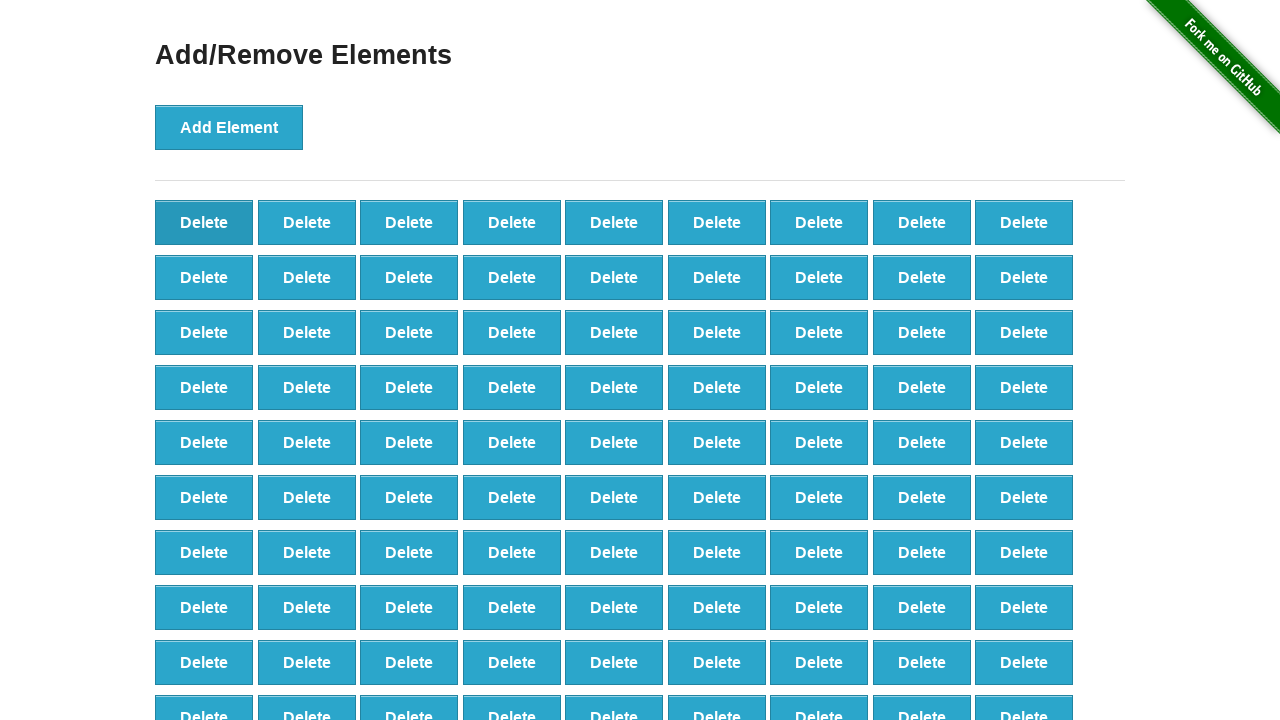

Clicked delete button (iteration 6/20) at (204, 222) on xpath=//*[@id='elements']/button >> nth=0
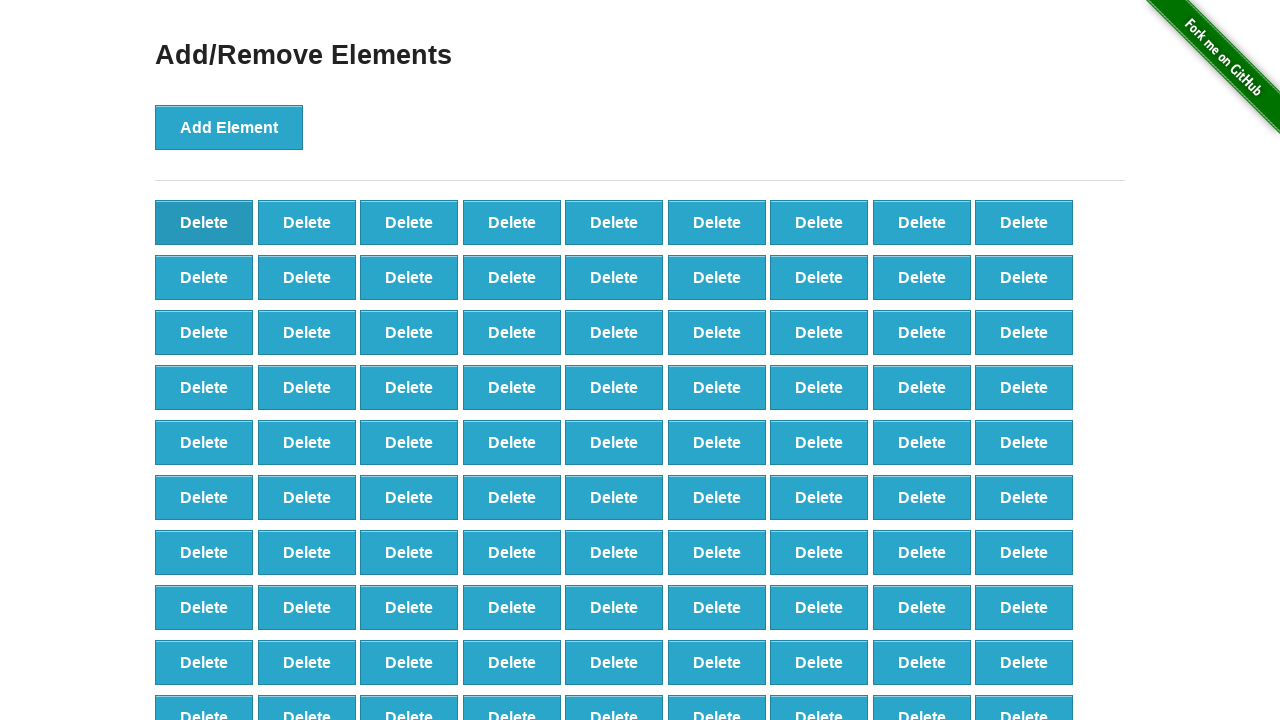

Clicked delete button (iteration 7/20) at (204, 222) on xpath=//*[@id='elements']/button >> nth=0
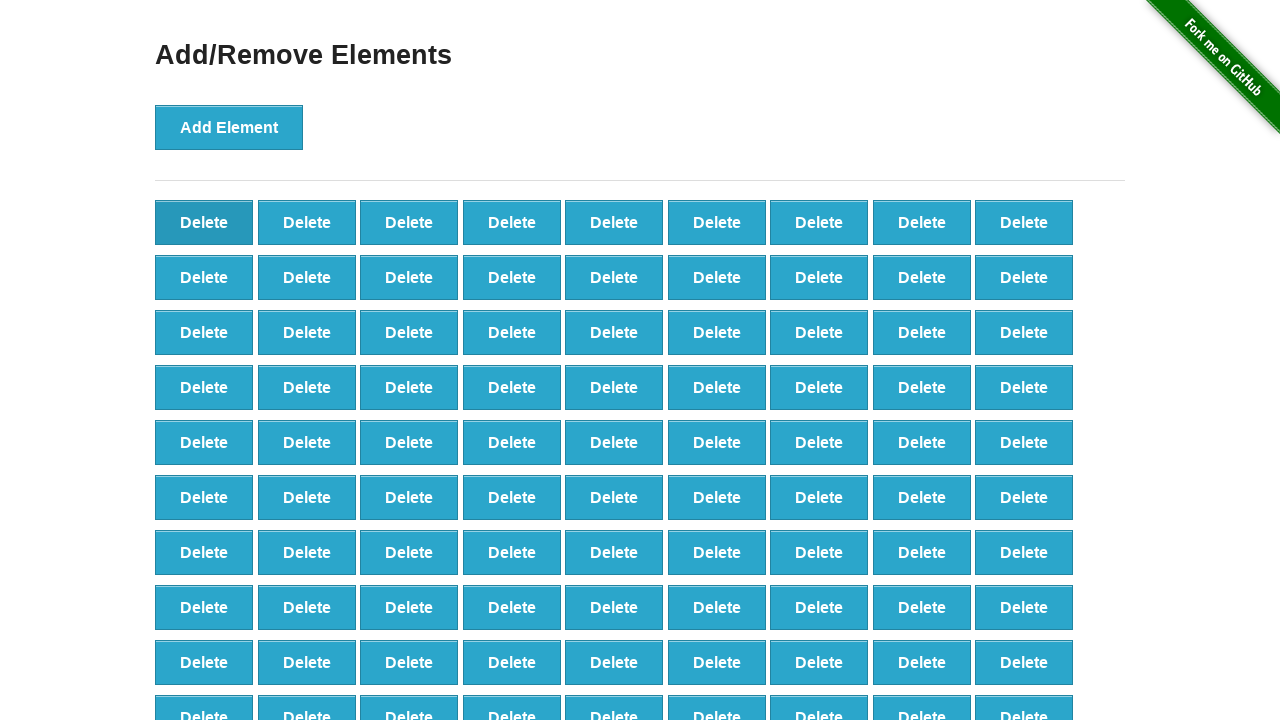

Clicked delete button (iteration 8/20) at (204, 222) on xpath=//*[@id='elements']/button >> nth=0
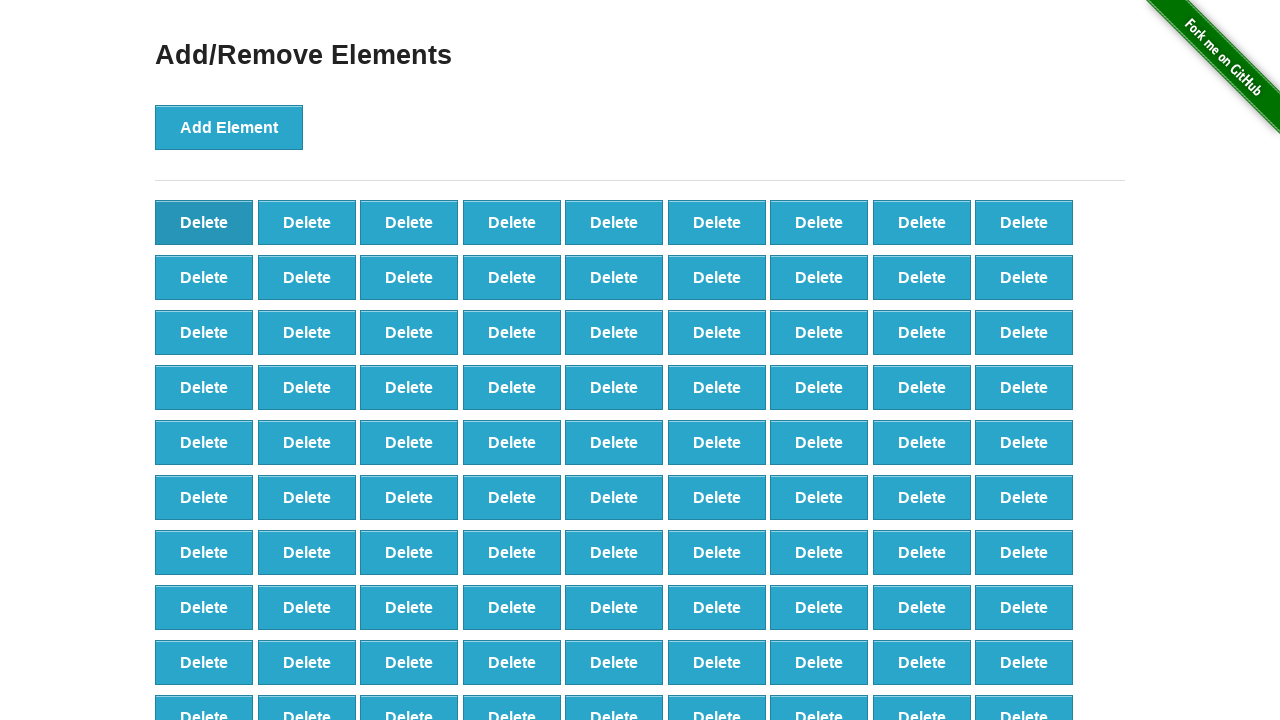

Clicked delete button (iteration 9/20) at (204, 222) on xpath=//*[@id='elements']/button >> nth=0
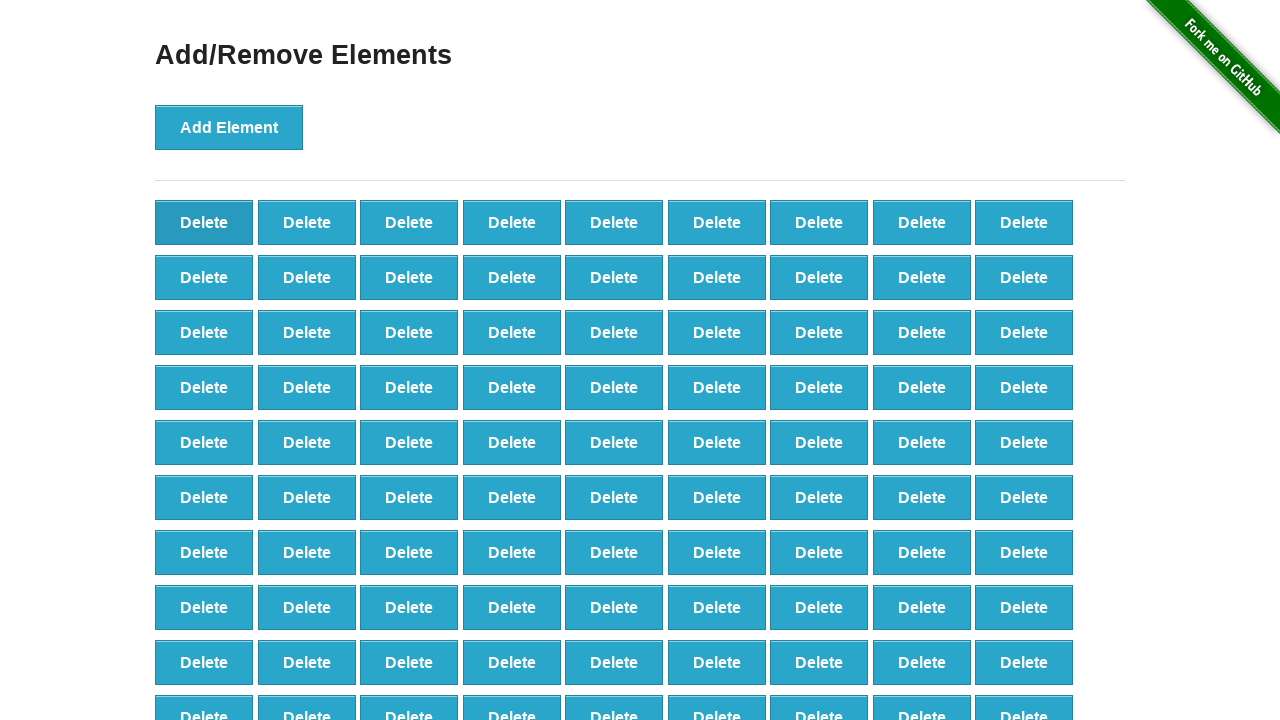

Clicked delete button (iteration 10/20) at (204, 222) on xpath=//*[@id='elements']/button >> nth=0
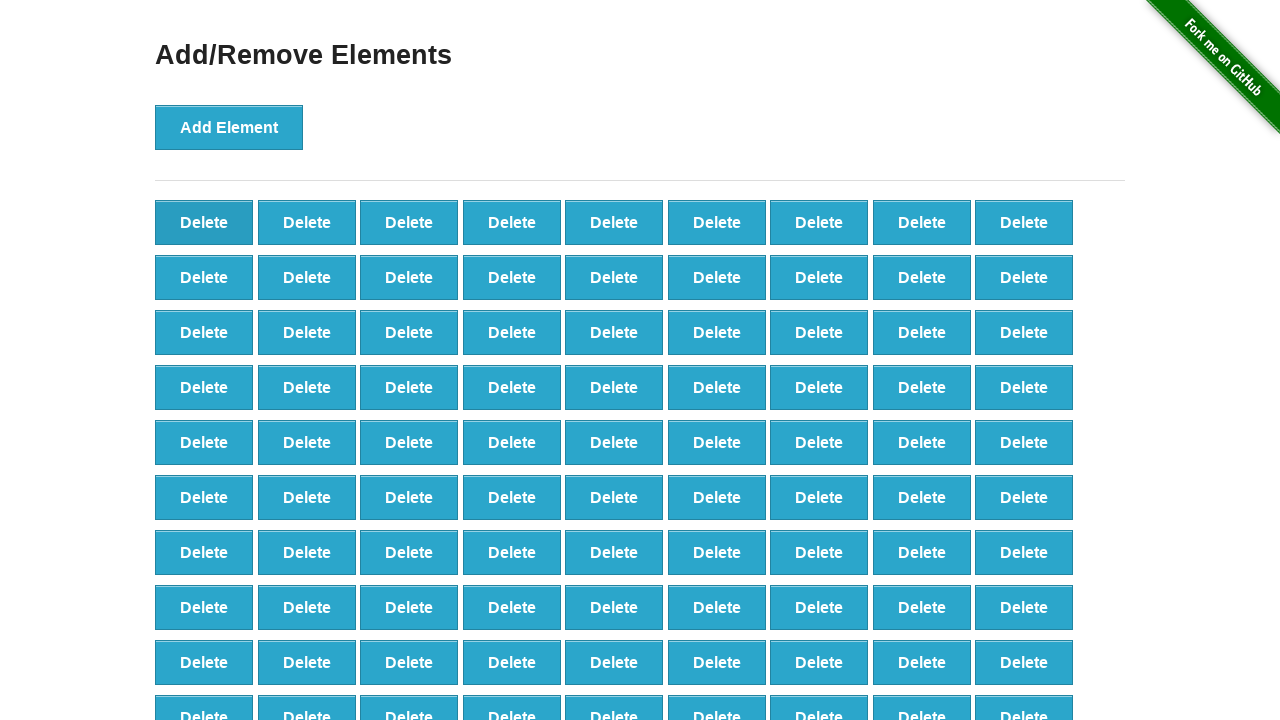

Clicked delete button (iteration 11/20) at (204, 222) on xpath=//*[@id='elements']/button >> nth=0
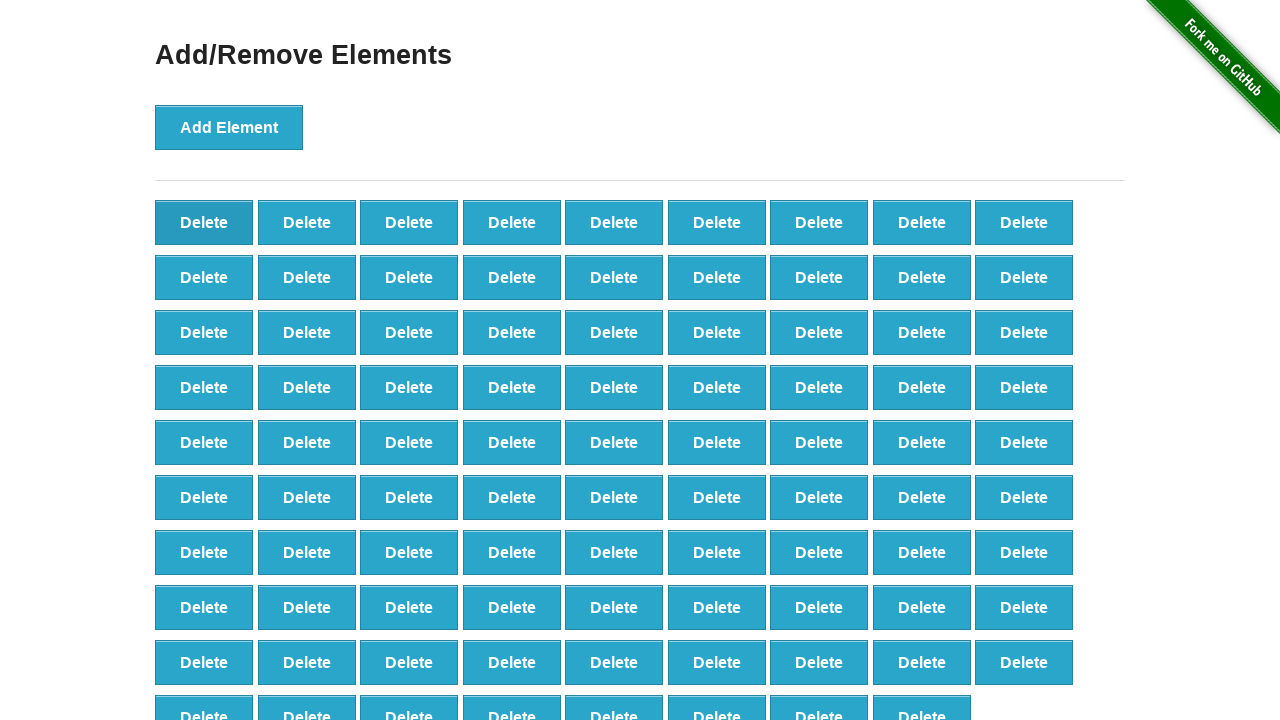

Clicked delete button (iteration 12/20) at (204, 222) on xpath=//*[@id='elements']/button >> nth=0
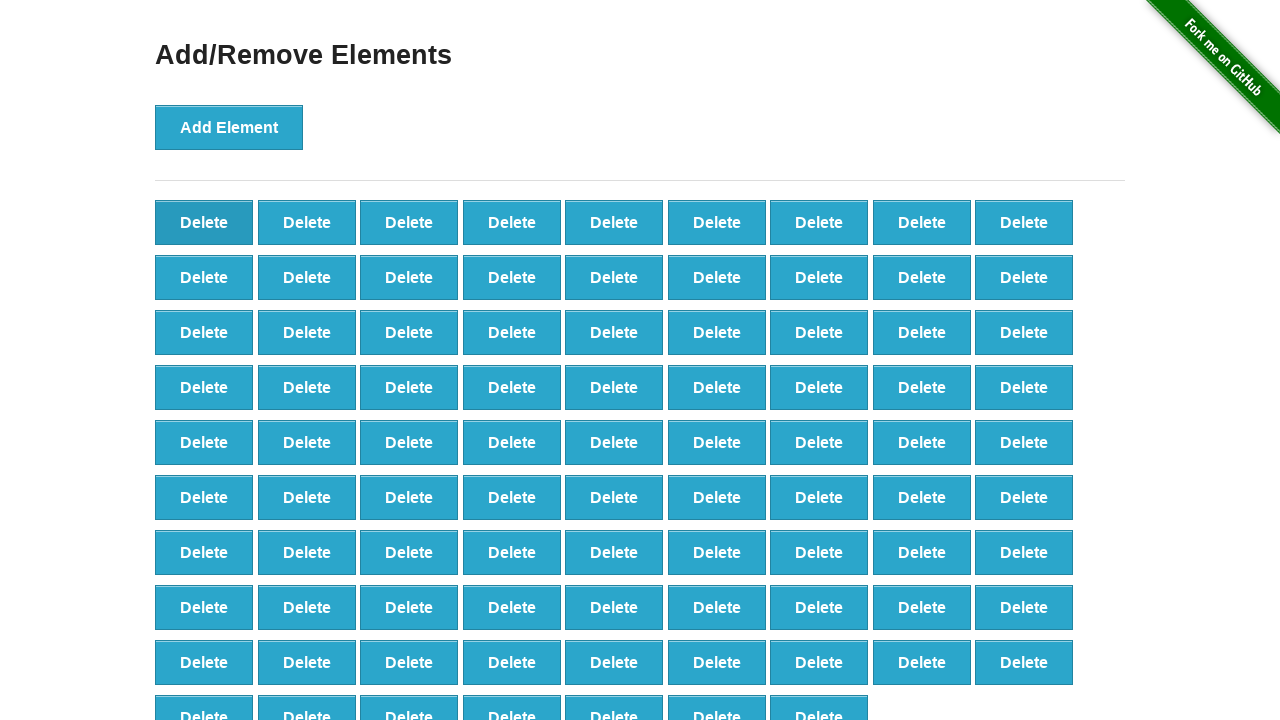

Clicked delete button (iteration 13/20) at (204, 222) on xpath=//*[@id='elements']/button >> nth=0
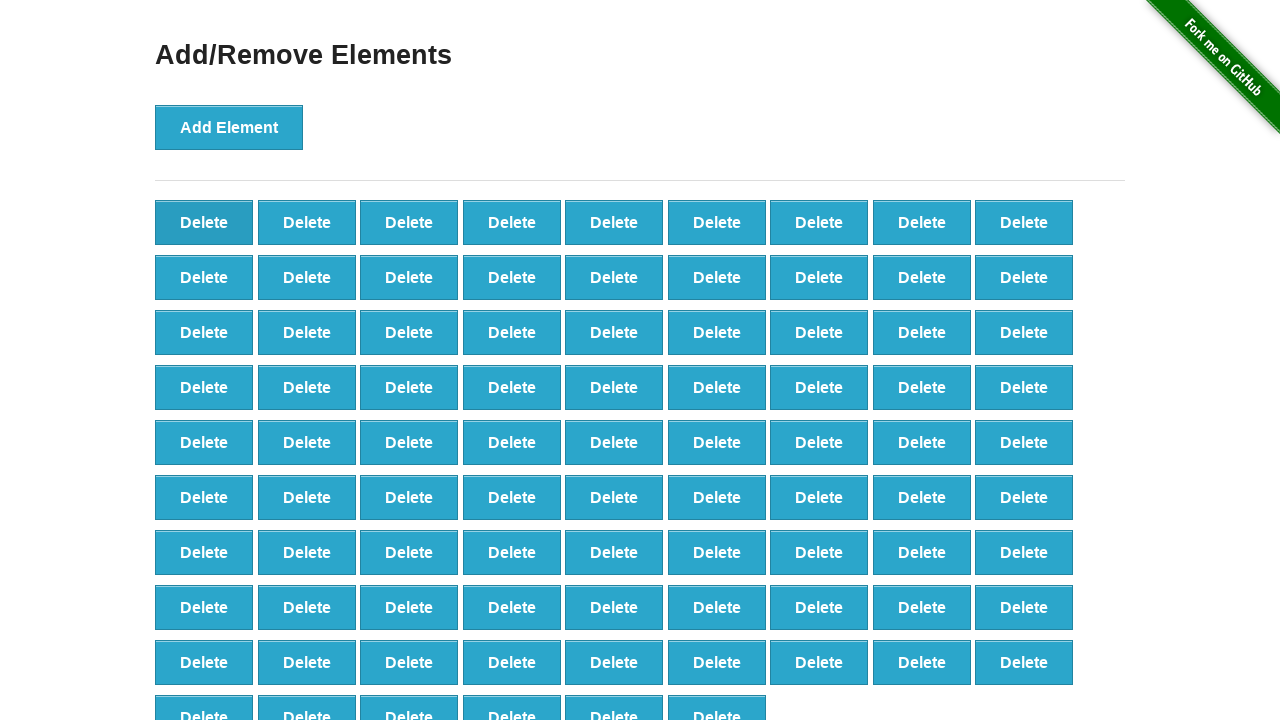

Clicked delete button (iteration 14/20) at (204, 222) on xpath=//*[@id='elements']/button >> nth=0
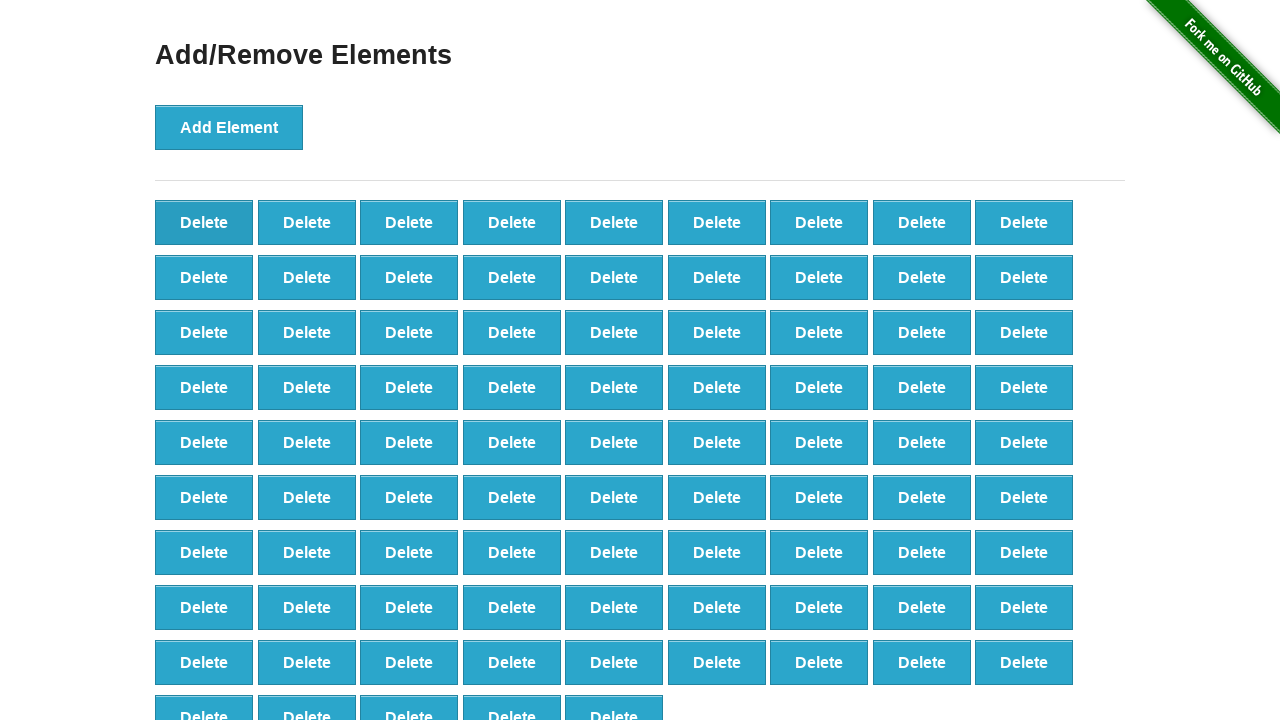

Clicked delete button (iteration 15/20) at (204, 222) on xpath=//*[@id='elements']/button >> nth=0
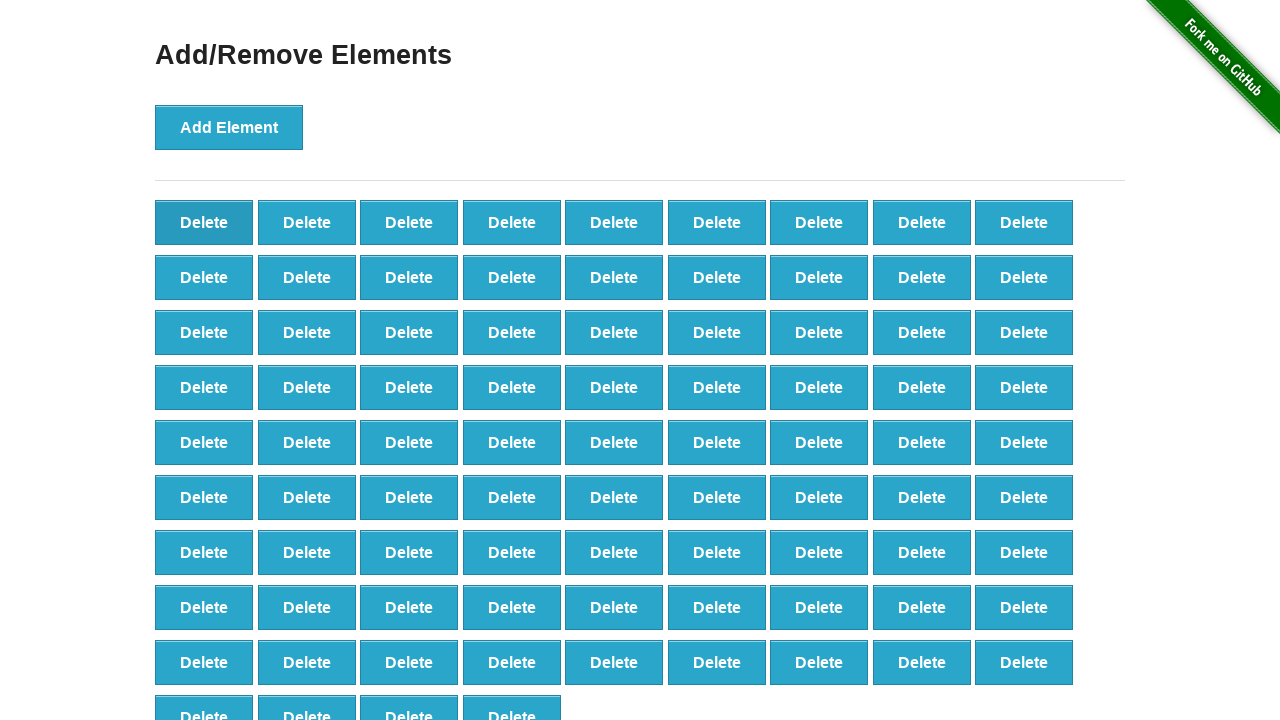

Clicked delete button (iteration 16/20) at (204, 222) on xpath=//*[@id='elements']/button >> nth=0
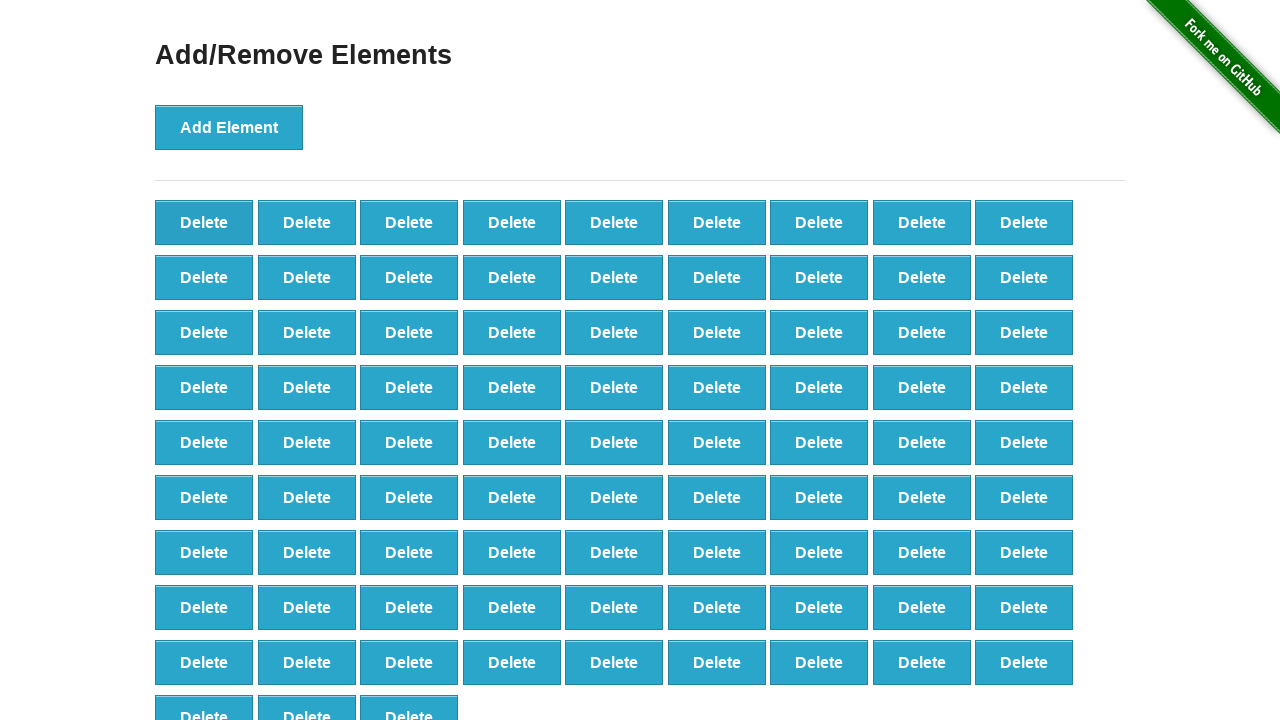

Clicked delete button (iteration 17/20) at (204, 222) on xpath=//*[@id='elements']/button >> nth=0
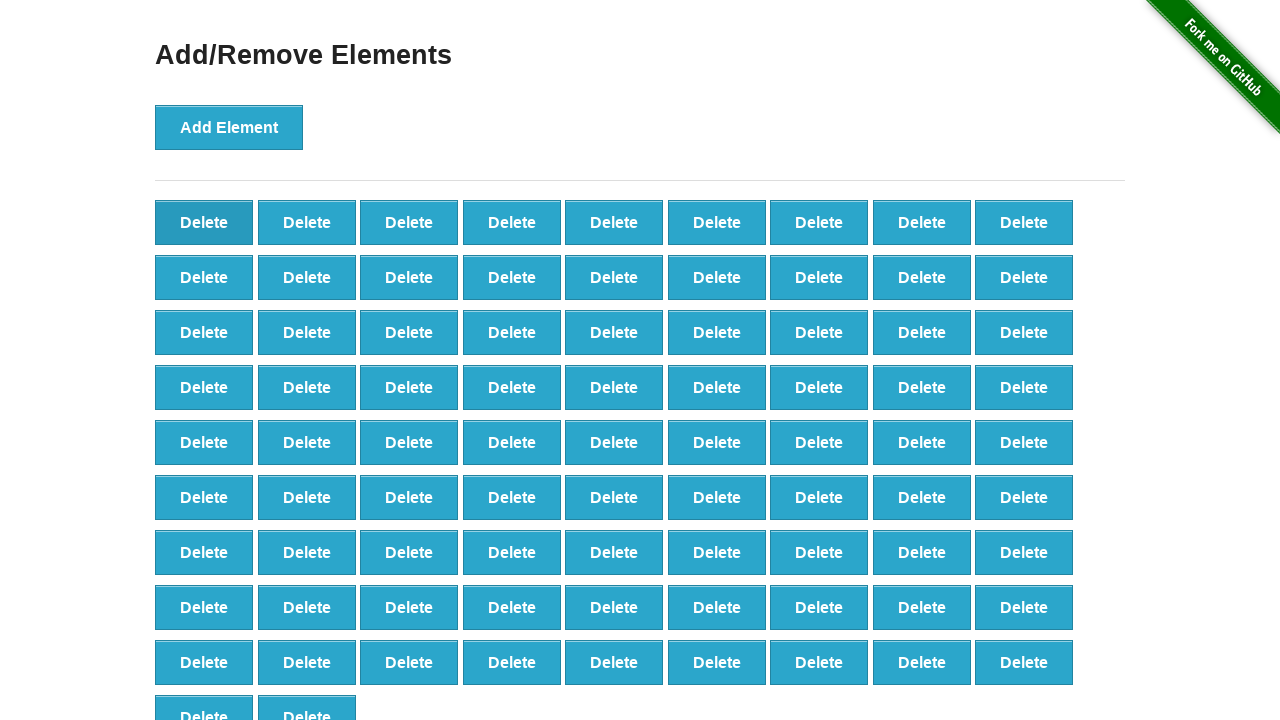

Clicked delete button (iteration 18/20) at (204, 222) on xpath=//*[@id='elements']/button >> nth=0
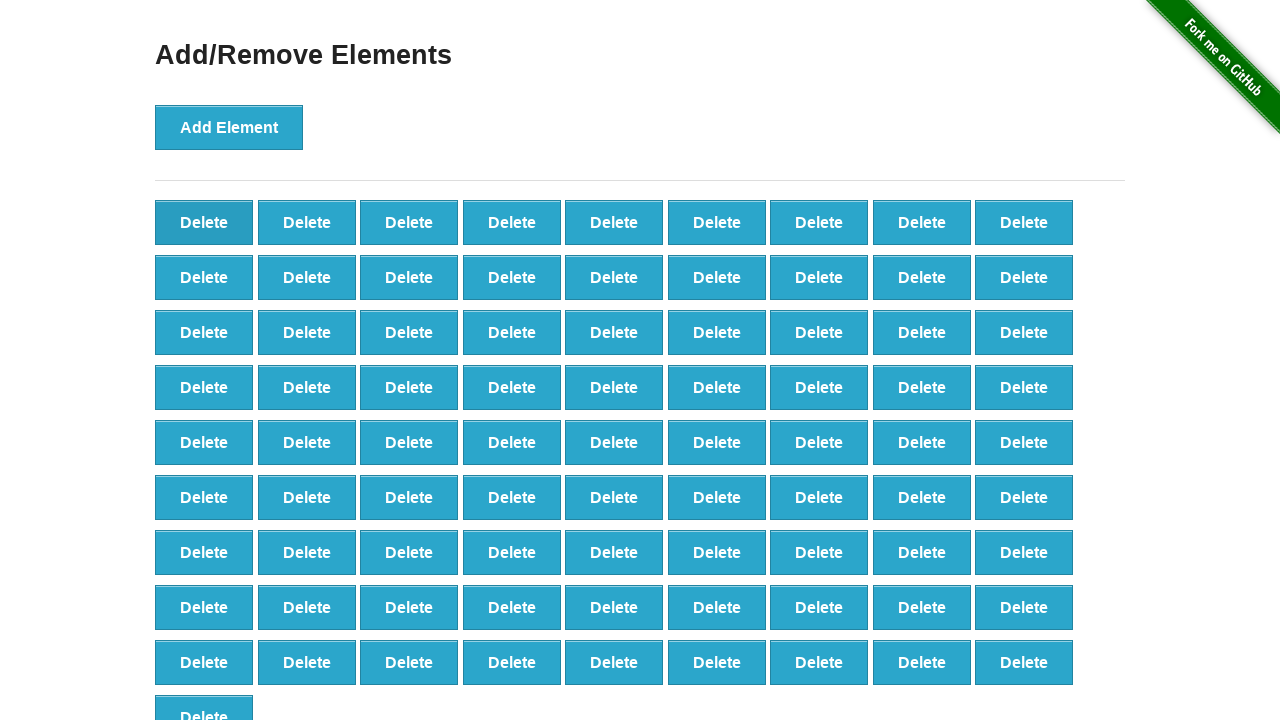

Clicked delete button (iteration 19/20) at (204, 222) on xpath=//*[@id='elements']/button >> nth=0
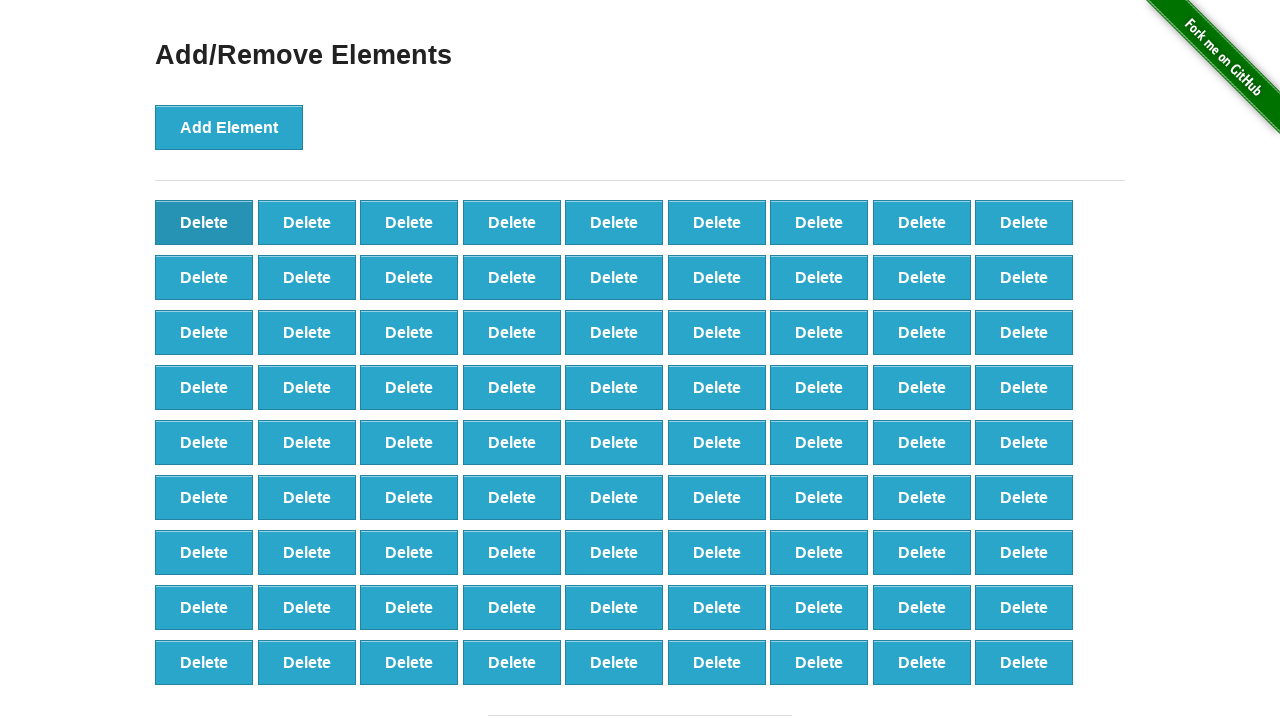

Clicked delete button (iteration 20/20) at (204, 222) on xpath=//*[@id='elements']/button >> nth=0
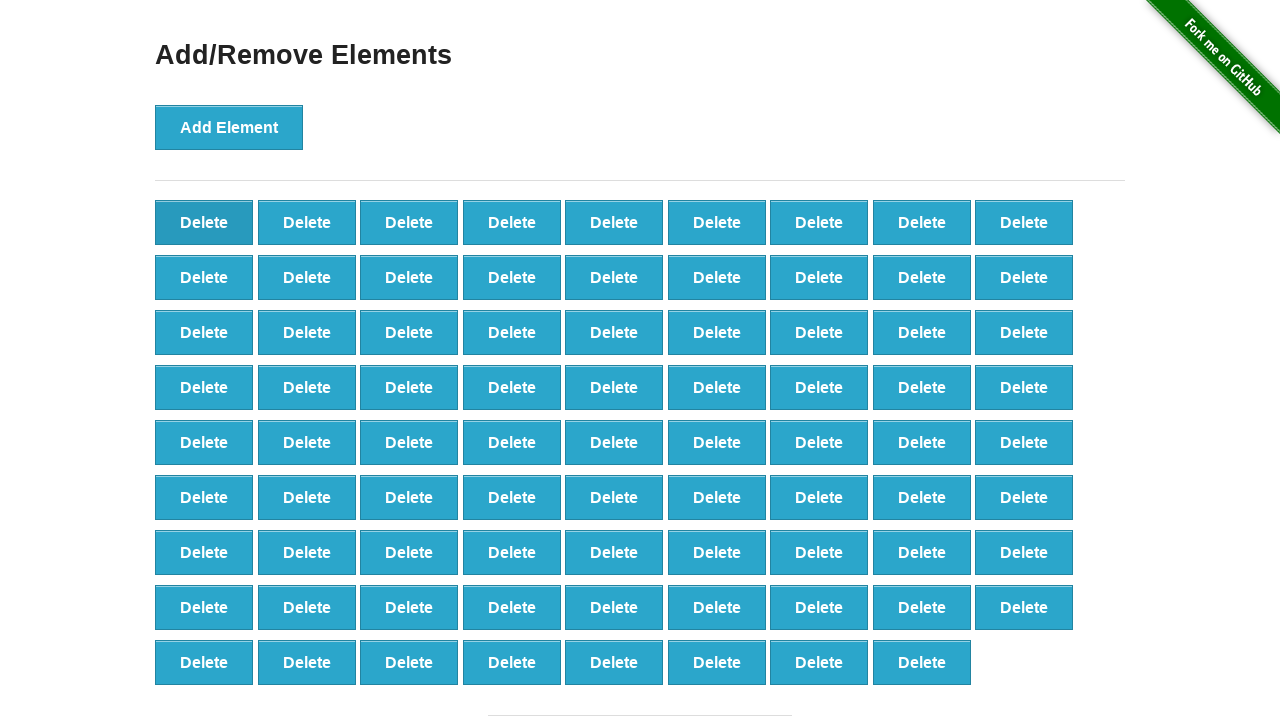

Counted delete buttons after deletion: 80
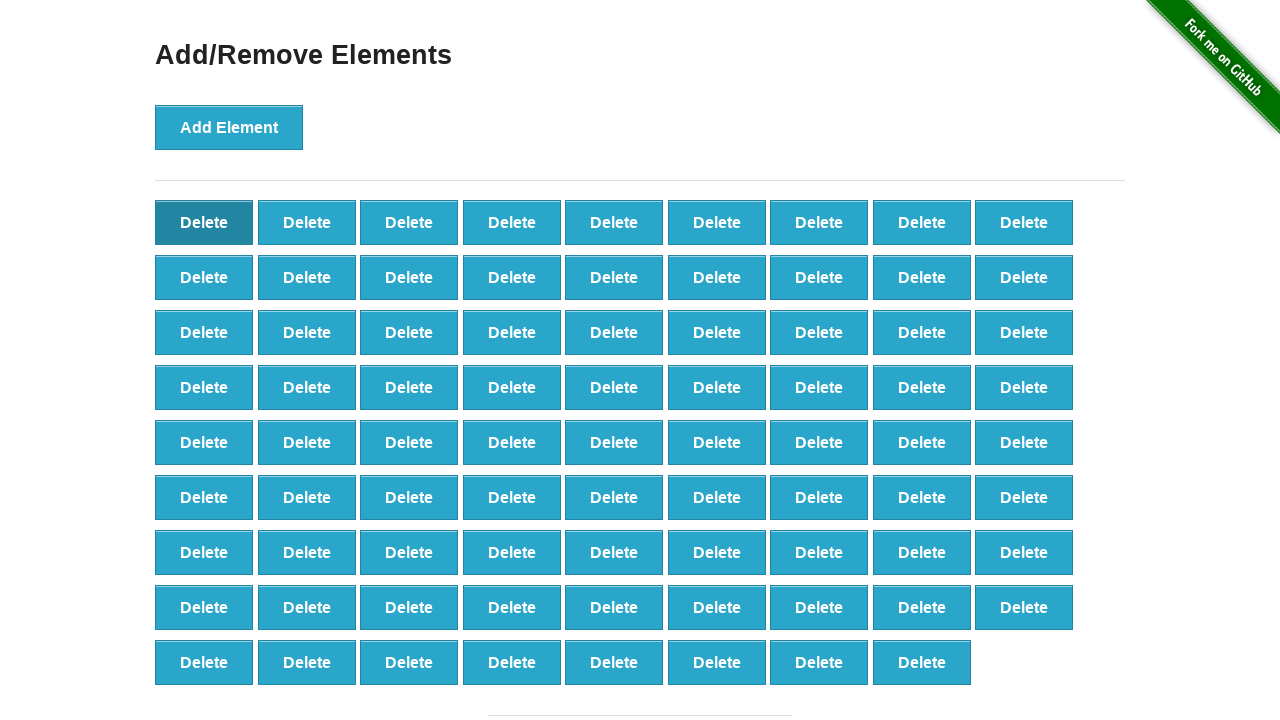

Assertion passed: 100 == 80 + 20
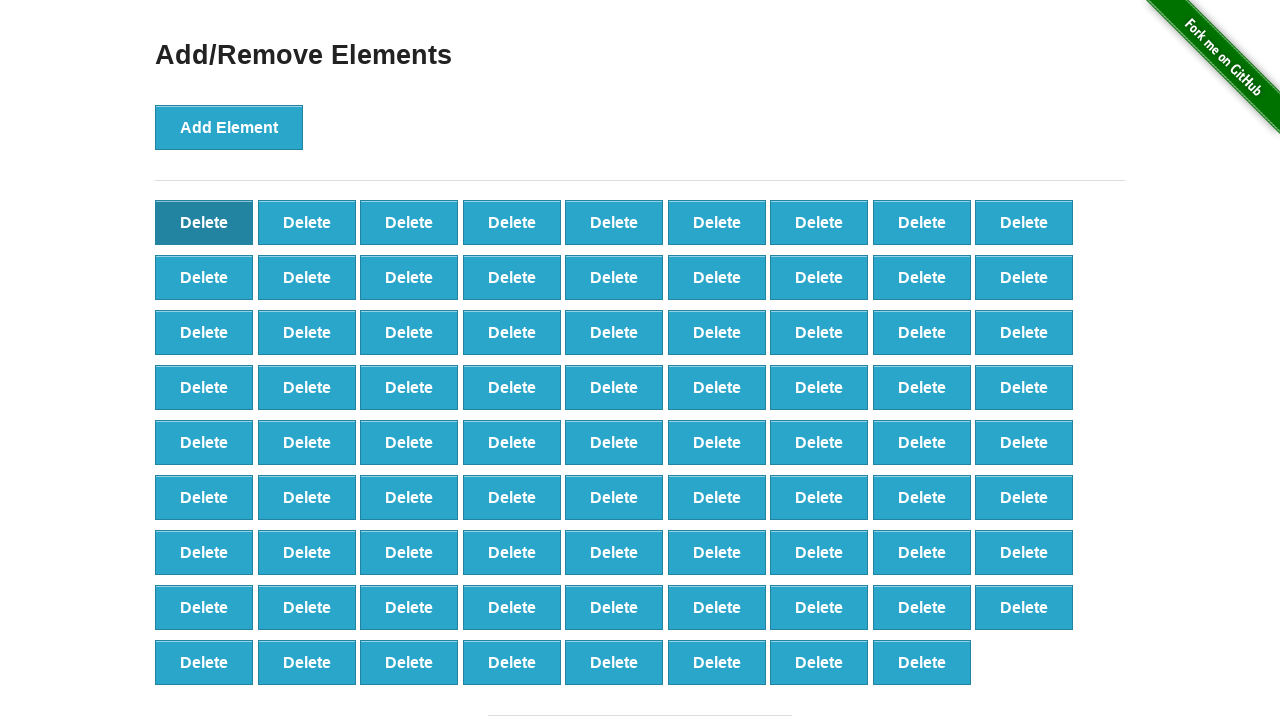

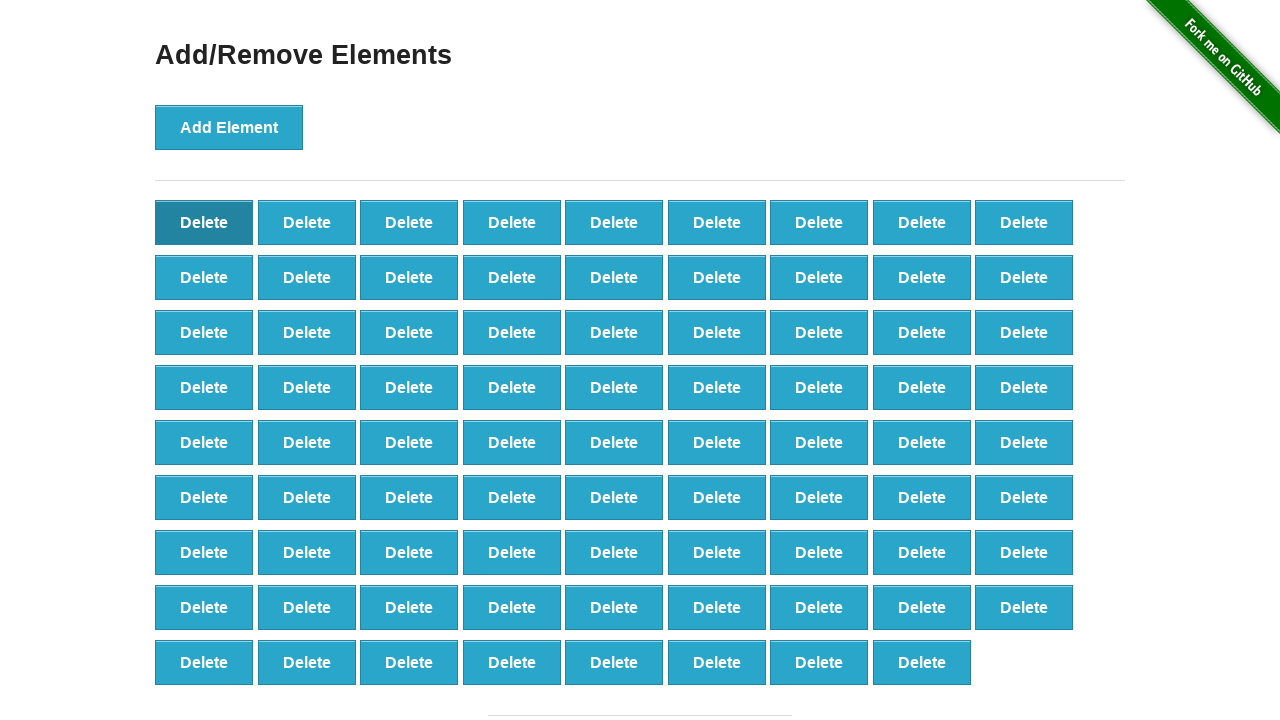